Fills out a large form by populating all text fields with sample data and submitting it

Starting URL: http://suninjuly.github.io/huge_form.html

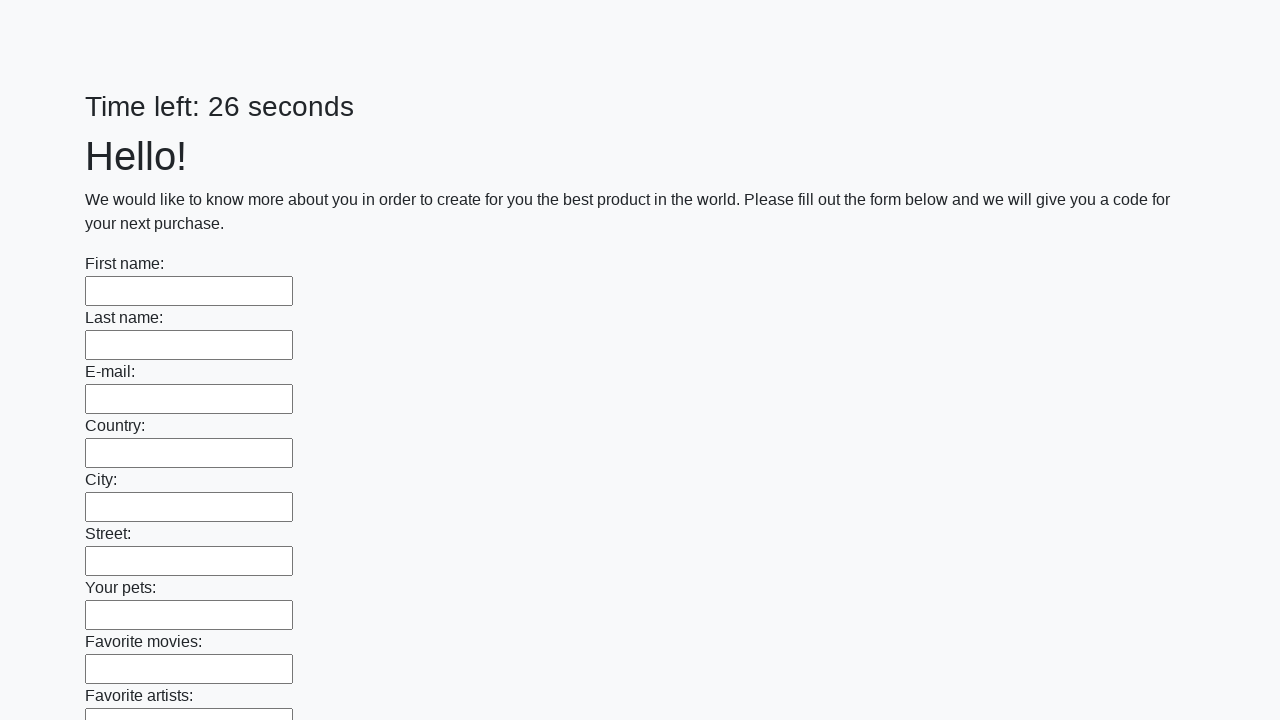

Located all text input fields on the form
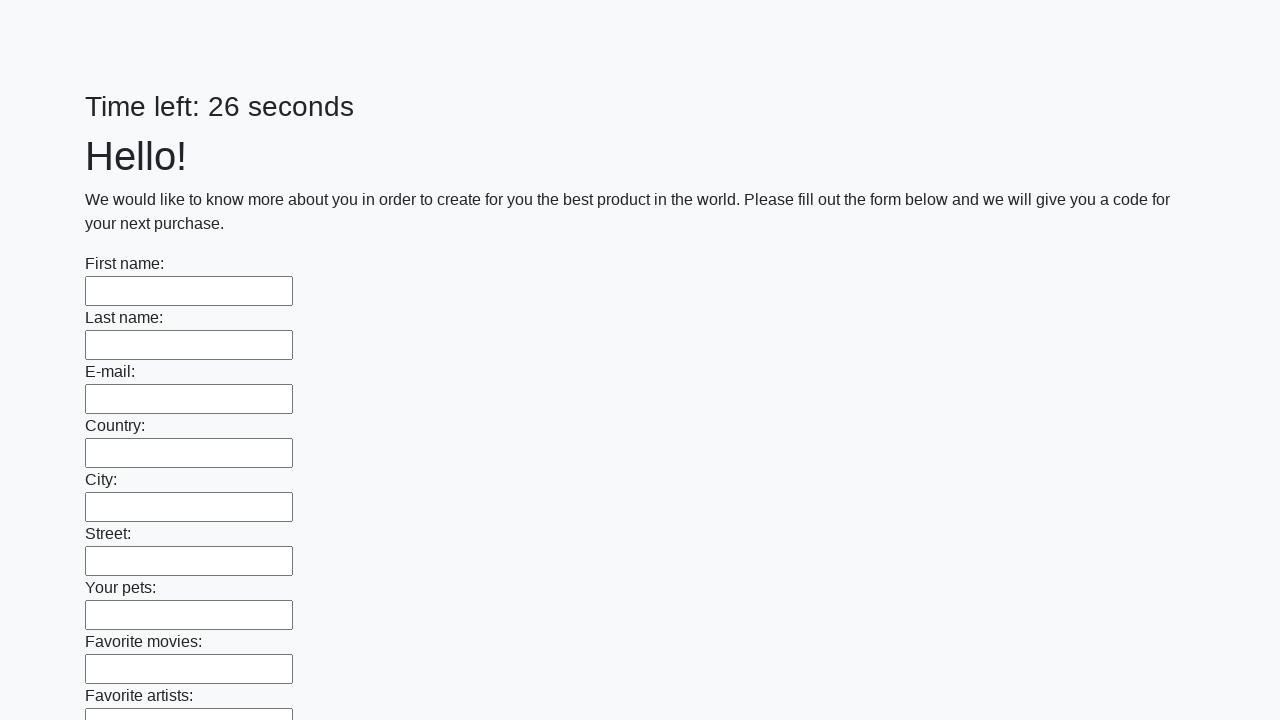

Filled a text field with sample text on input[type='text'] >> nth=0
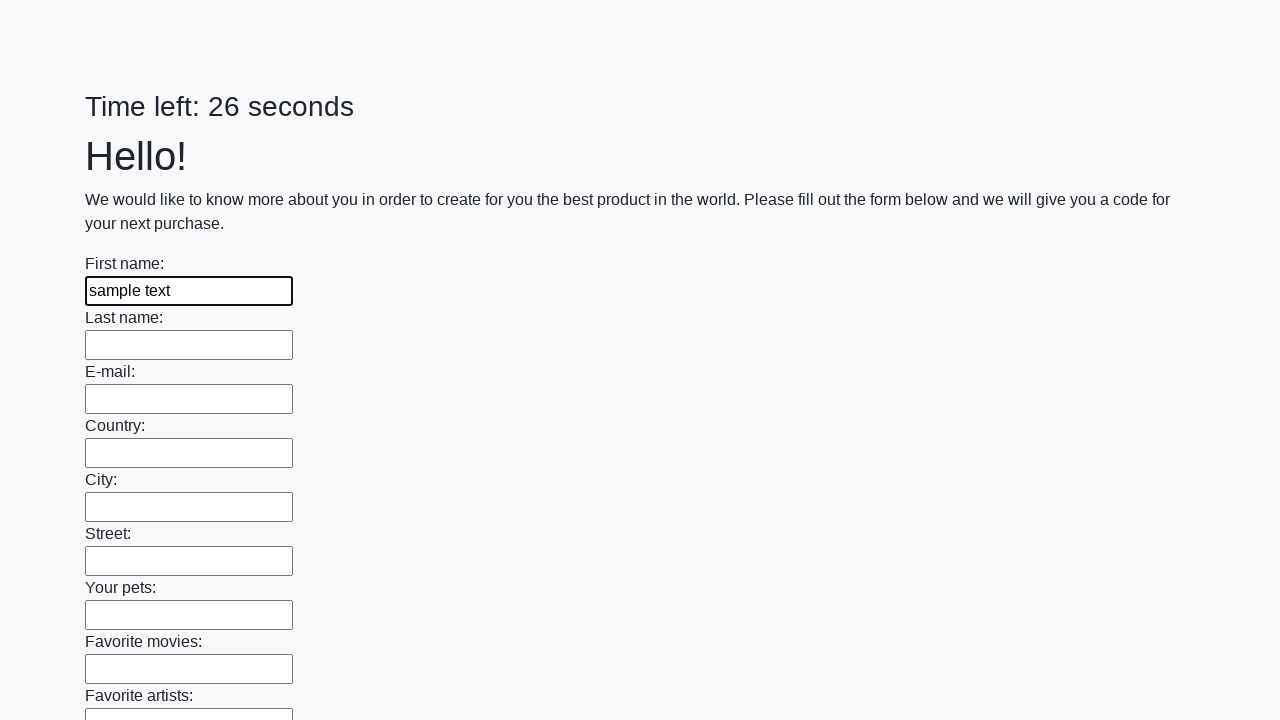

Filled a text field with sample text on input[type='text'] >> nth=1
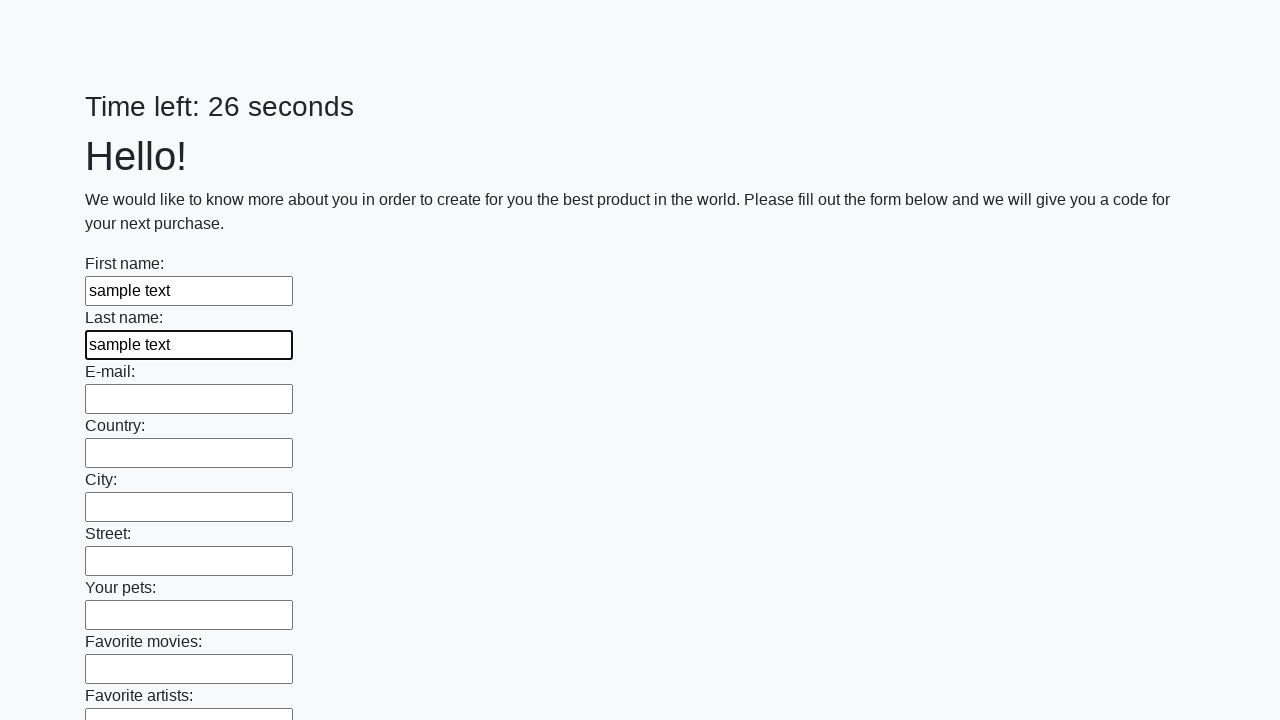

Filled a text field with sample text on input[type='text'] >> nth=2
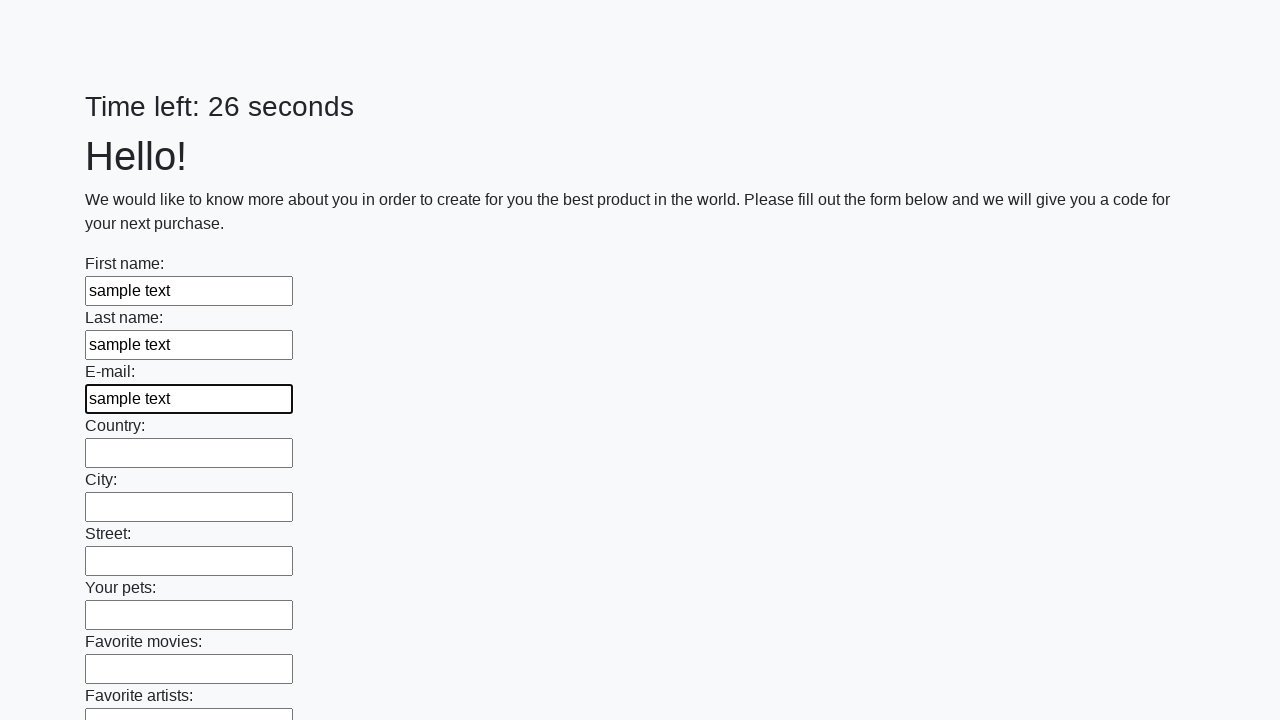

Filled a text field with sample text on input[type='text'] >> nth=3
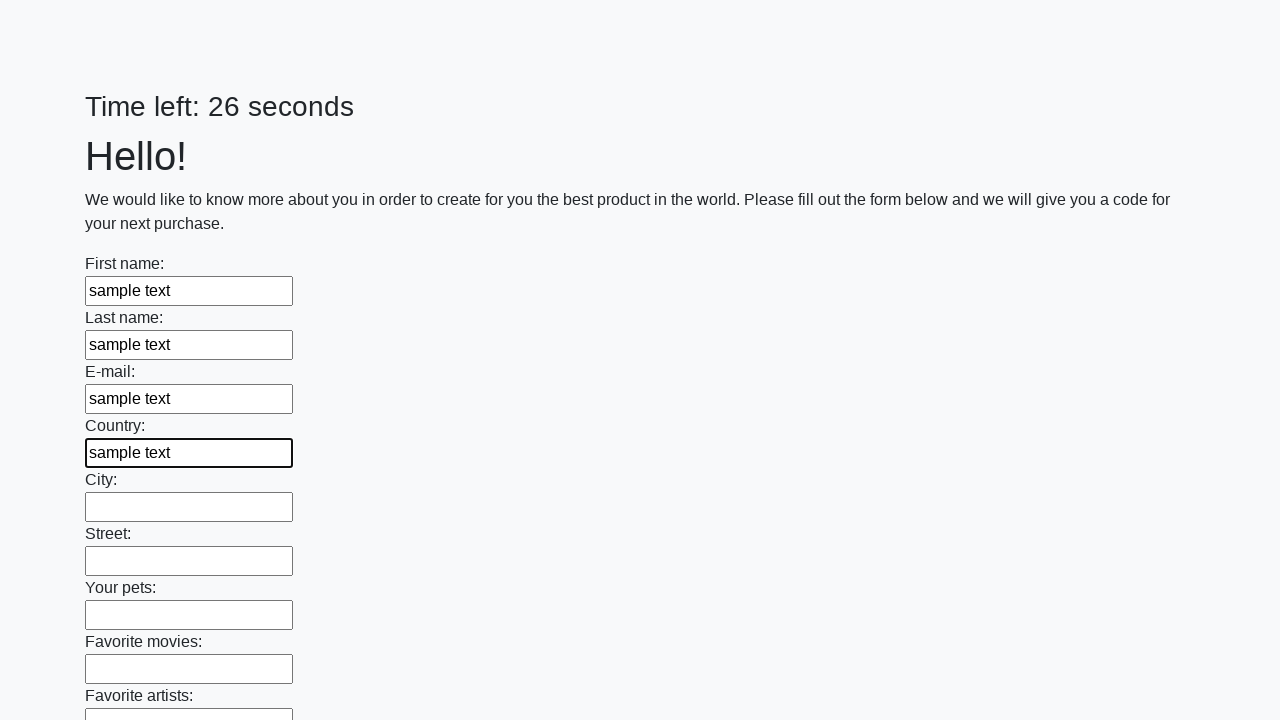

Filled a text field with sample text on input[type='text'] >> nth=4
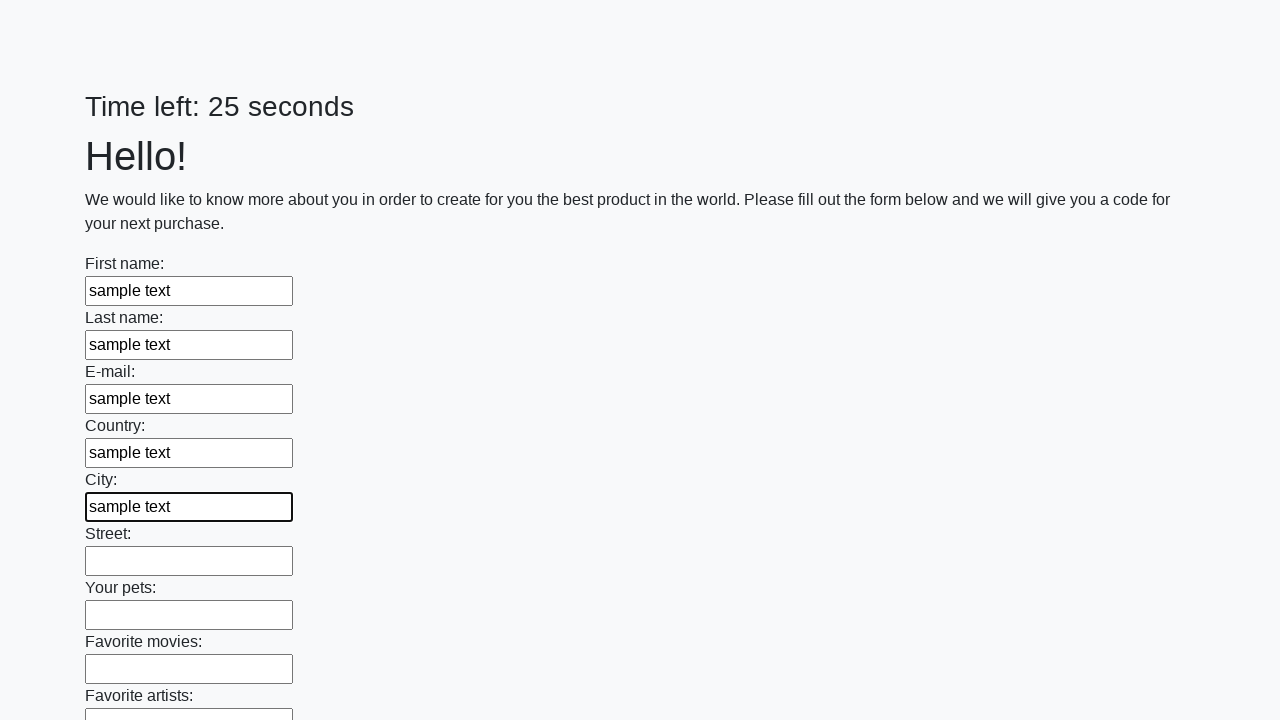

Filled a text field with sample text on input[type='text'] >> nth=5
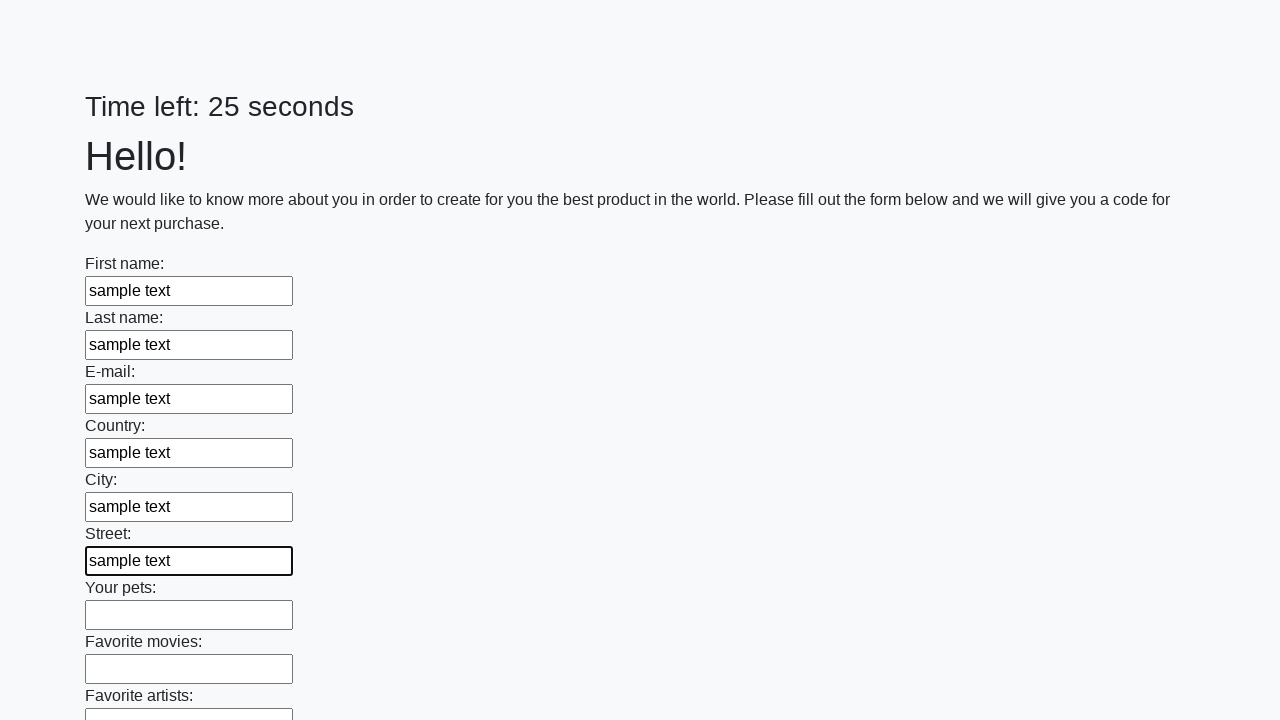

Filled a text field with sample text on input[type='text'] >> nth=6
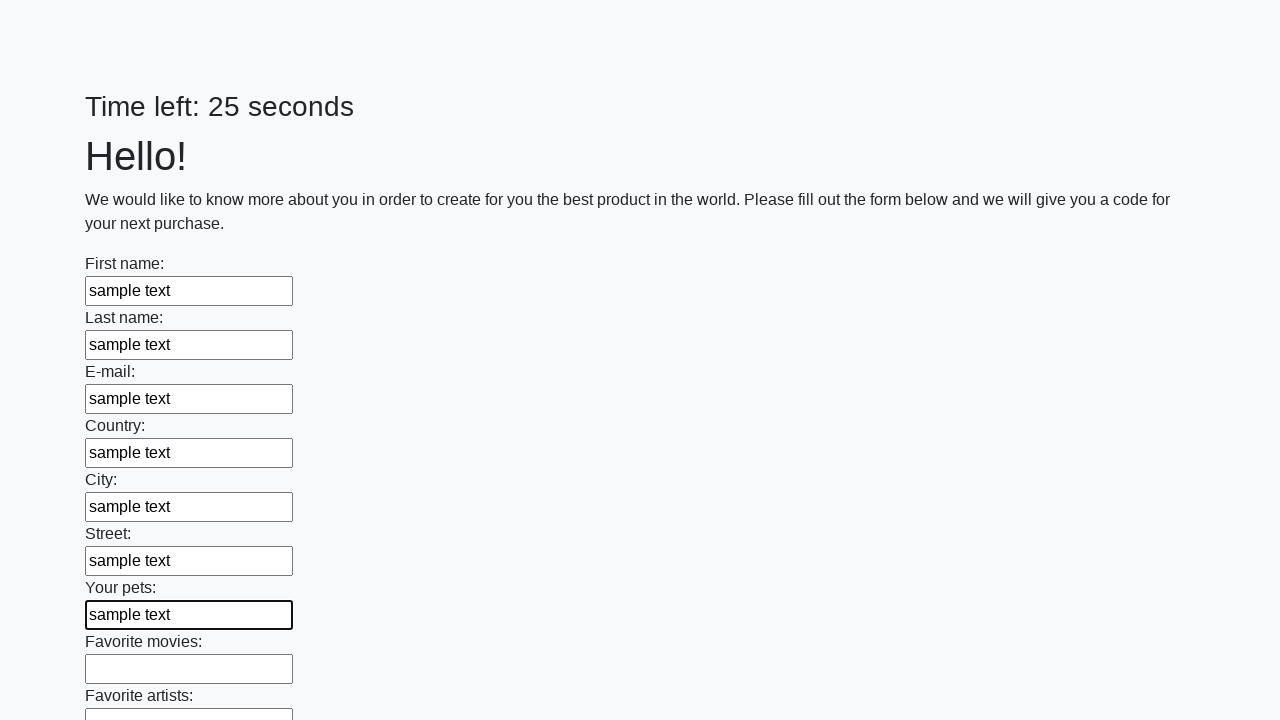

Filled a text field with sample text on input[type='text'] >> nth=7
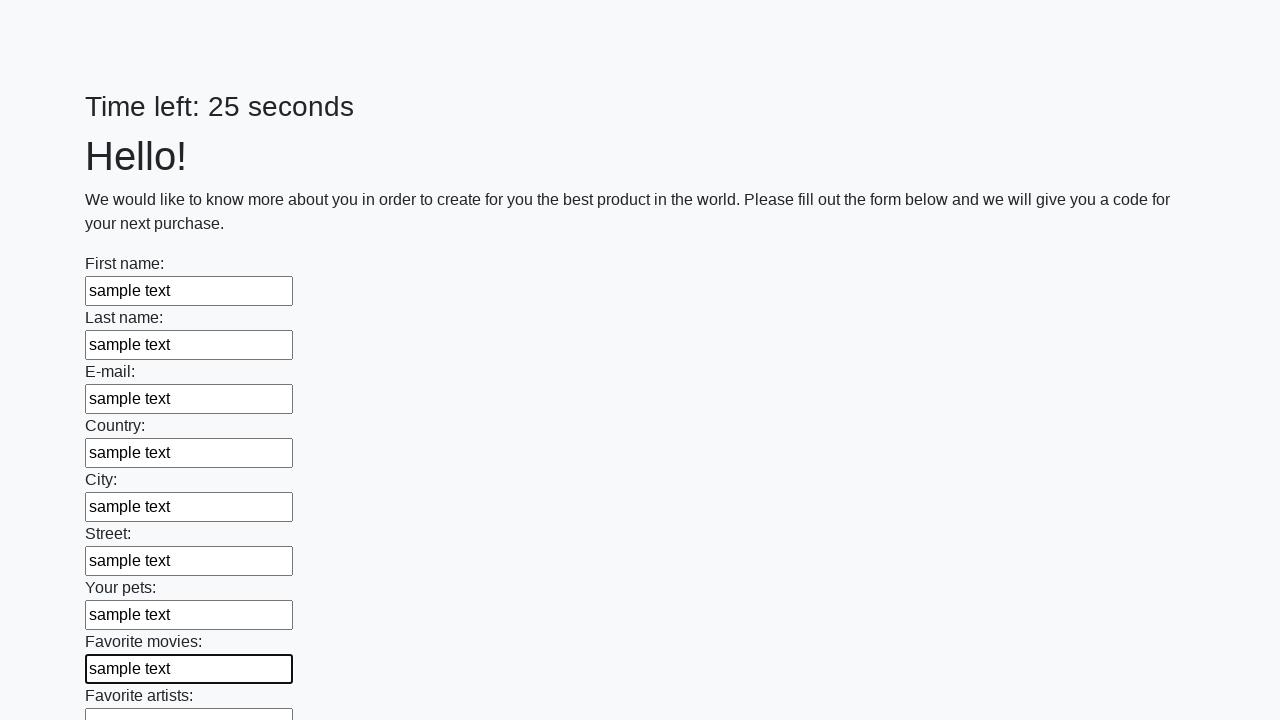

Filled a text field with sample text on input[type='text'] >> nth=8
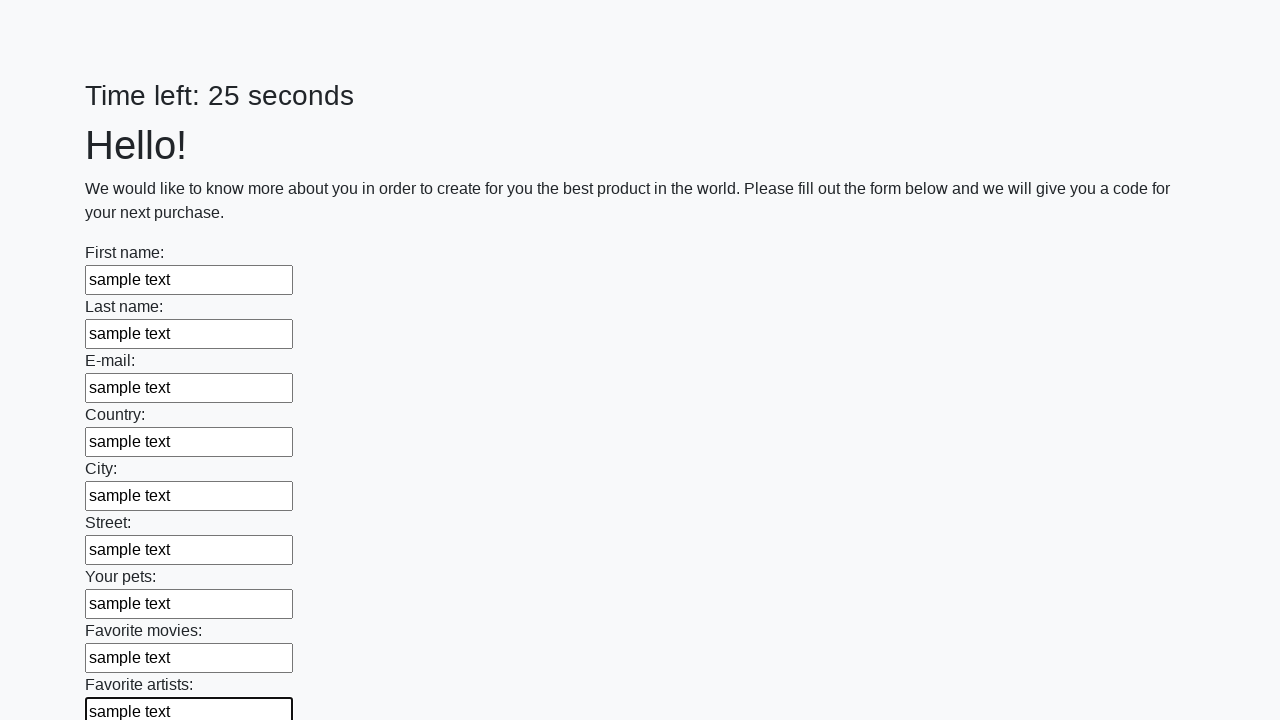

Filled a text field with sample text on input[type='text'] >> nth=9
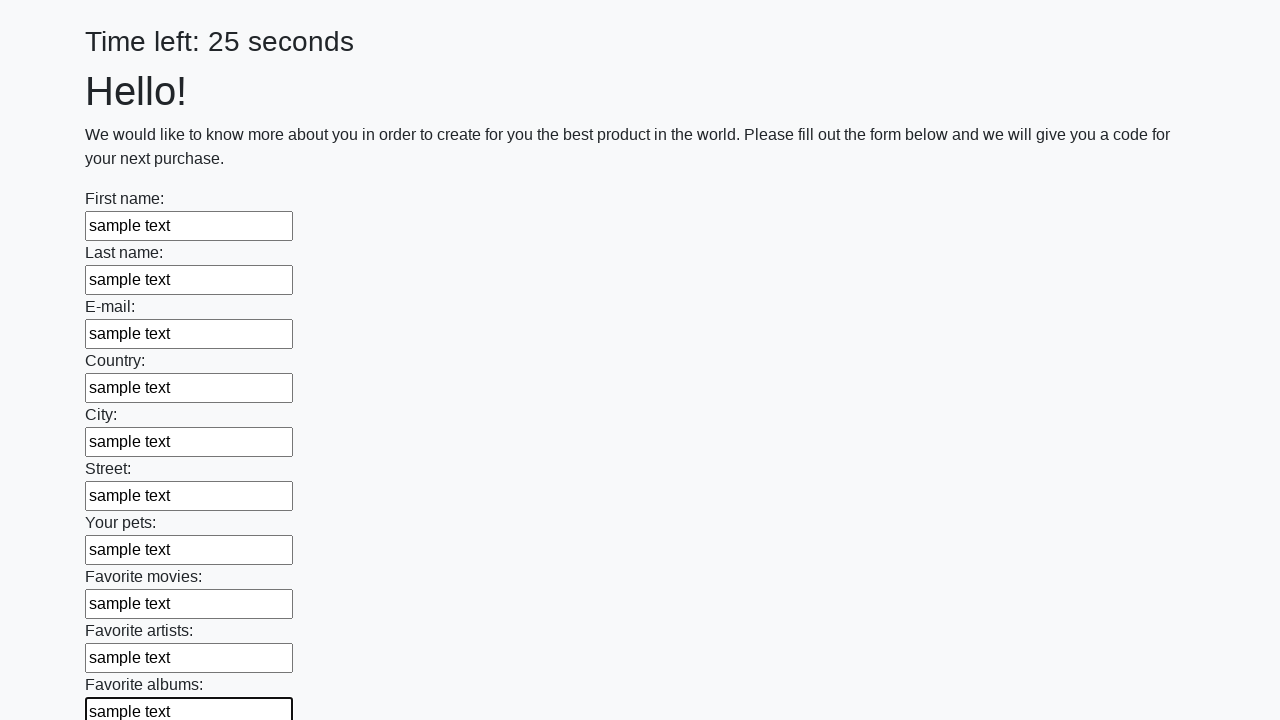

Filled a text field with sample text on input[type='text'] >> nth=10
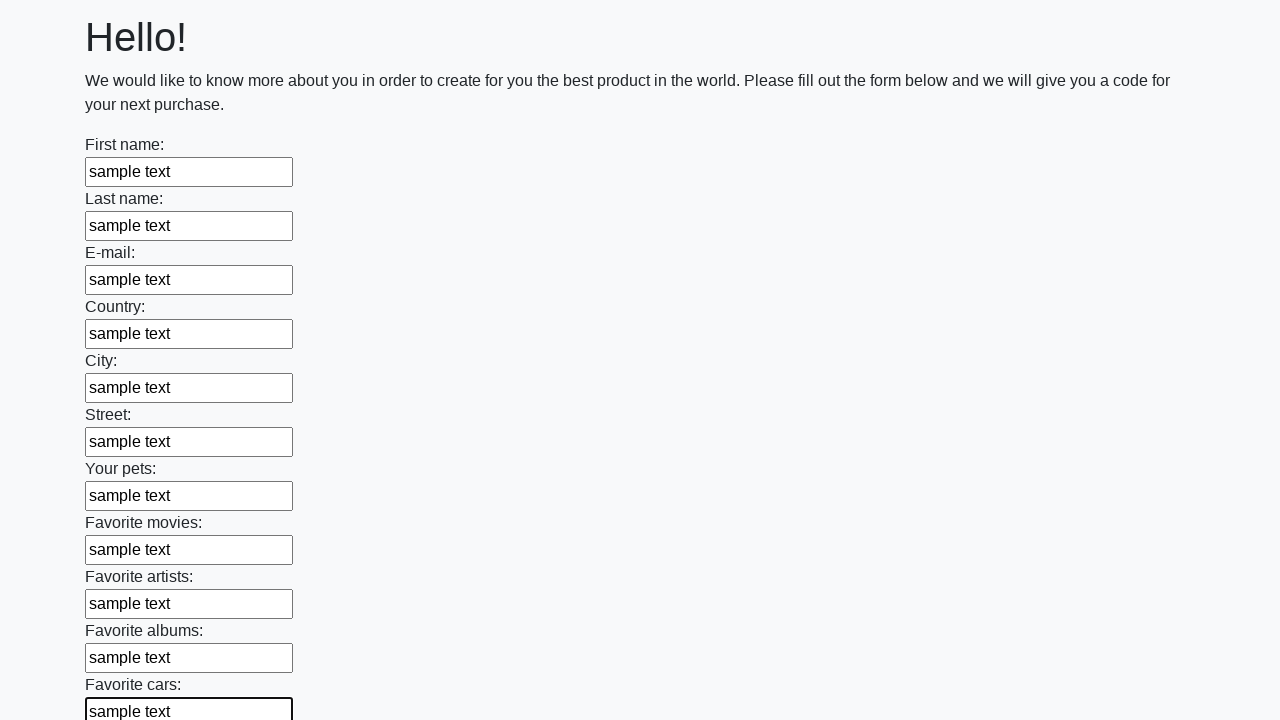

Filled a text field with sample text on input[type='text'] >> nth=11
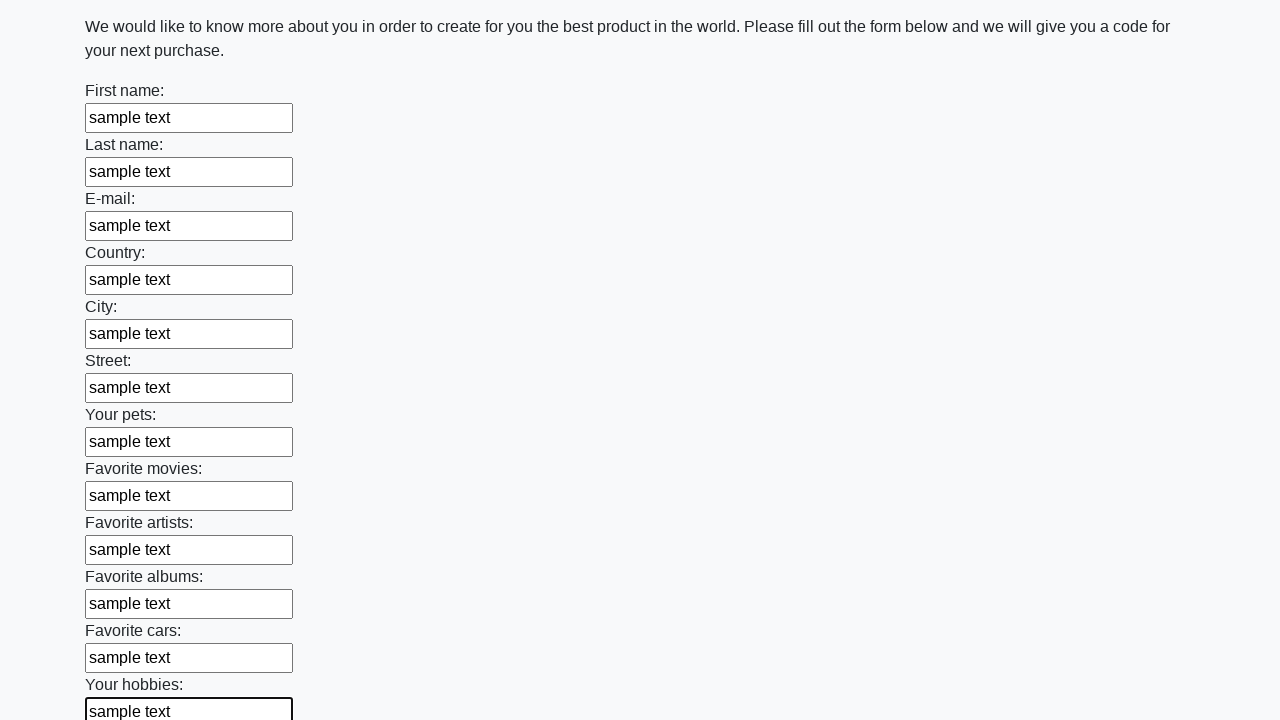

Filled a text field with sample text on input[type='text'] >> nth=12
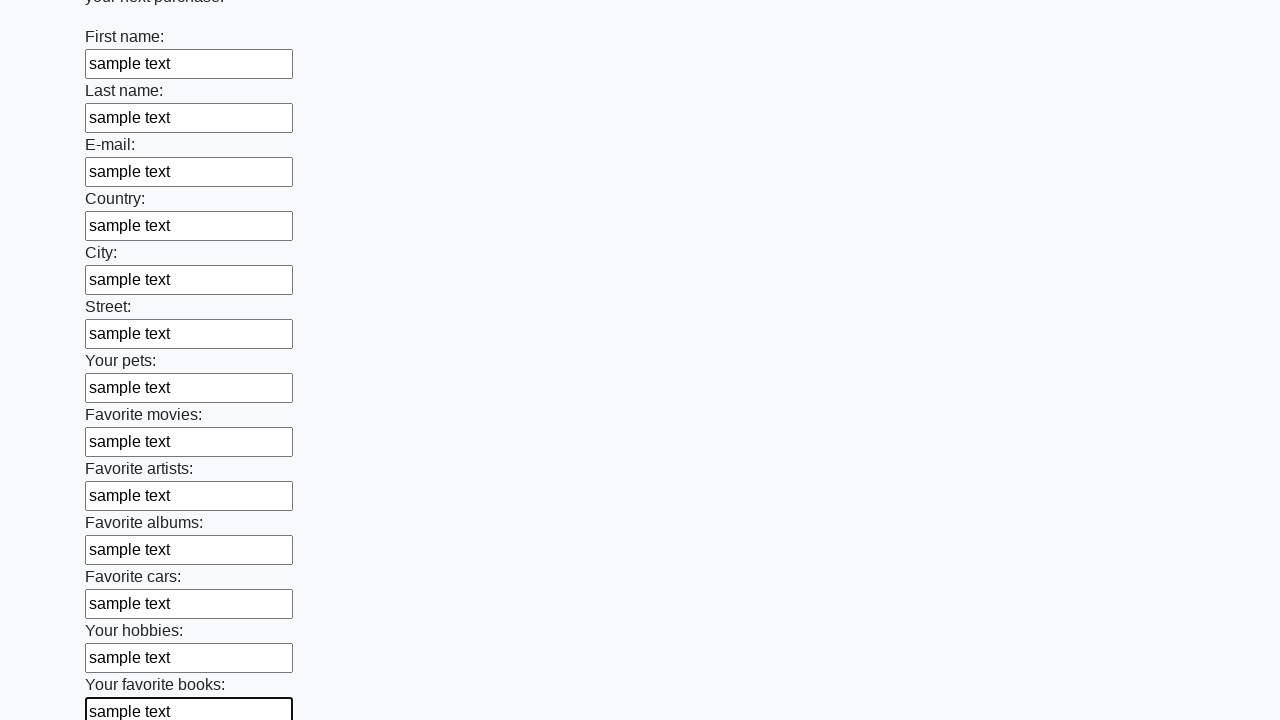

Filled a text field with sample text on input[type='text'] >> nth=13
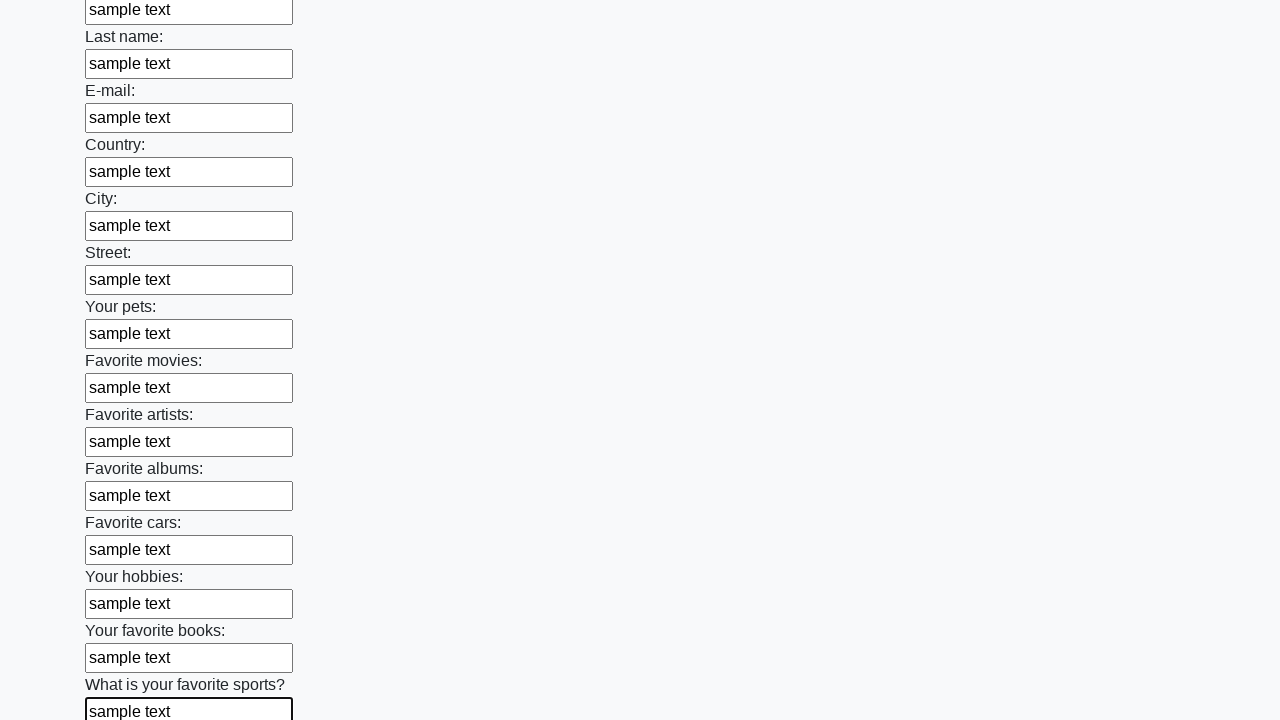

Filled a text field with sample text on input[type='text'] >> nth=14
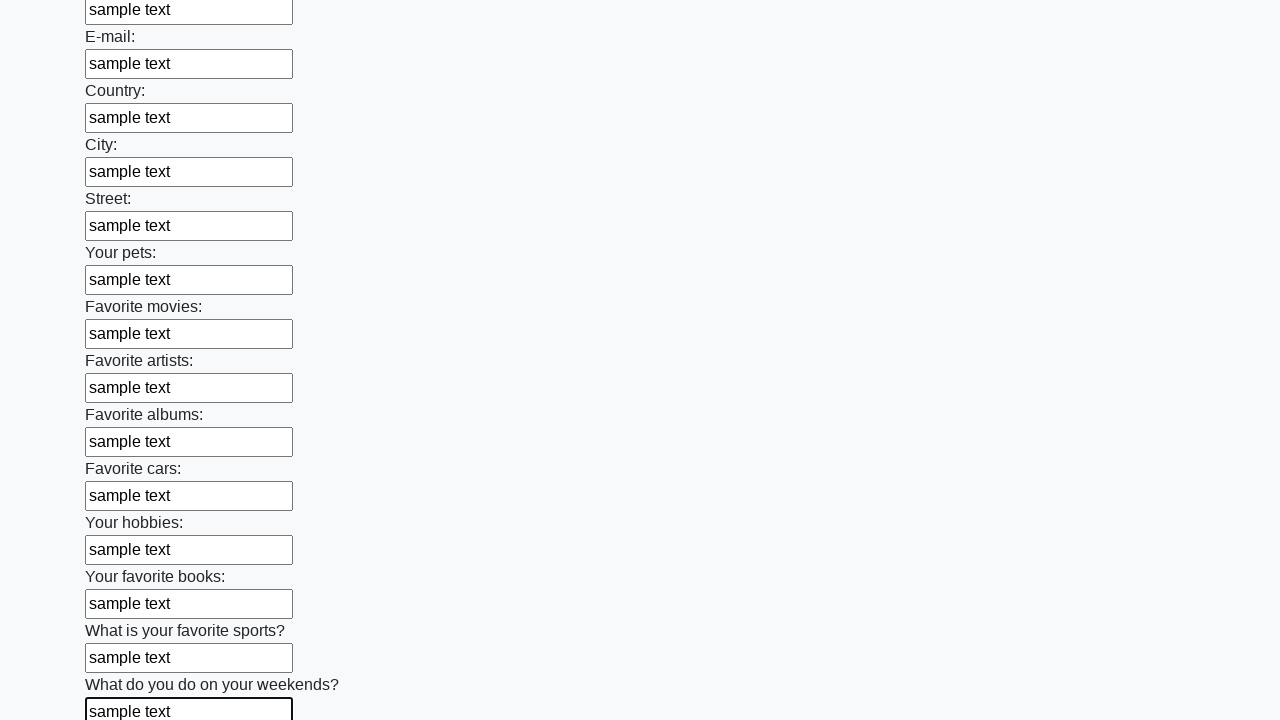

Filled a text field with sample text on input[type='text'] >> nth=15
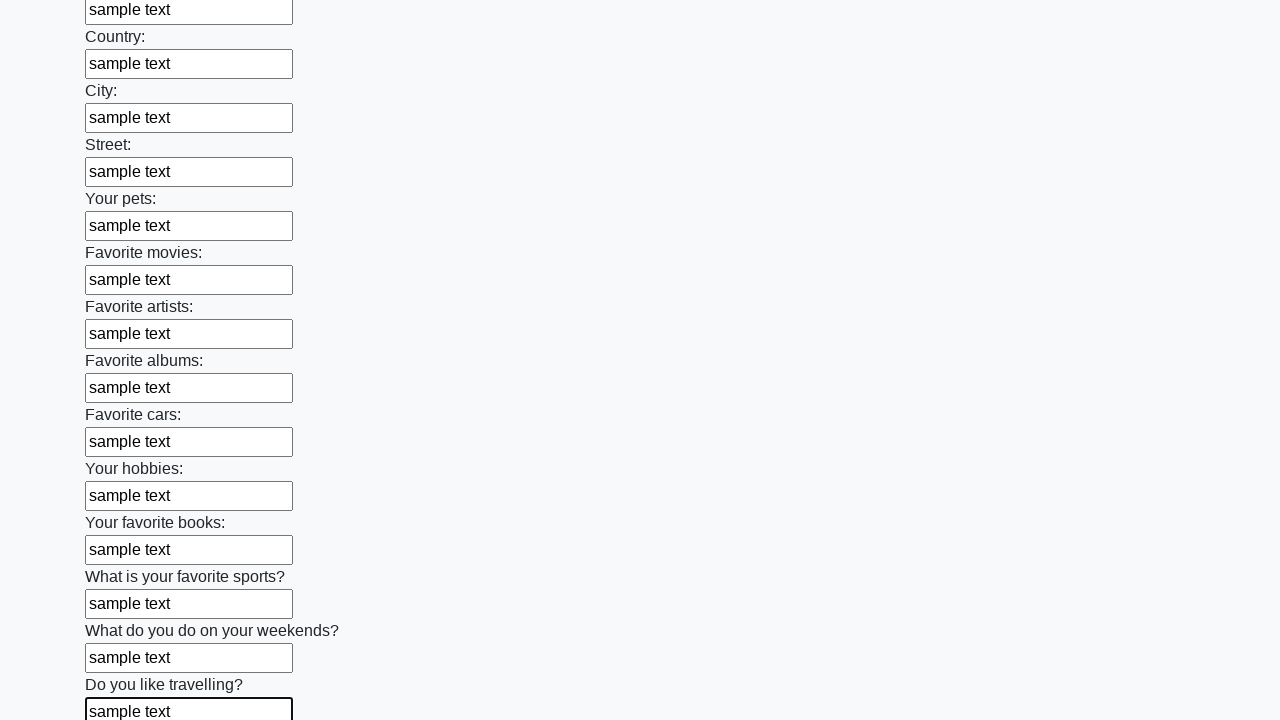

Filled a text field with sample text on input[type='text'] >> nth=16
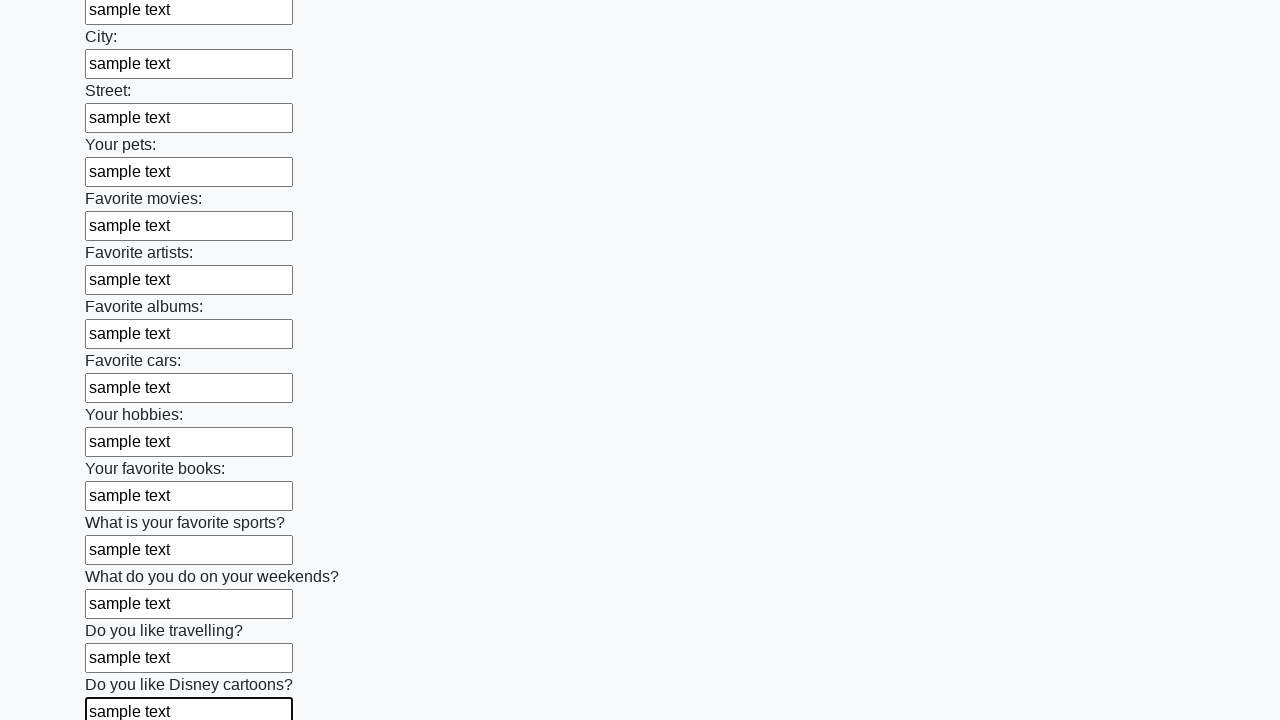

Filled a text field with sample text on input[type='text'] >> nth=17
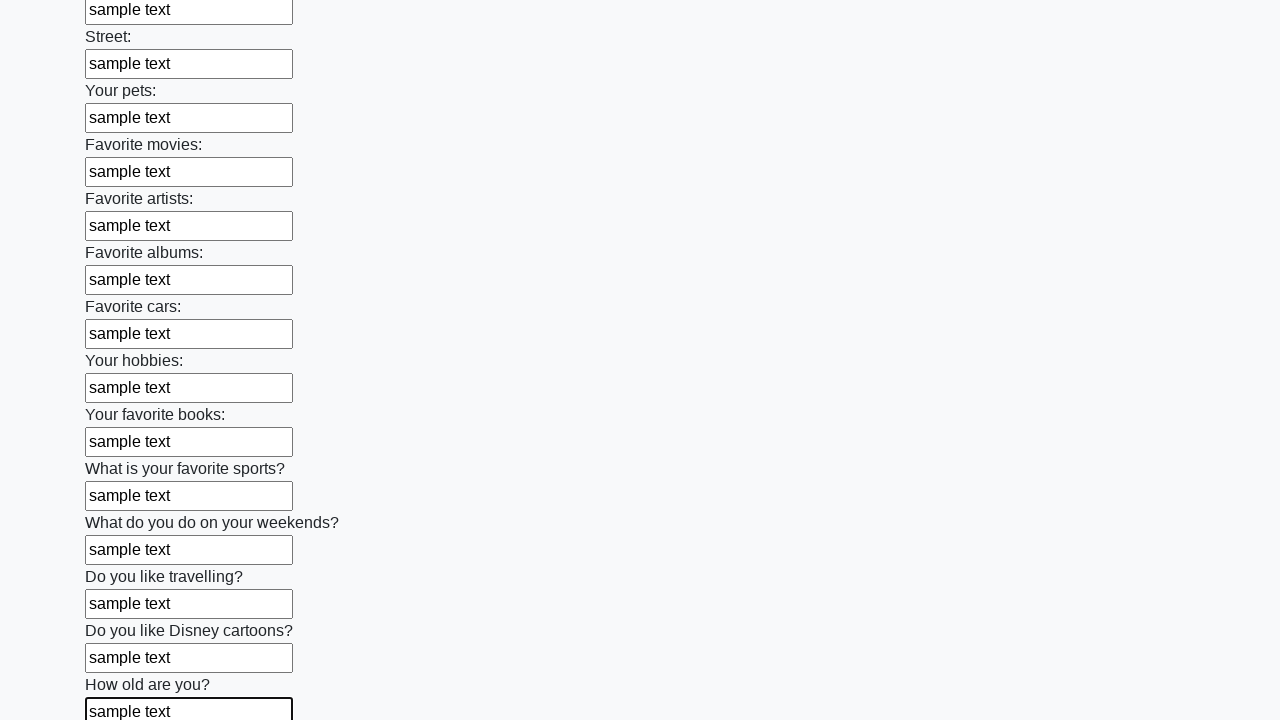

Filled a text field with sample text on input[type='text'] >> nth=18
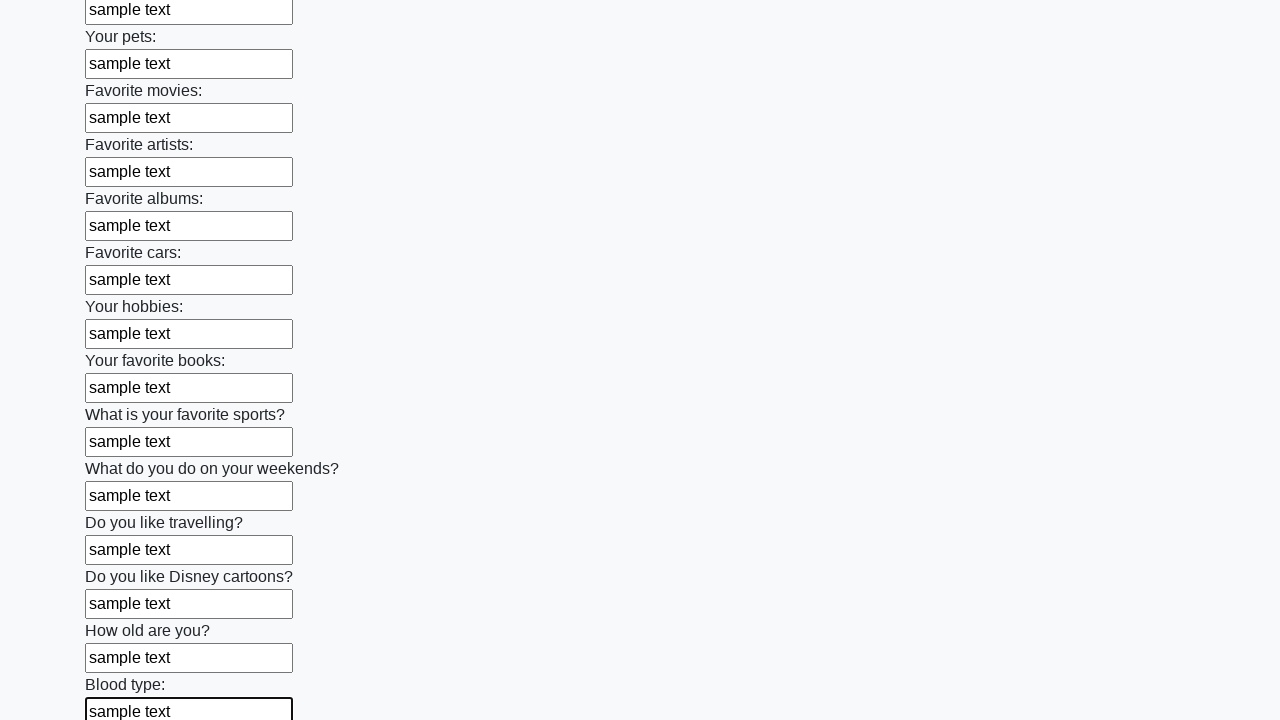

Filled a text field with sample text on input[type='text'] >> nth=19
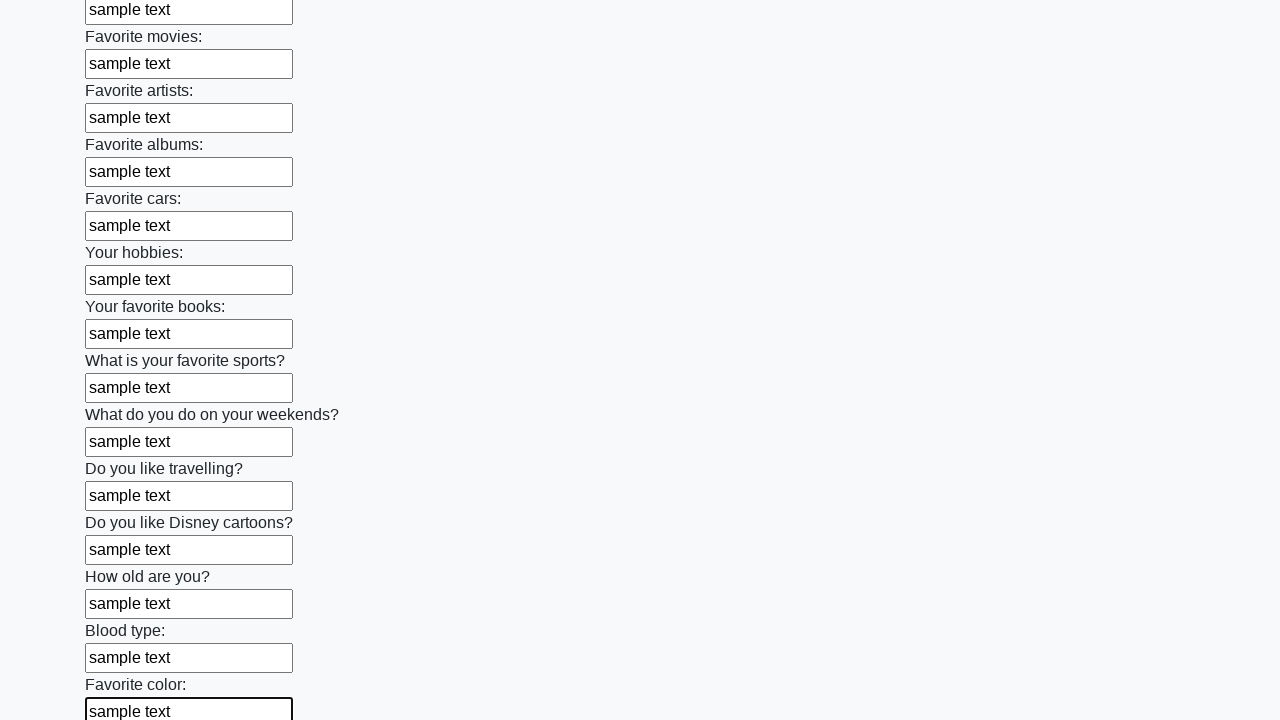

Filled a text field with sample text on input[type='text'] >> nth=20
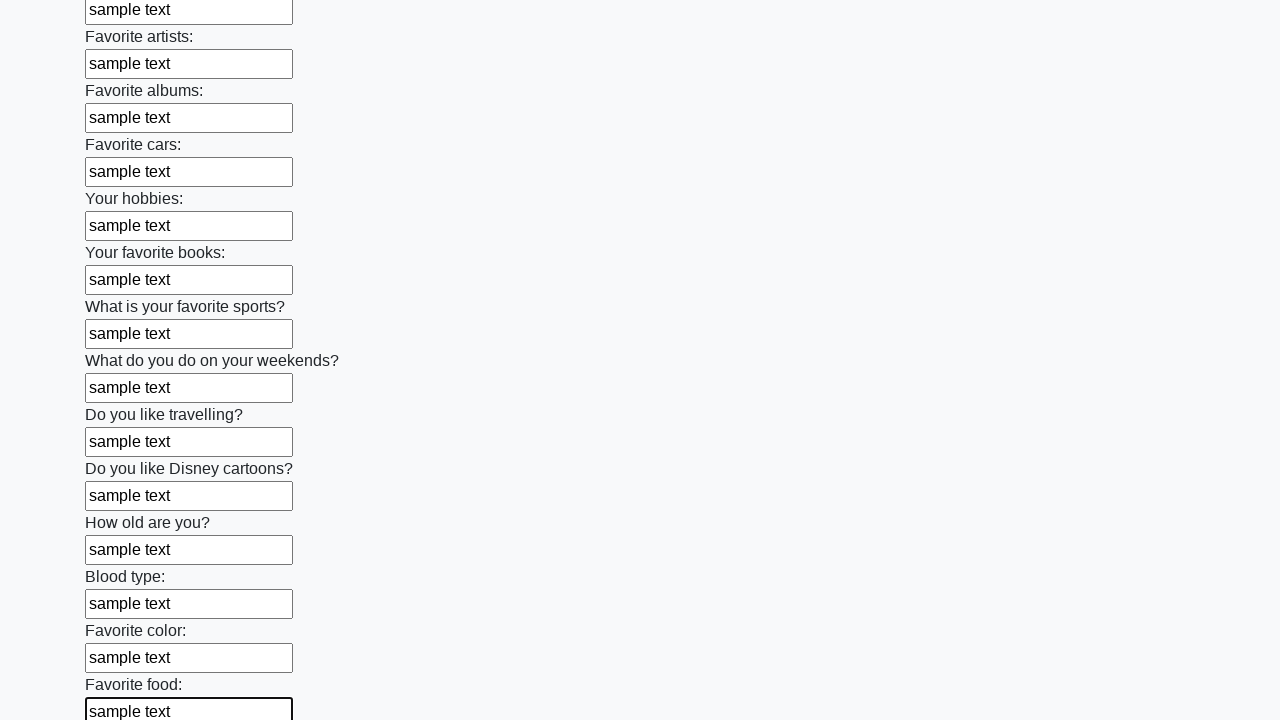

Filled a text field with sample text on input[type='text'] >> nth=21
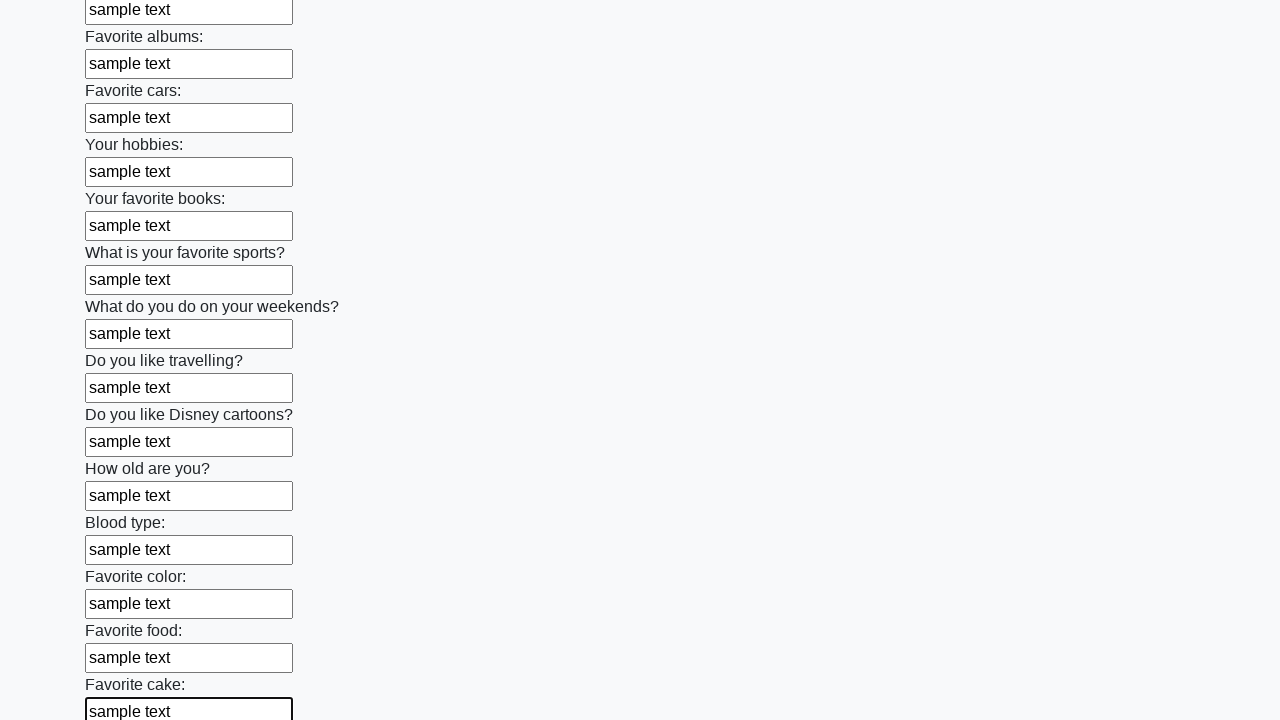

Filled a text field with sample text on input[type='text'] >> nth=22
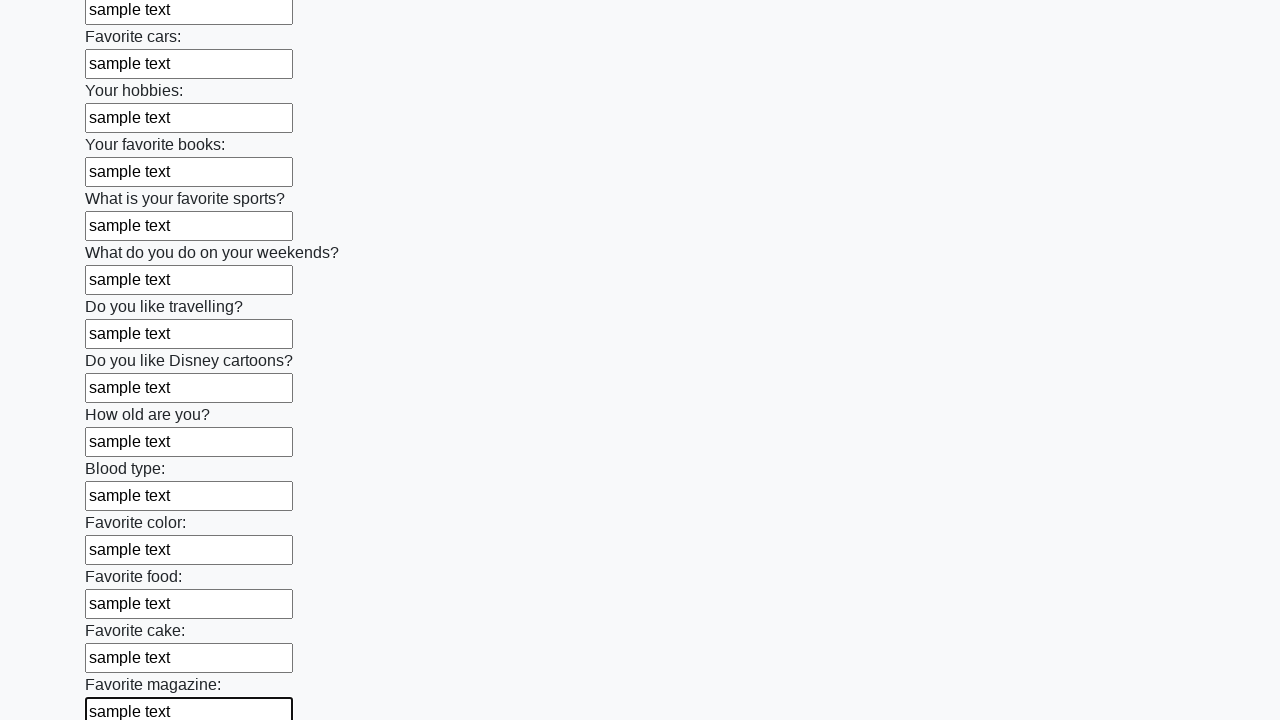

Filled a text field with sample text on input[type='text'] >> nth=23
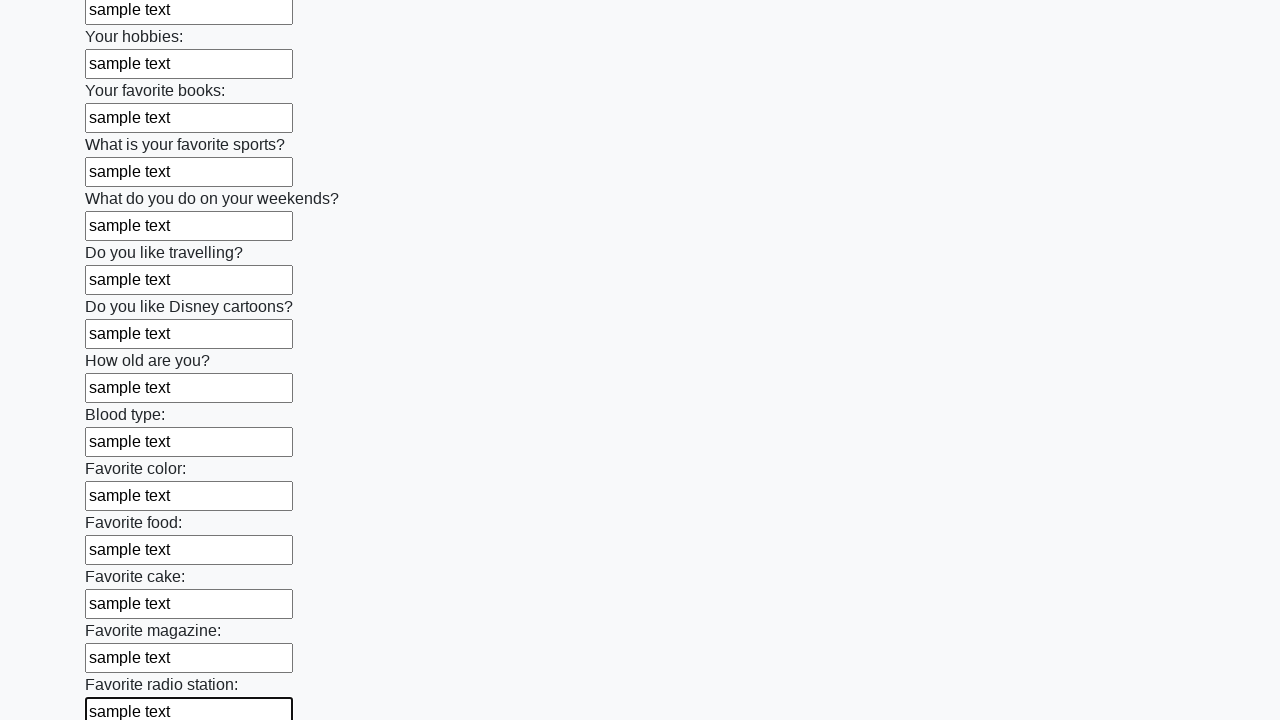

Filled a text field with sample text on input[type='text'] >> nth=24
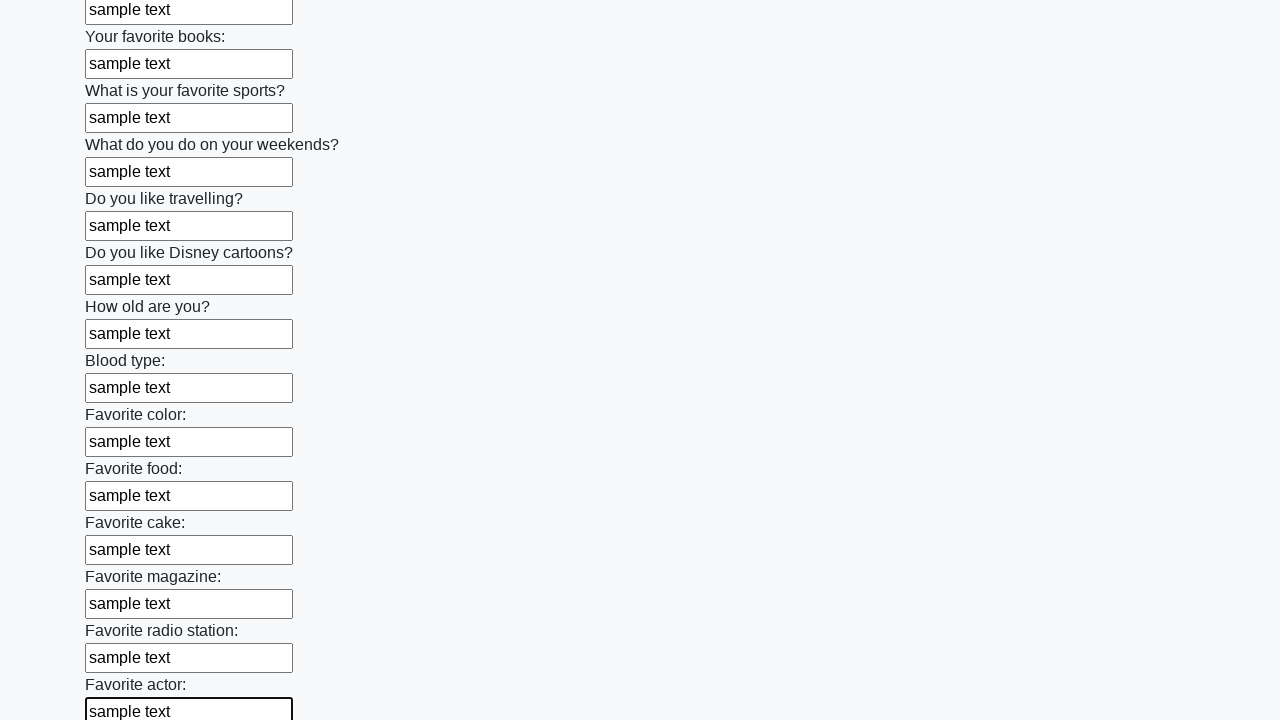

Filled a text field with sample text on input[type='text'] >> nth=25
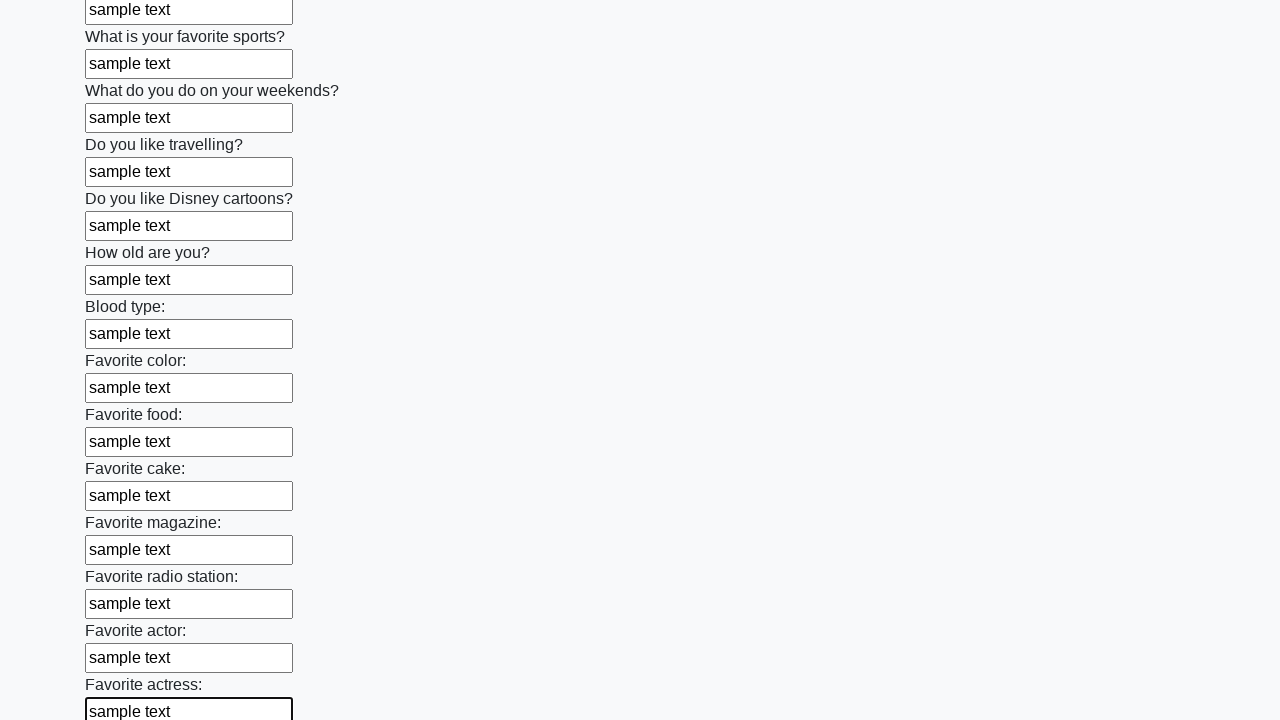

Filled a text field with sample text on input[type='text'] >> nth=26
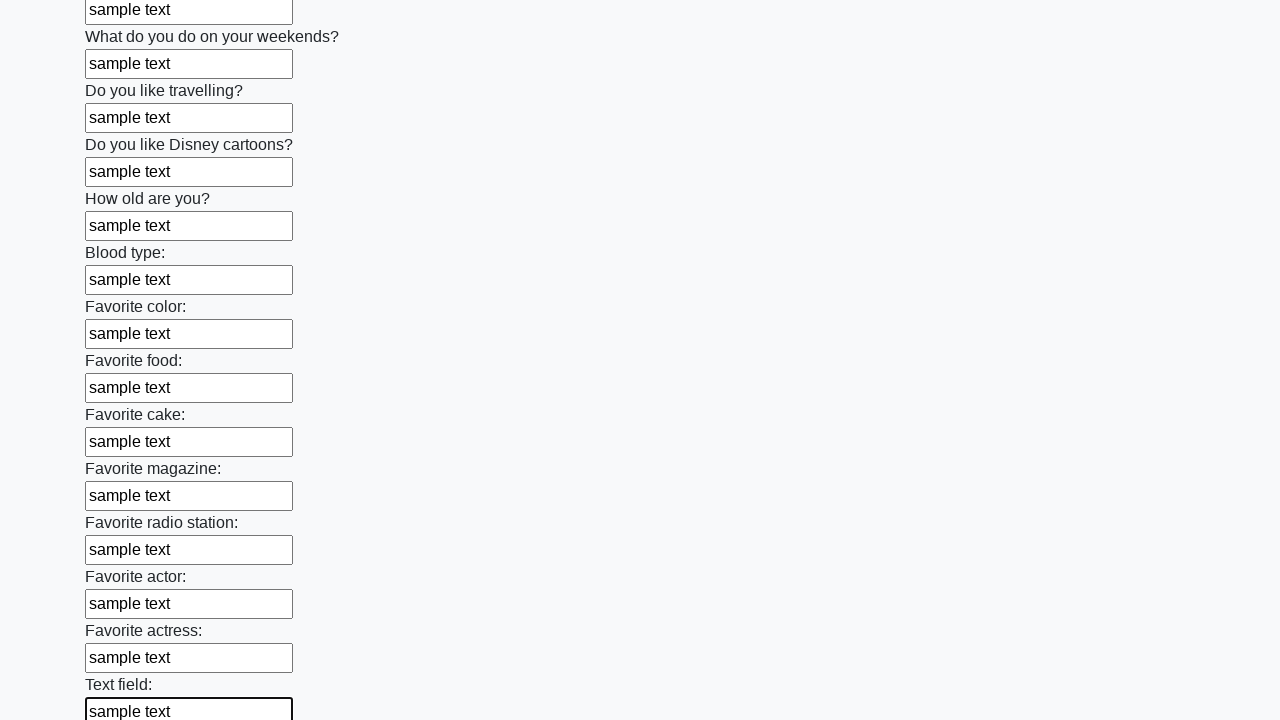

Filled a text field with sample text on input[type='text'] >> nth=27
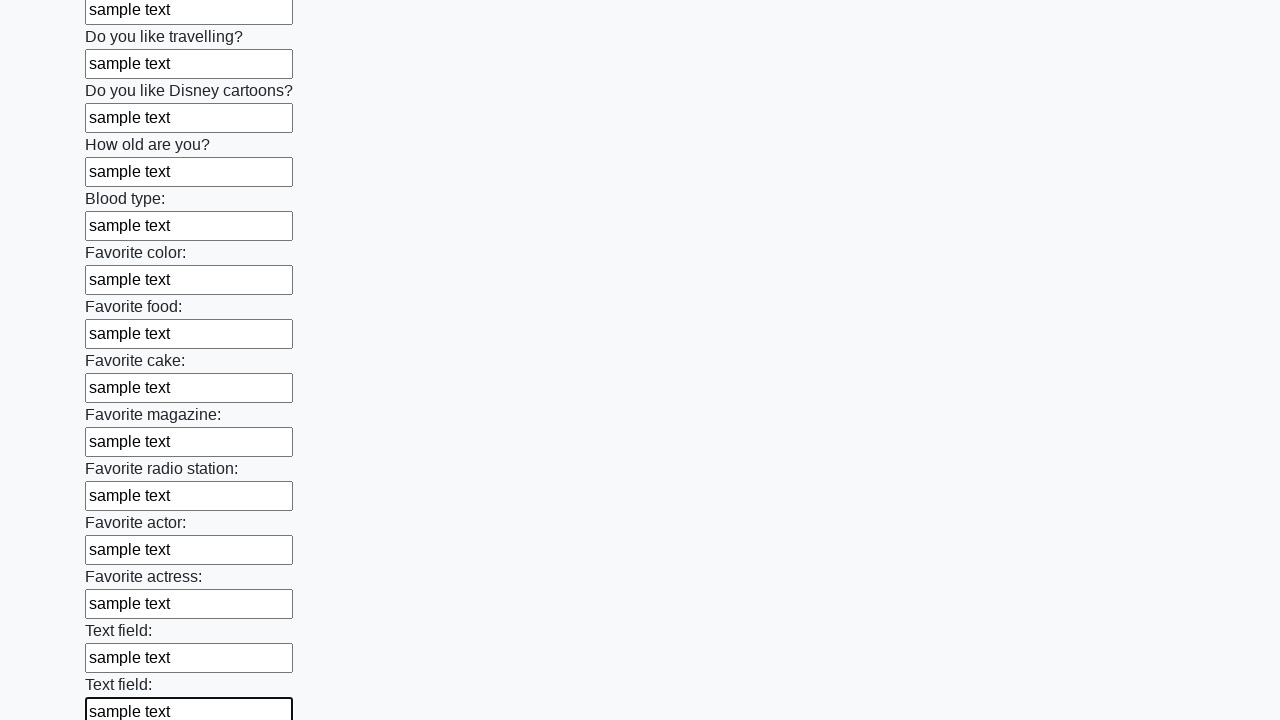

Filled a text field with sample text on input[type='text'] >> nth=28
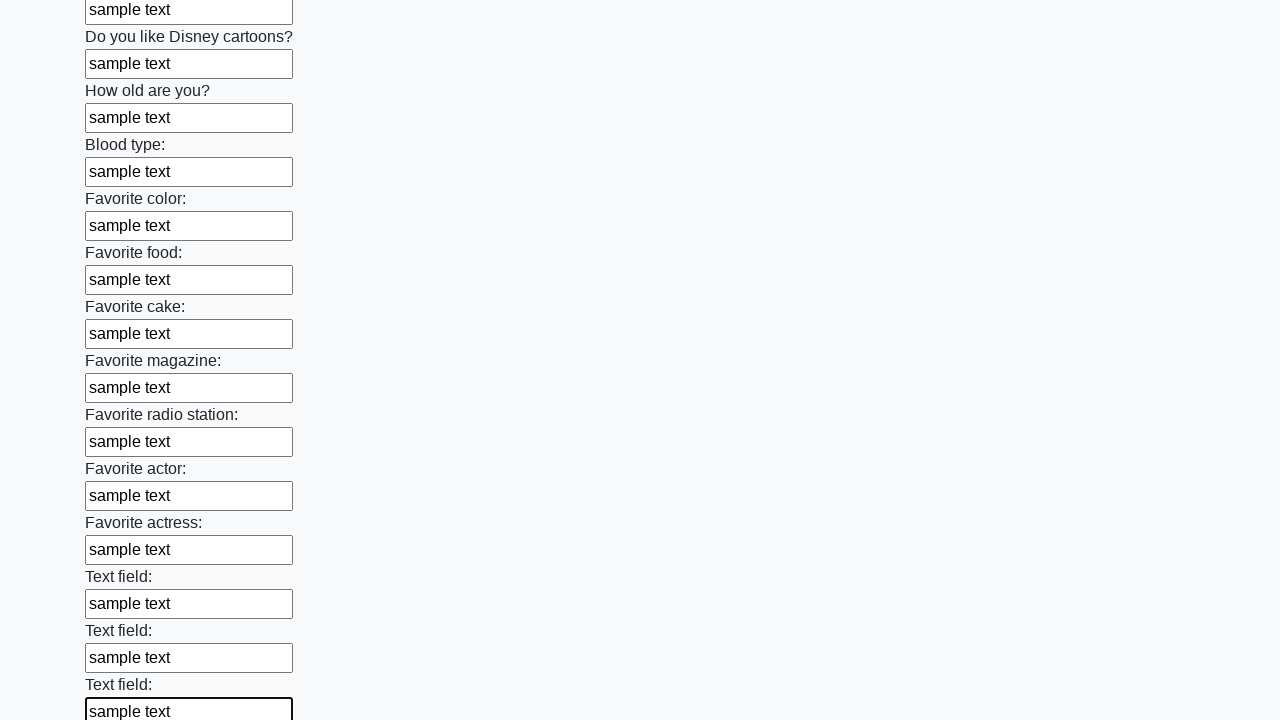

Filled a text field with sample text on input[type='text'] >> nth=29
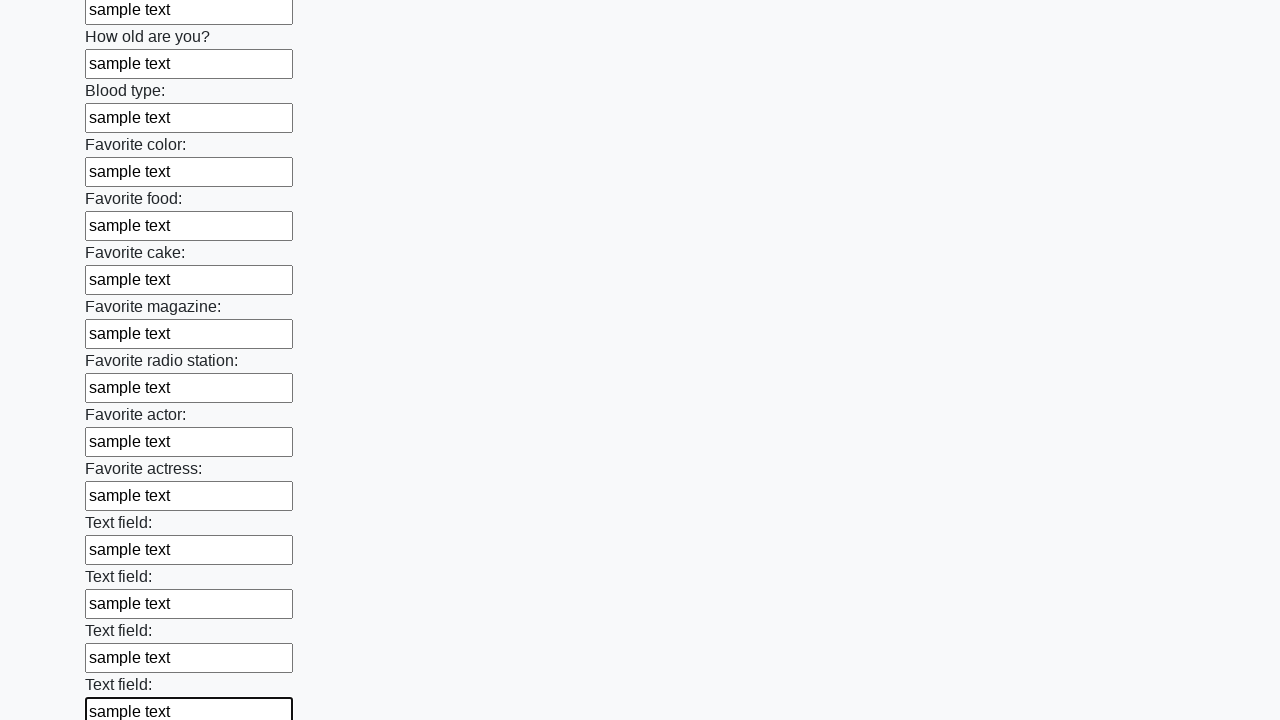

Filled a text field with sample text on input[type='text'] >> nth=30
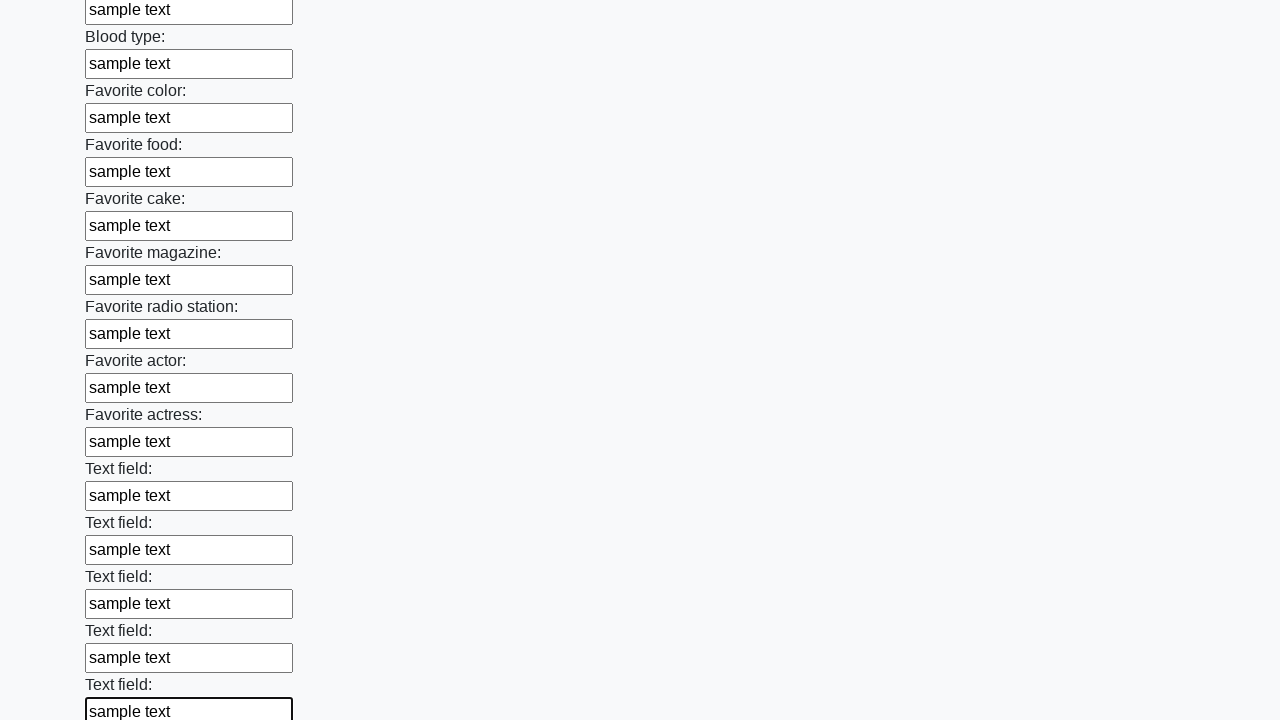

Filled a text field with sample text on input[type='text'] >> nth=31
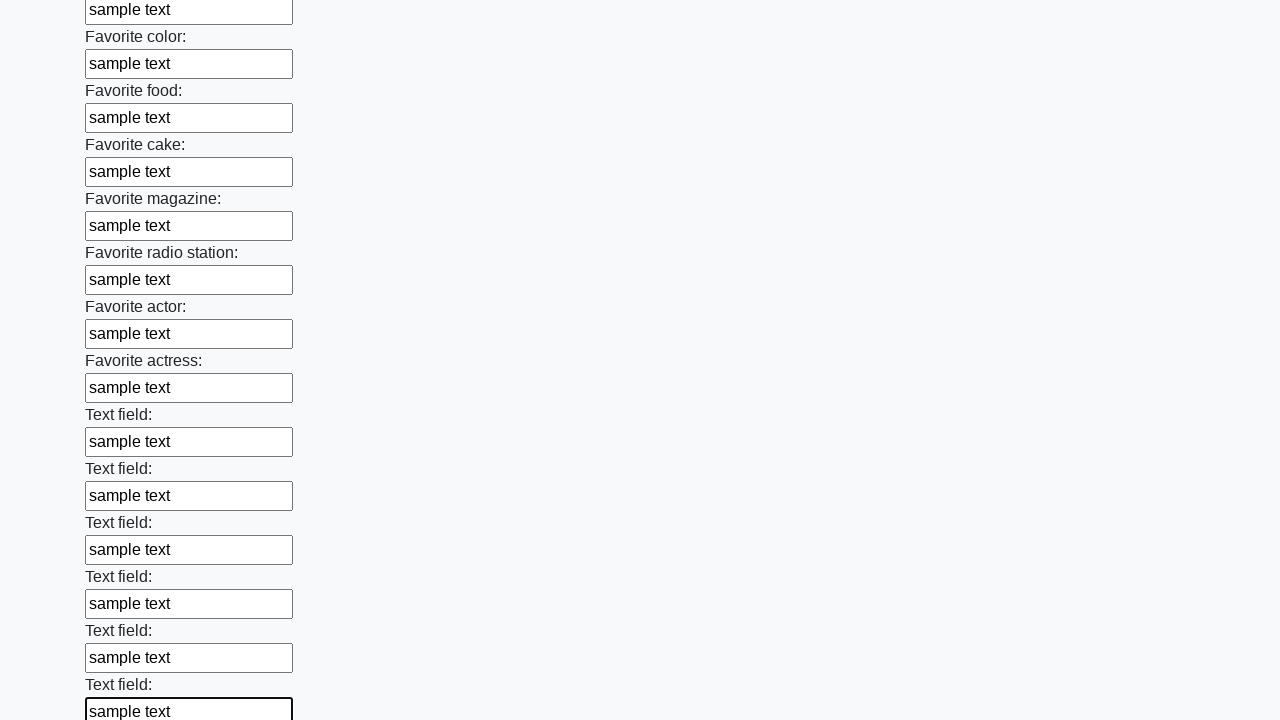

Filled a text field with sample text on input[type='text'] >> nth=32
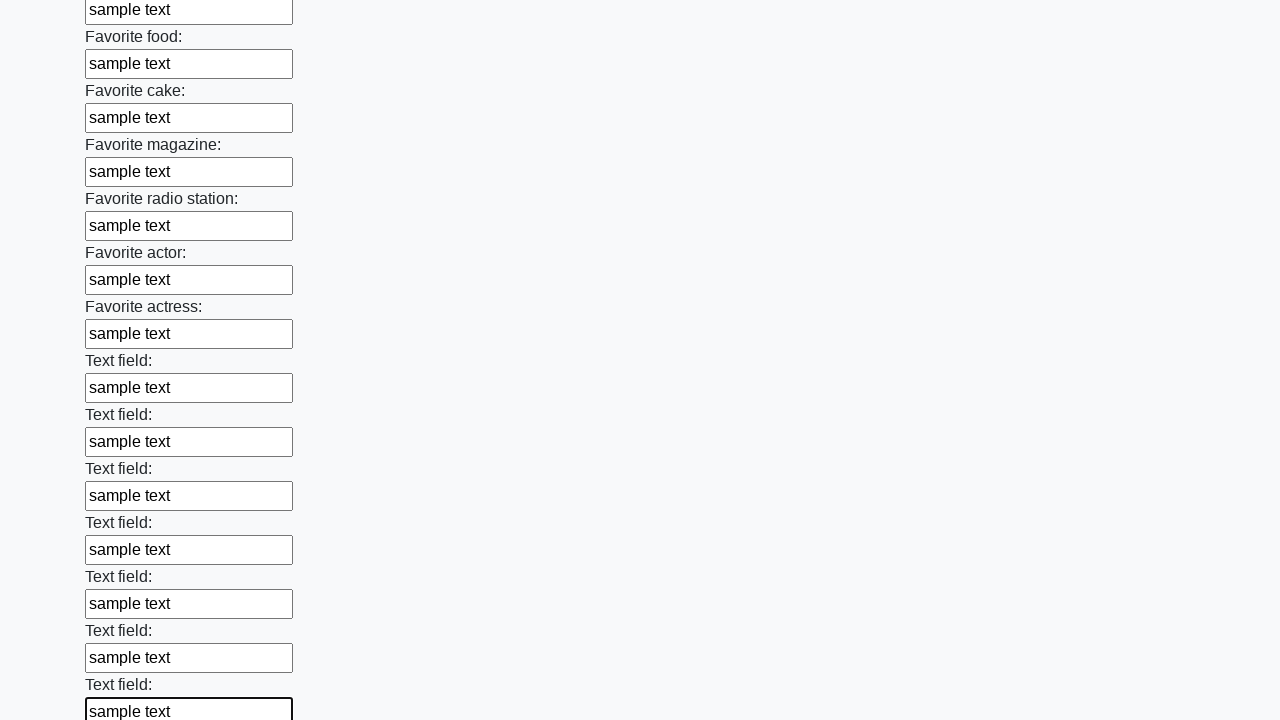

Filled a text field with sample text on input[type='text'] >> nth=33
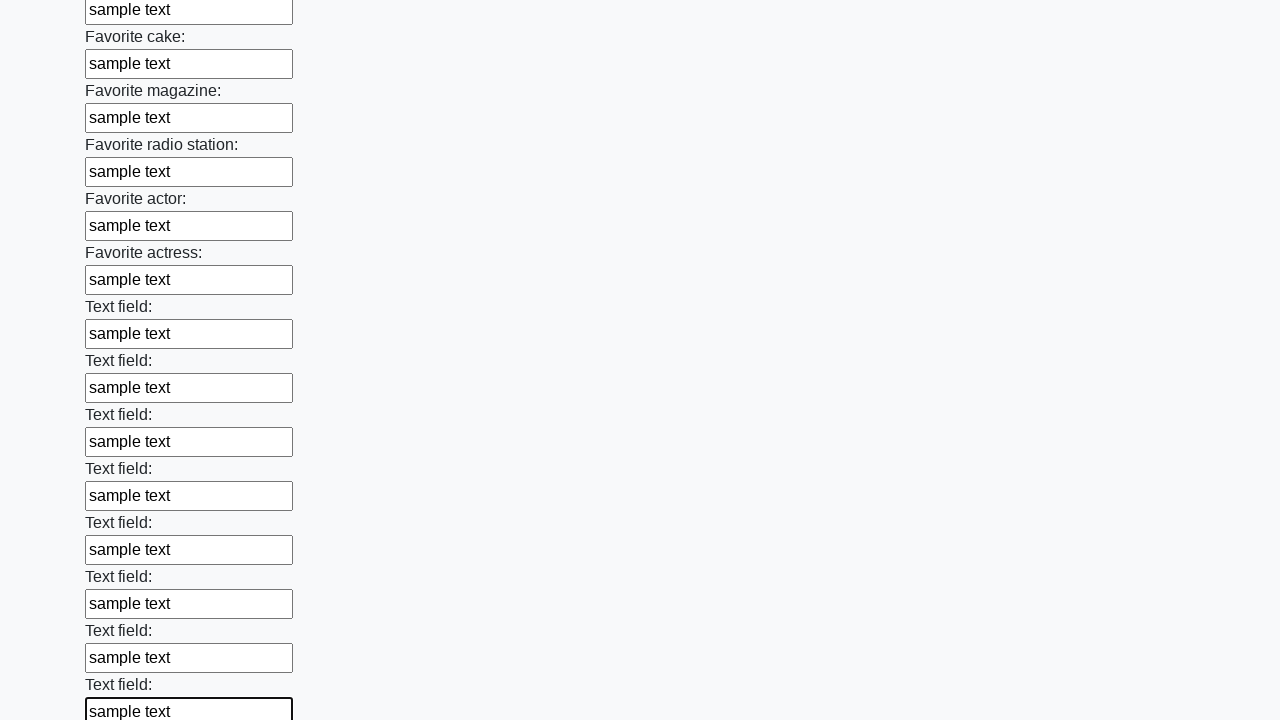

Filled a text field with sample text on input[type='text'] >> nth=34
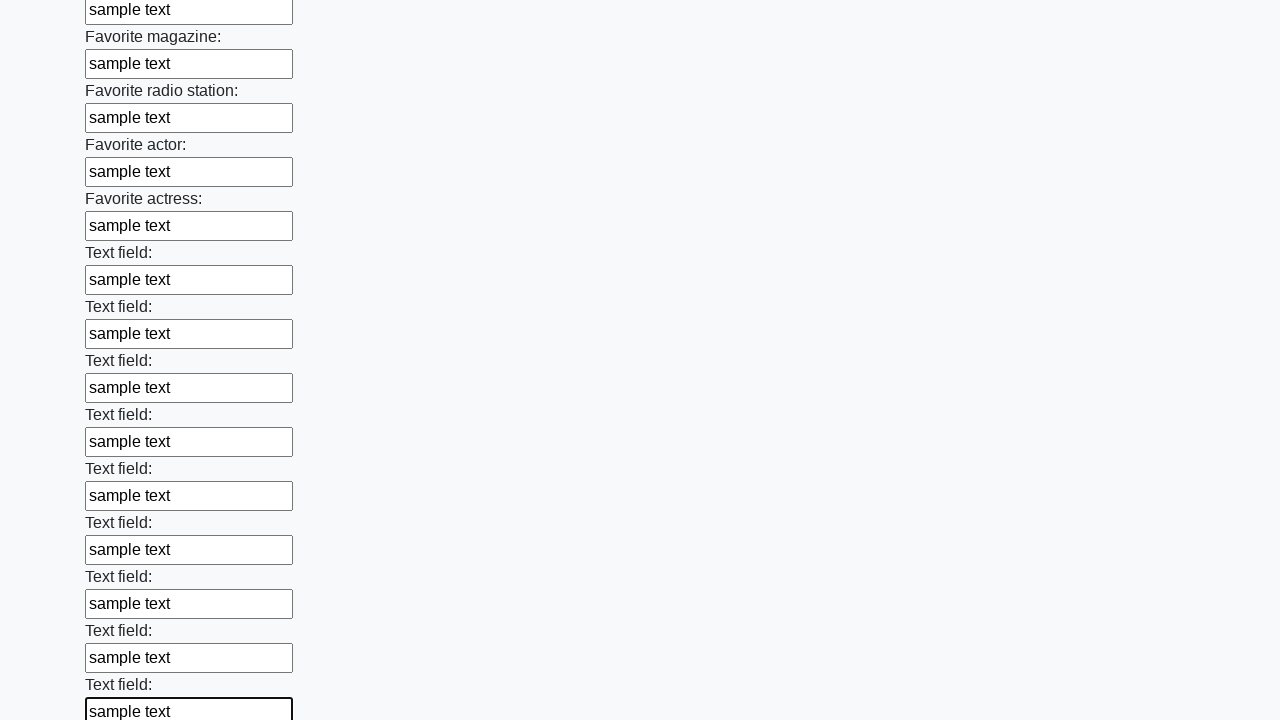

Filled a text field with sample text on input[type='text'] >> nth=35
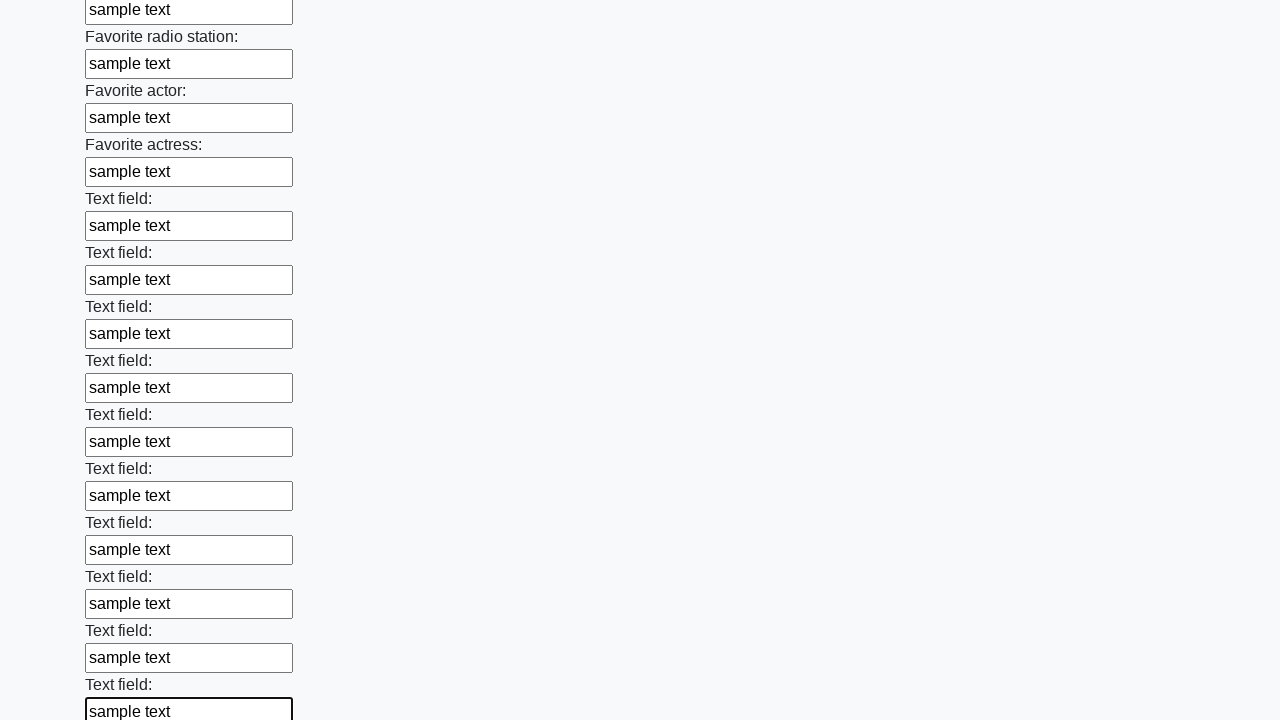

Filled a text field with sample text on input[type='text'] >> nth=36
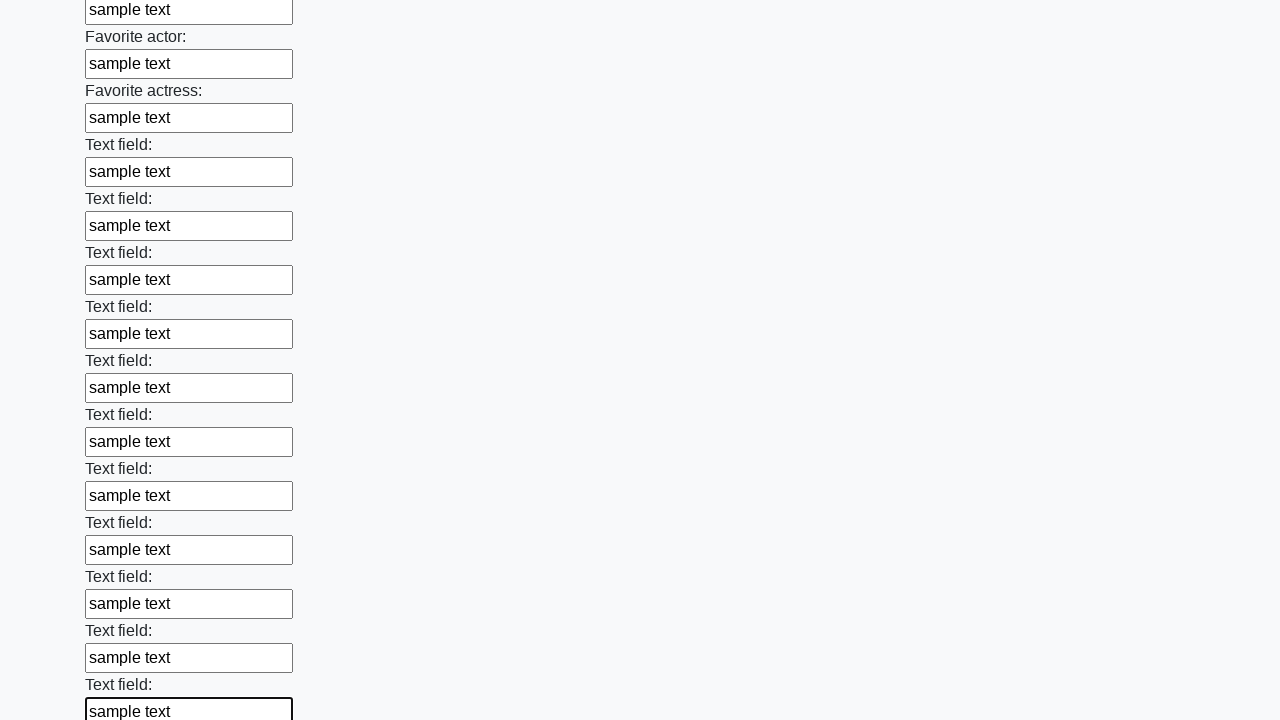

Filled a text field with sample text on input[type='text'] >> nth=37
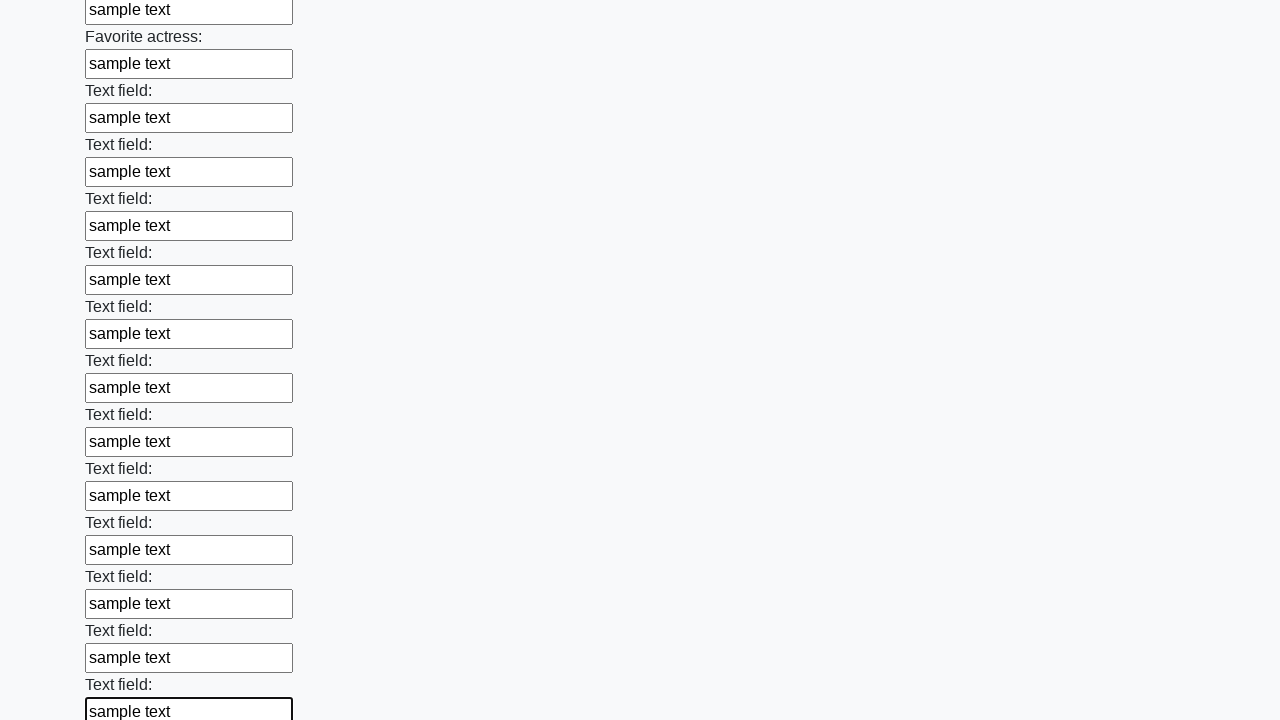

Filled a text field with sample text on input[type='text'] >> nth=38
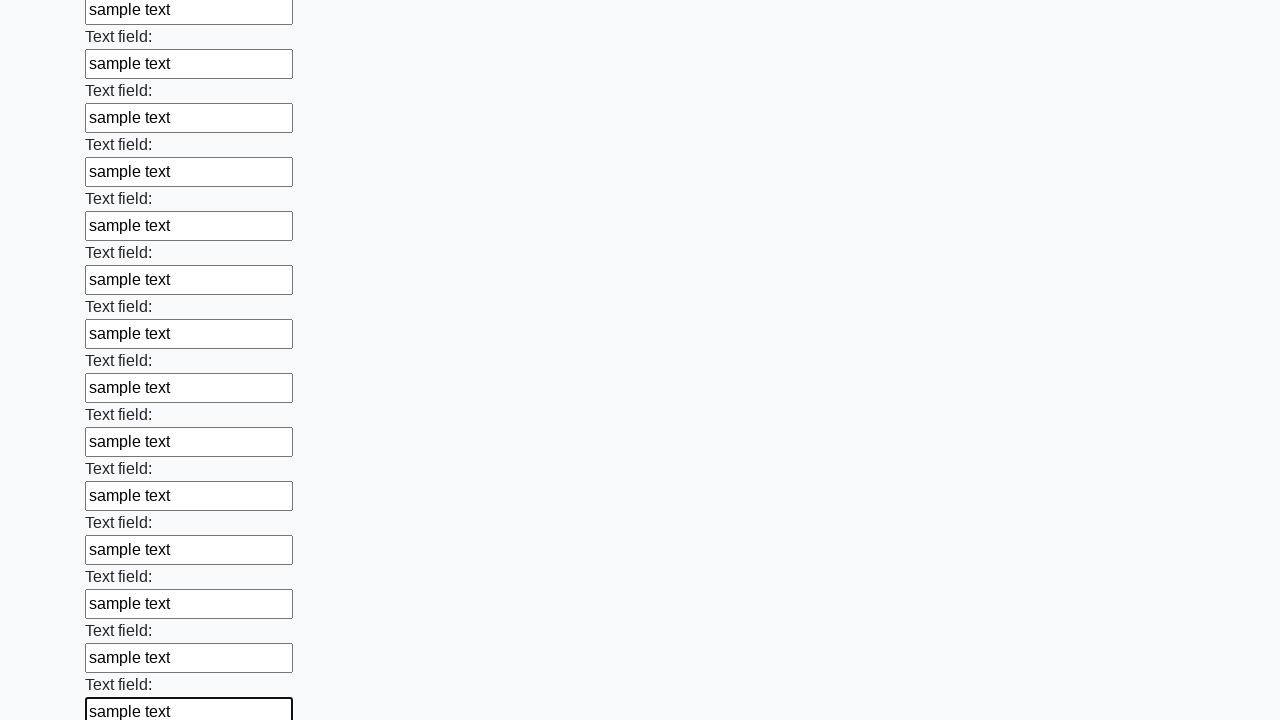

Filled a text field with sample text on input[type='text'] >> nth=39
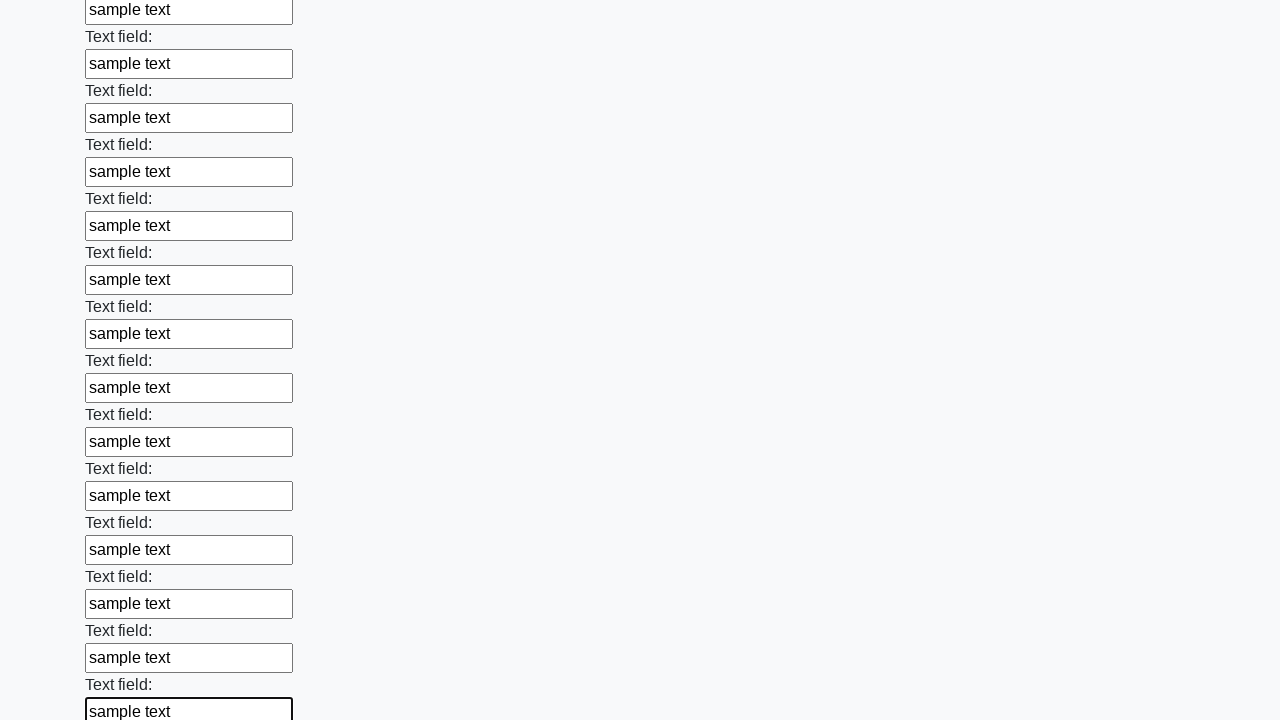

Filled a text field with sample text on input[type='text'] >> nth=40
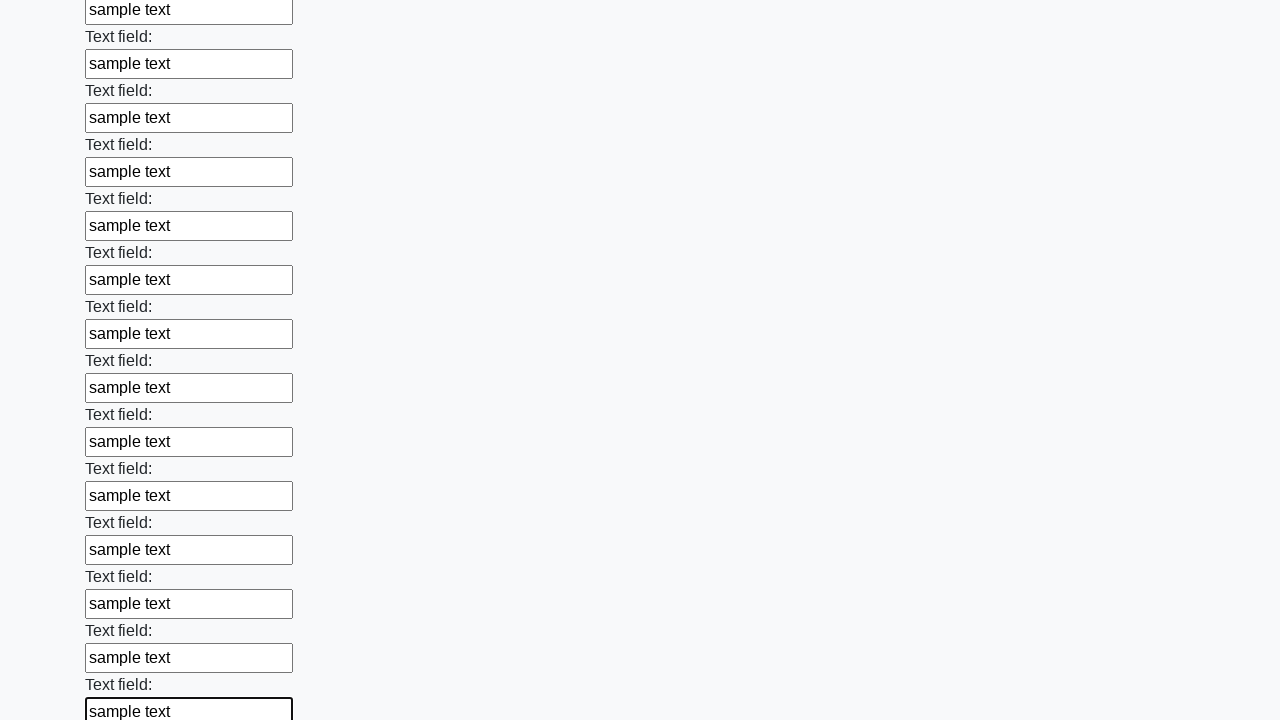

Filled a text field with sample text on input[type='text'] >> nth=41
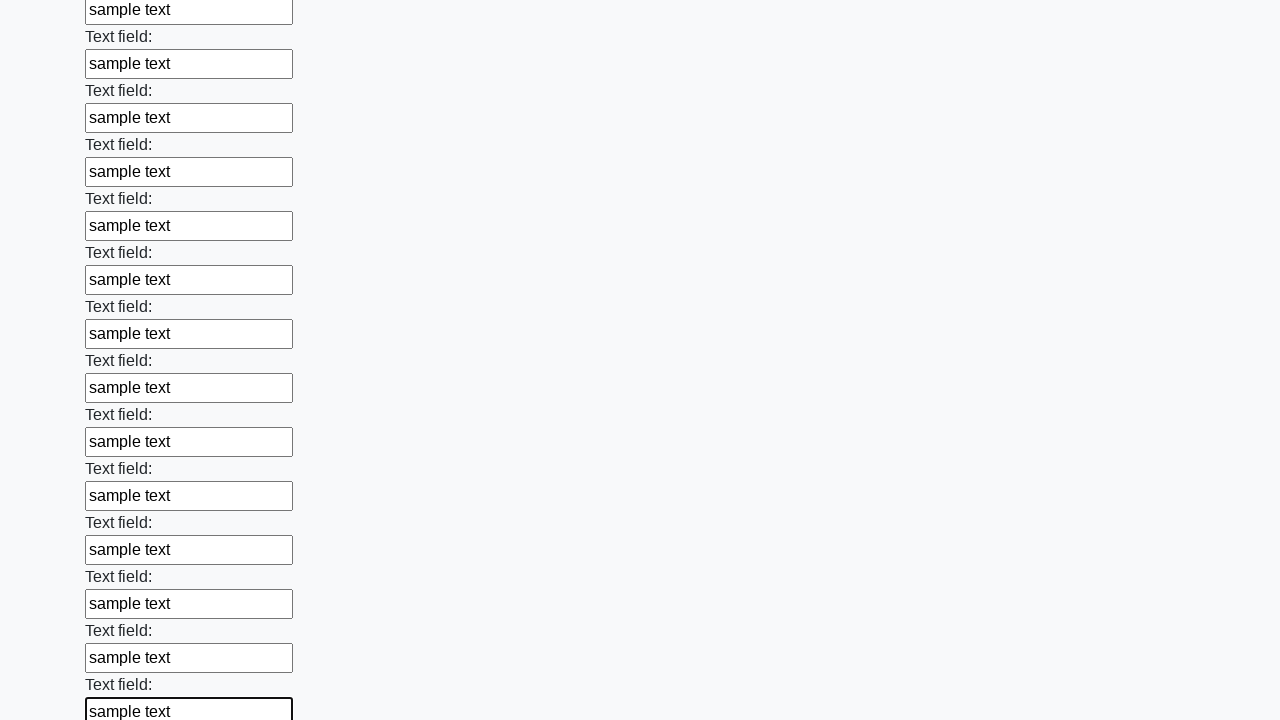

Filled a text field with sample text on input[type='text'] >> nth=42
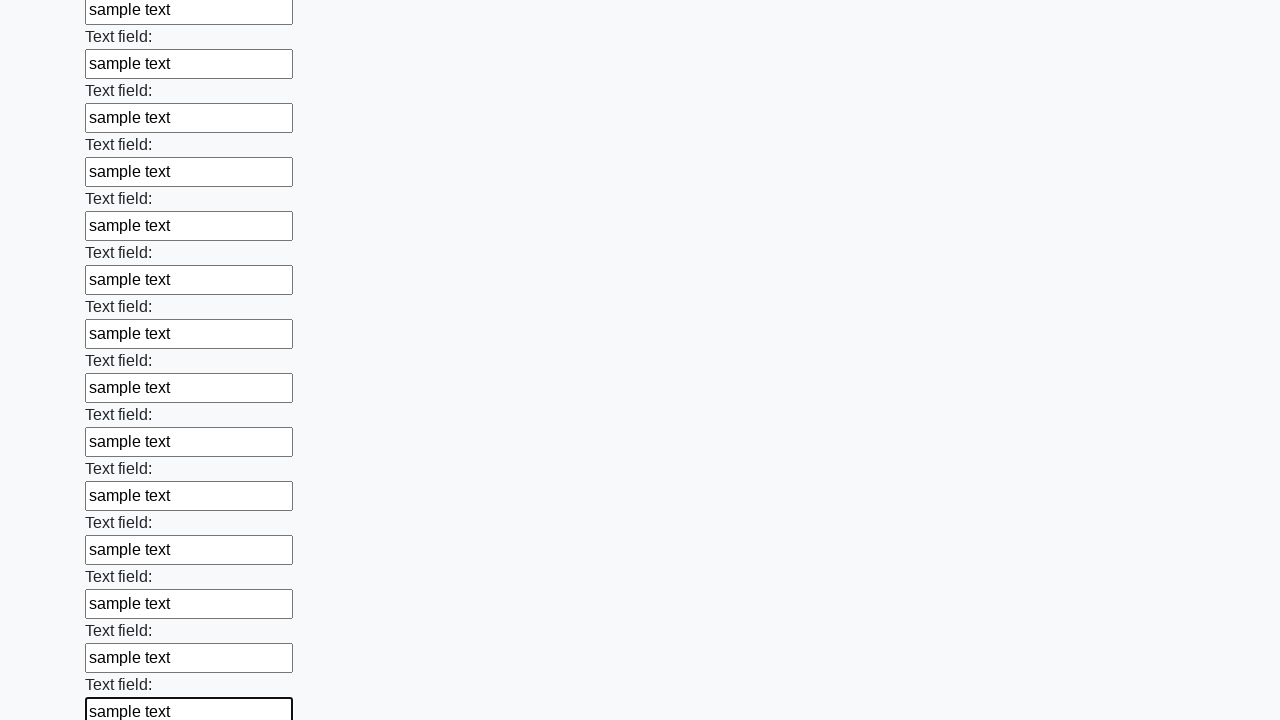

Filled a text field with sample text on input[type='text'] >> nth=43
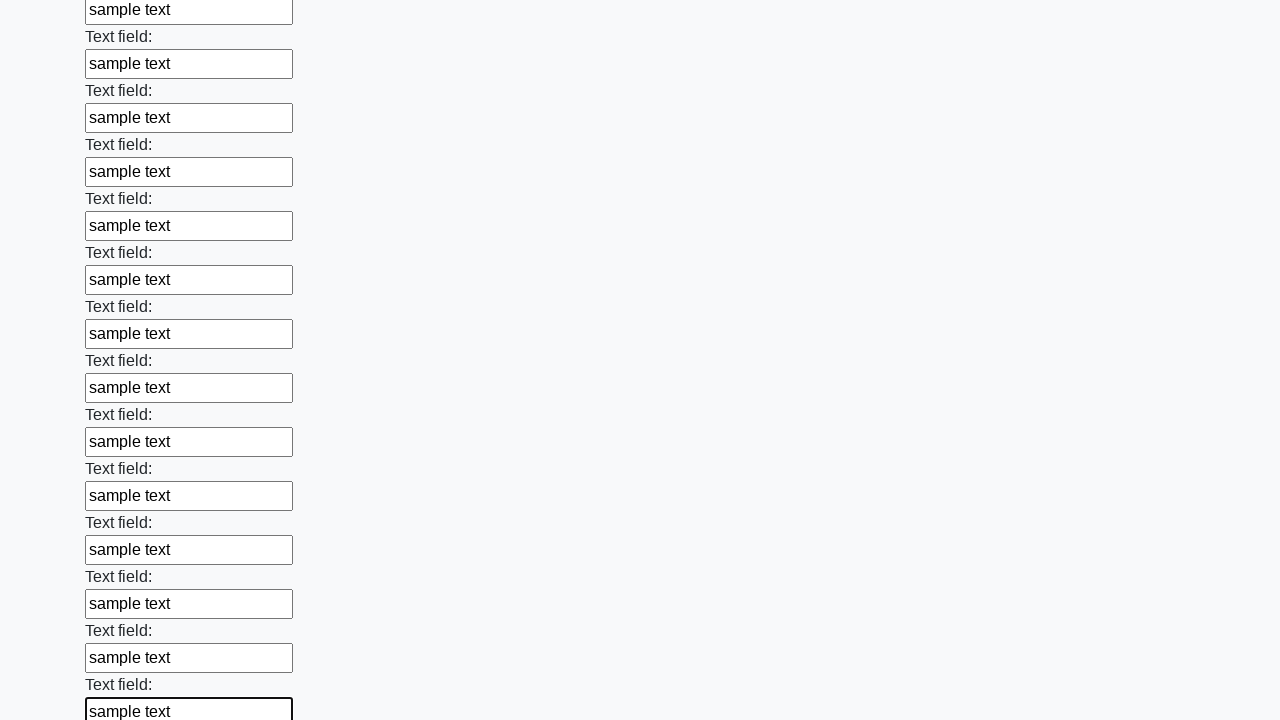

Filled a text field with sample text on input[type='text'] >> nth=44
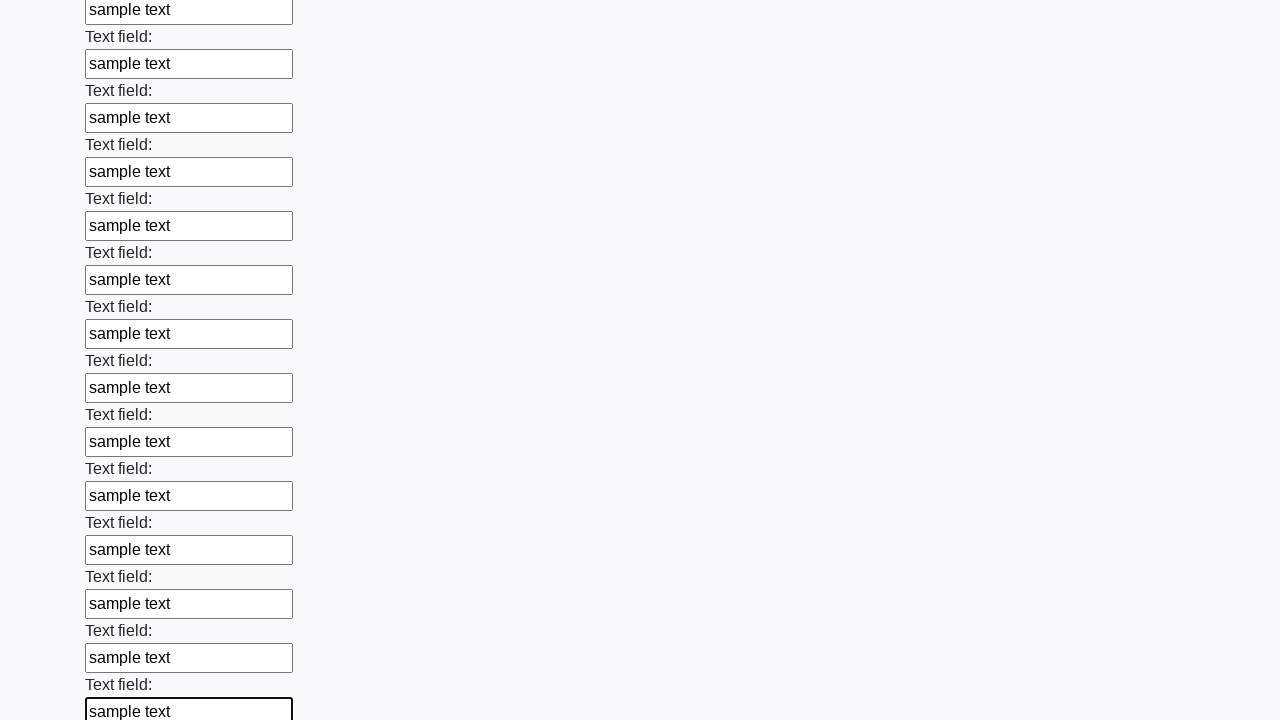

Filled a text field with sample text on input[type='text'] >> nth=45
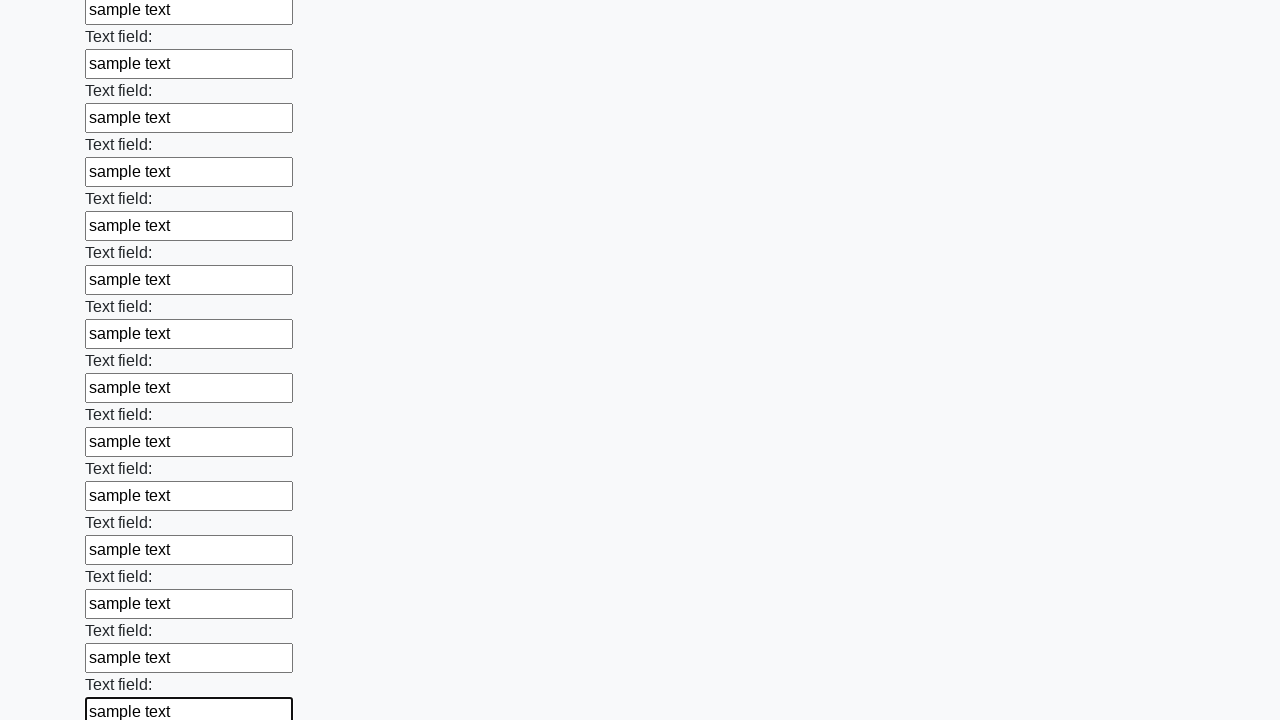

Filled a text field with sample text on input[type='text'] >> nth=46
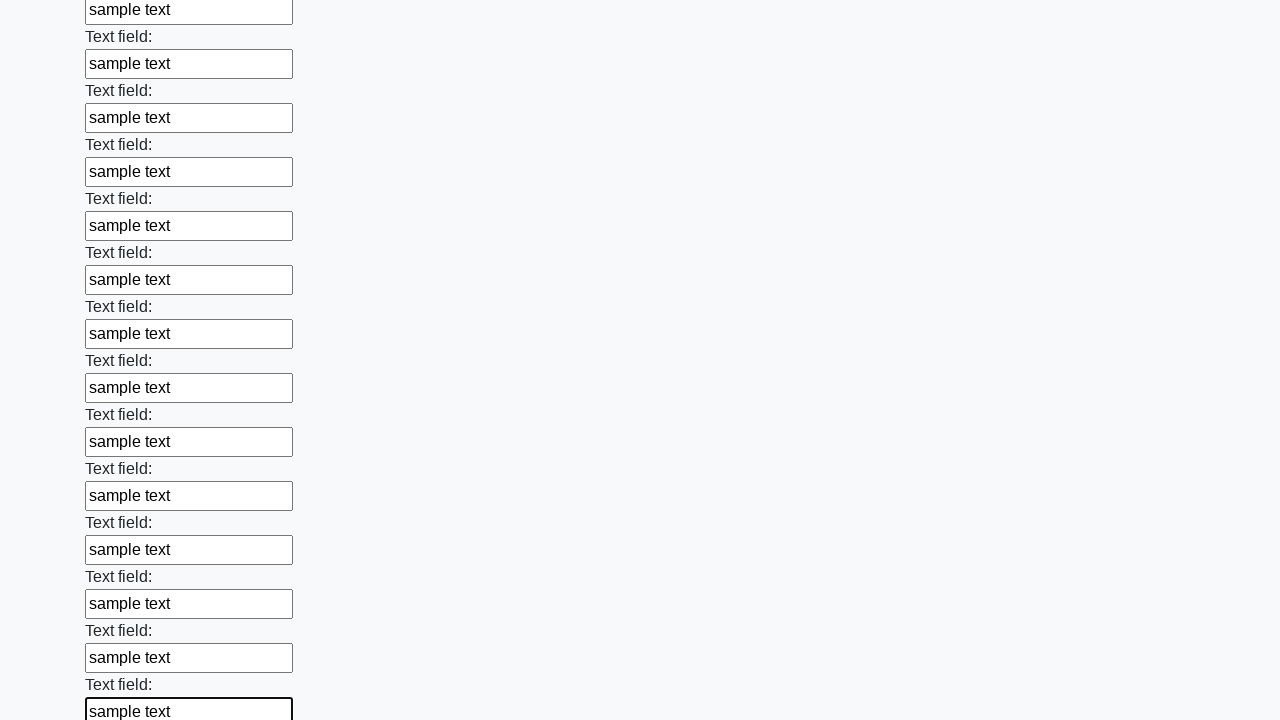

Filled a text field with sample text on input[type='text'] >> nth=47
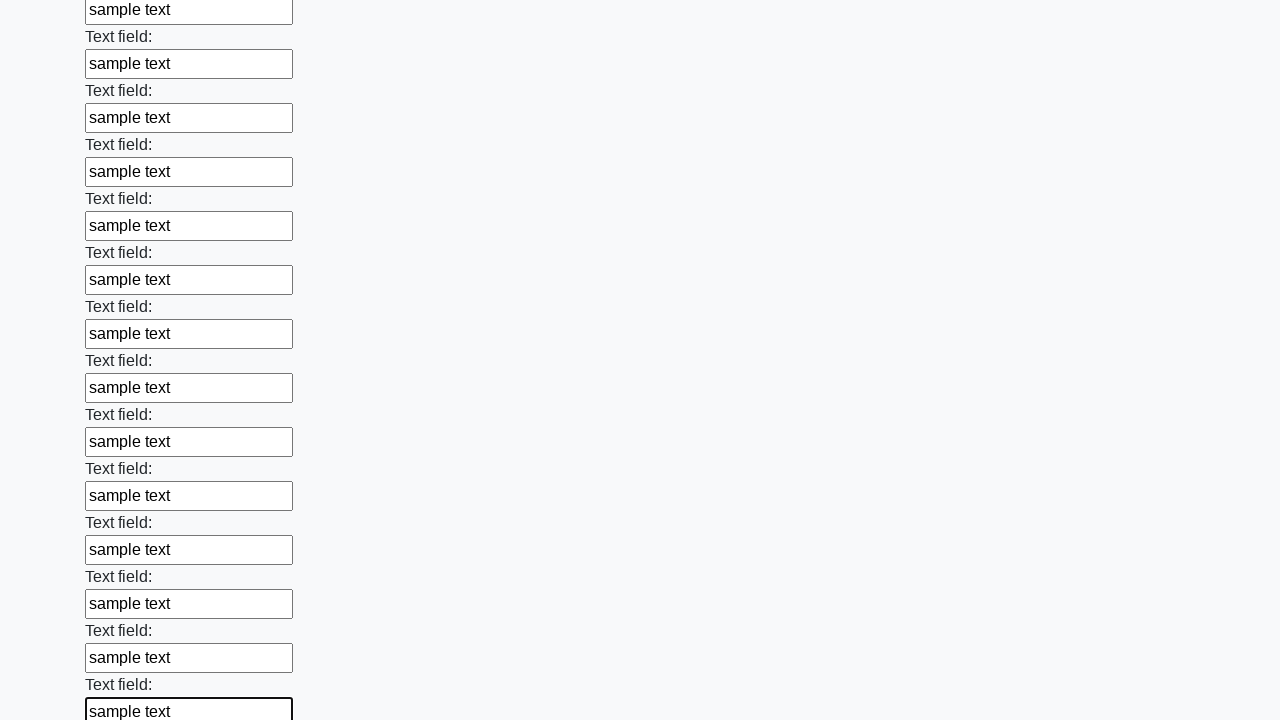

Filled a text field with sample text on input[type='text'] >> nth=48
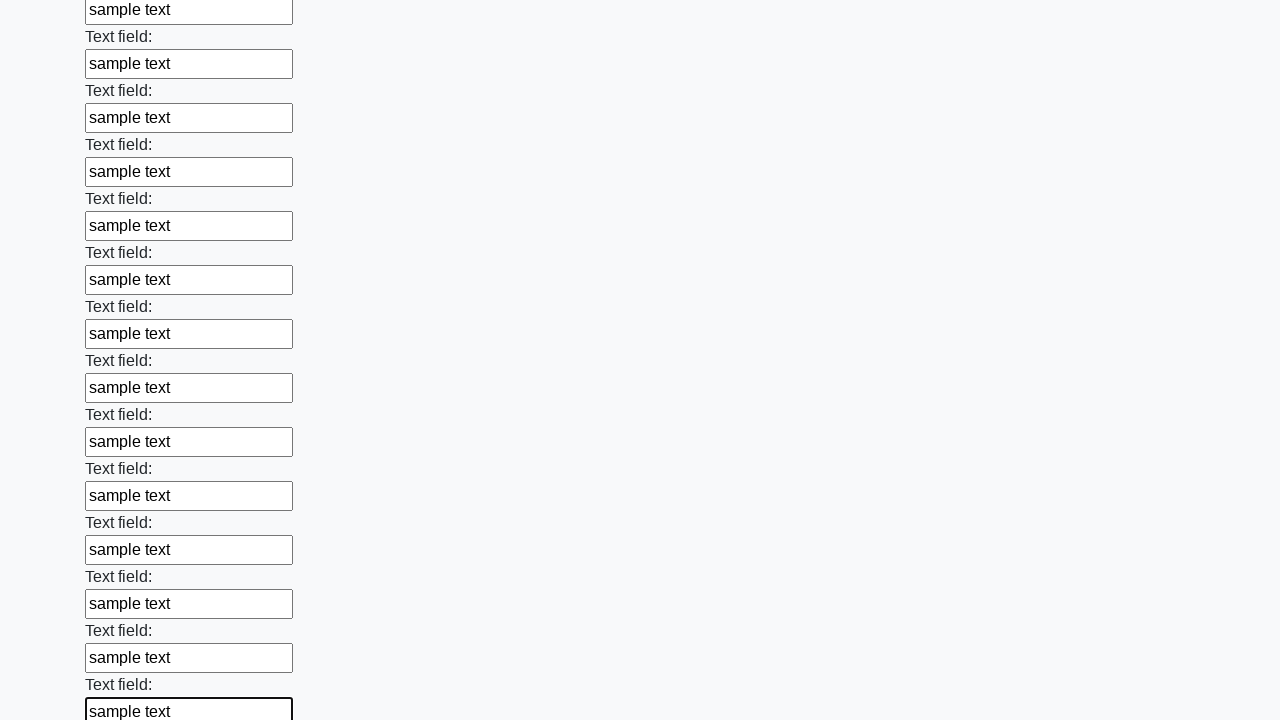

Filled a text field with sample text on input[type='text'] >> nth=49
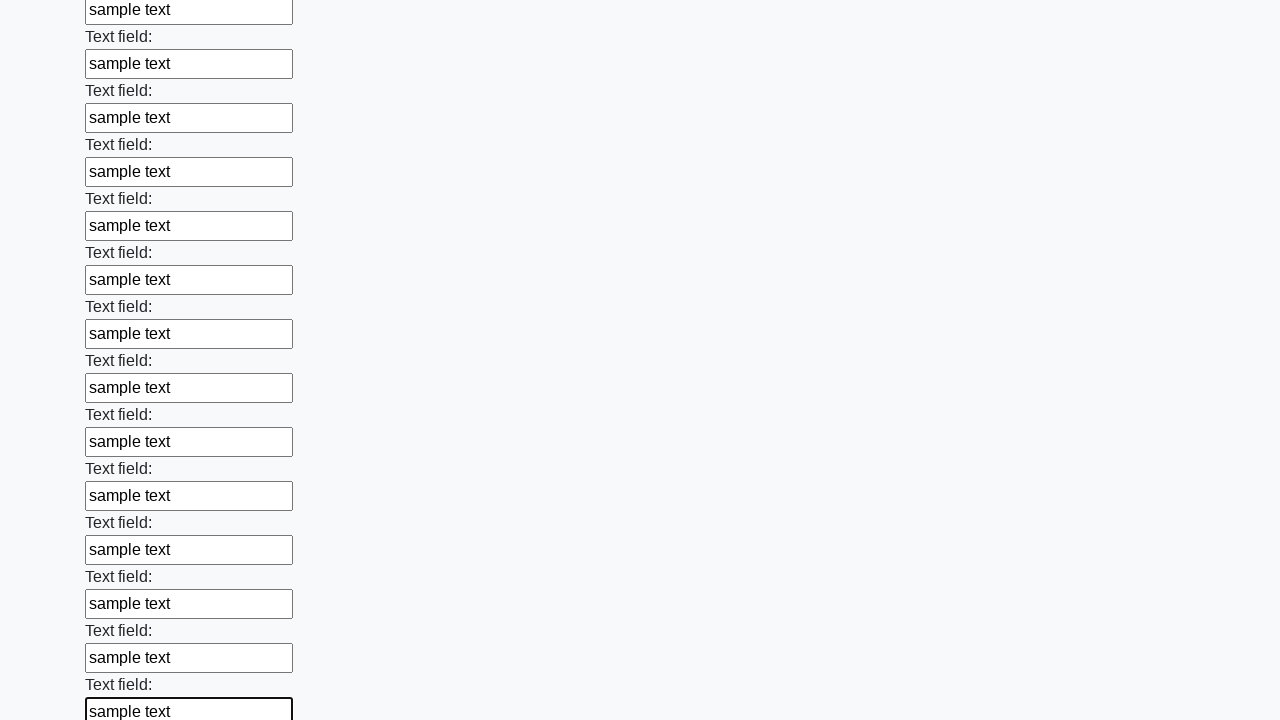

Filled a text field with sample text on input[type='text'] >> nth=50
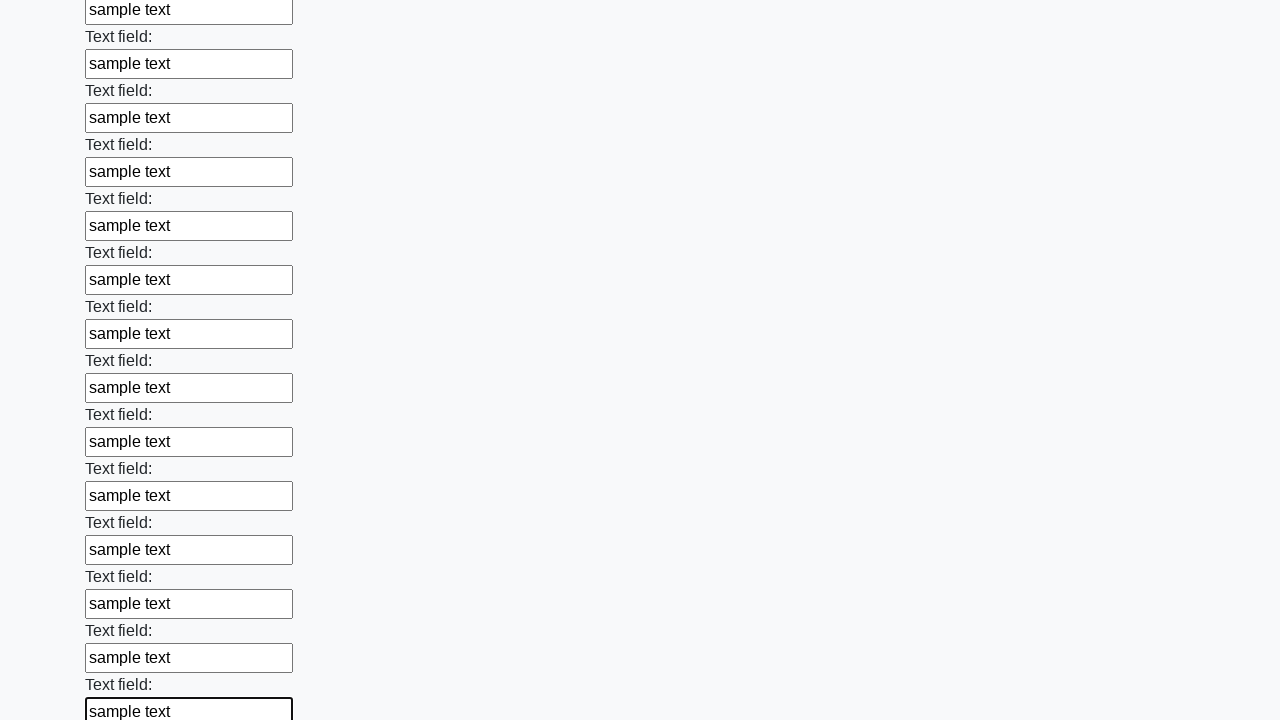

Filled a text field with sample text on input[type='text'] >> nth=51
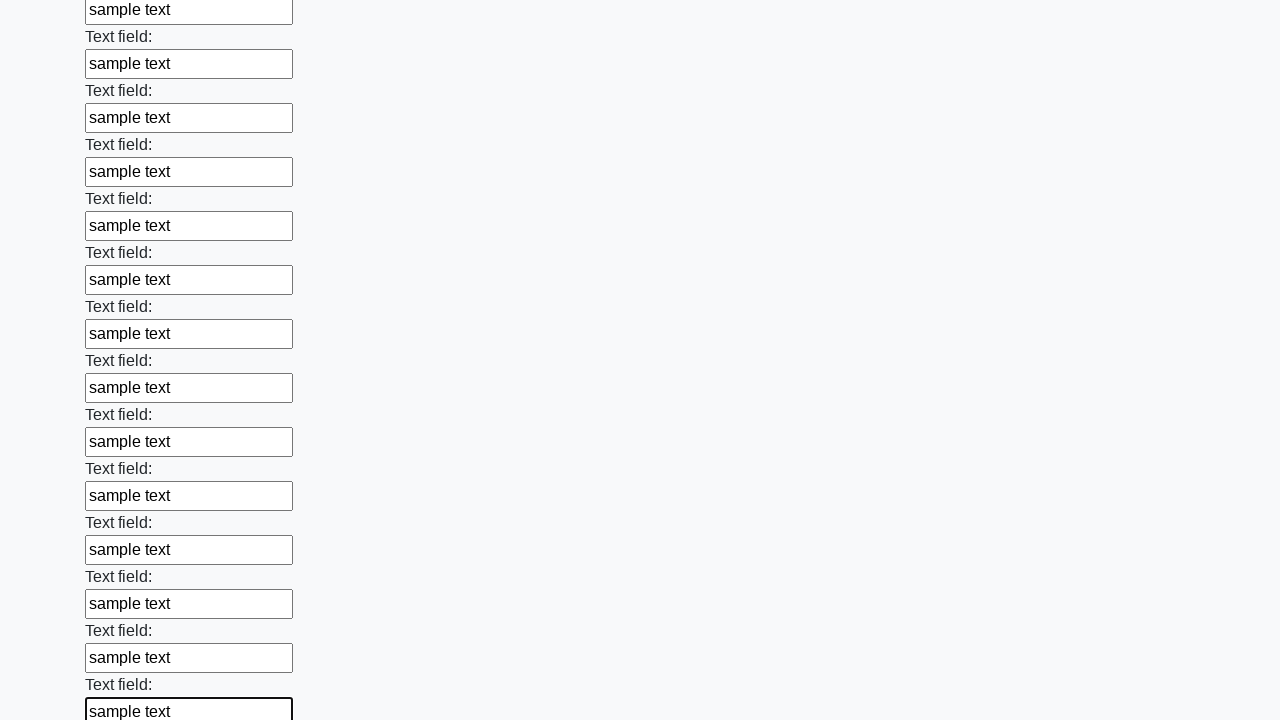

Filled a text field with sample text on input[type='text'] >> nth=52
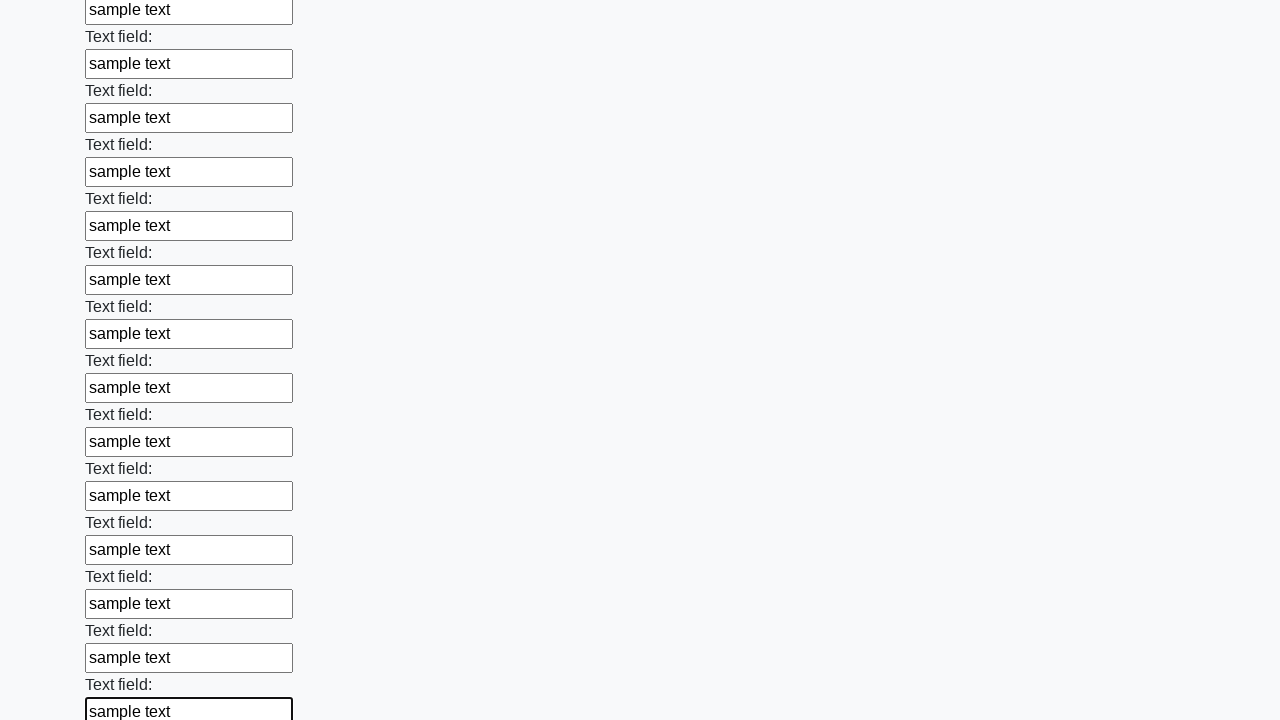

Filled a text field with sample text on input[type='text'] >> nth=53
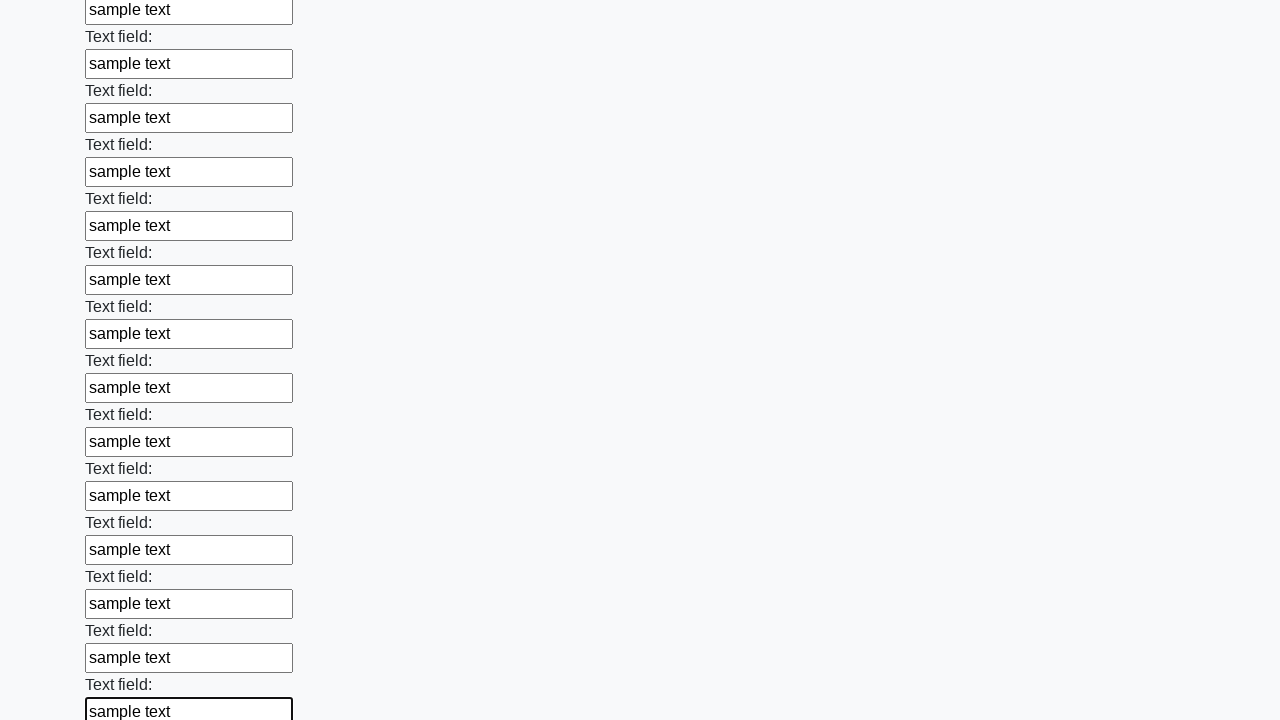

Filled a text field with sample text on input[type='text'] >> nth=54
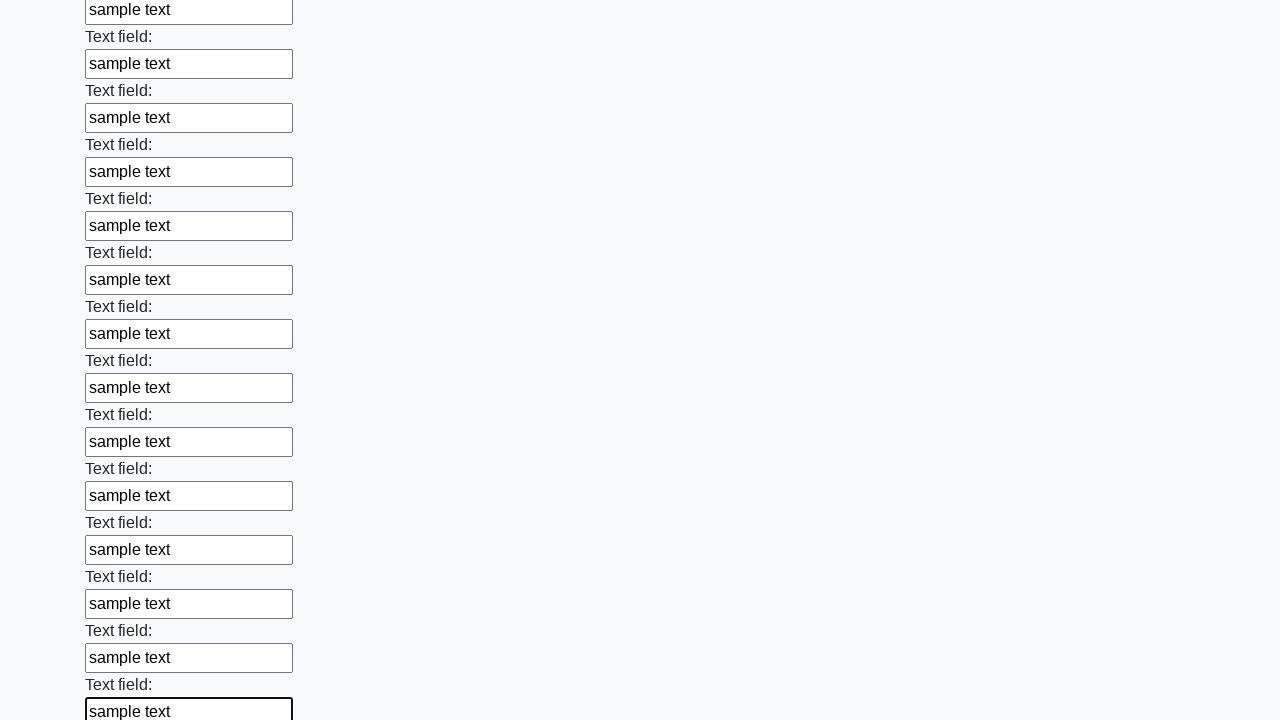

Filled a text field with sample text on input[type='text'] >> nth=55
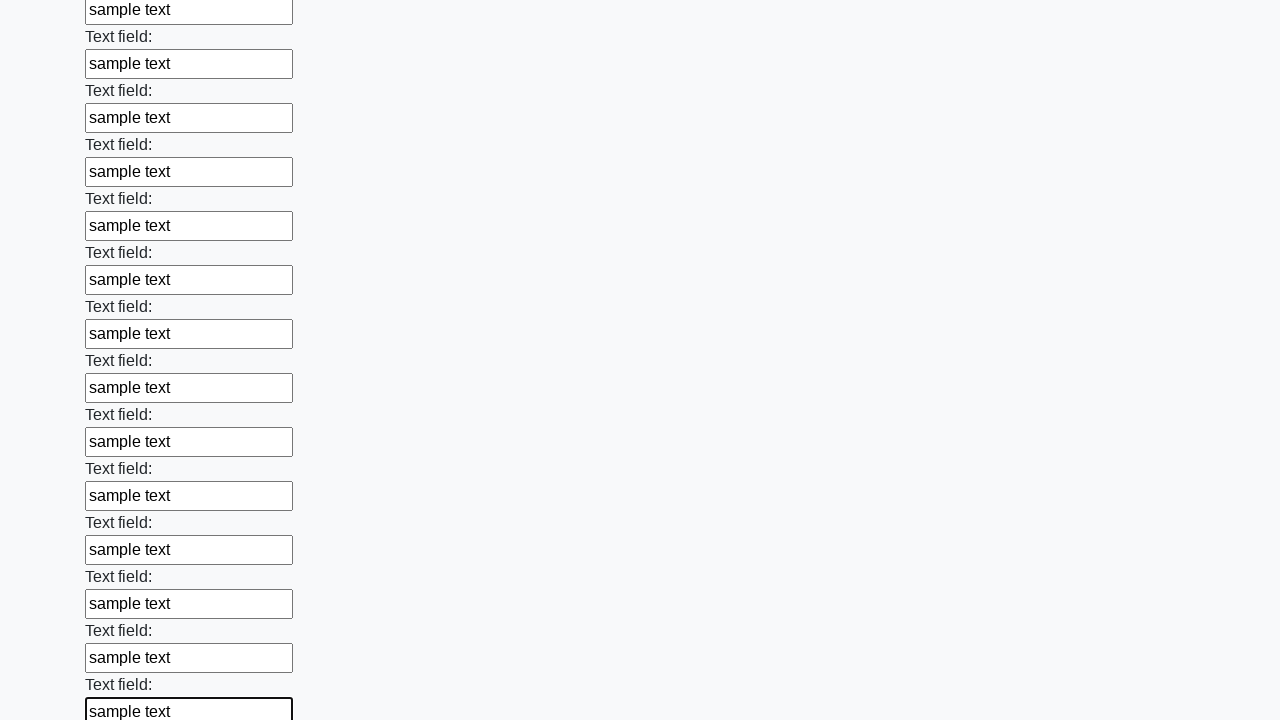

Filled a text field with sample text on input[type='text'] >> nth=56
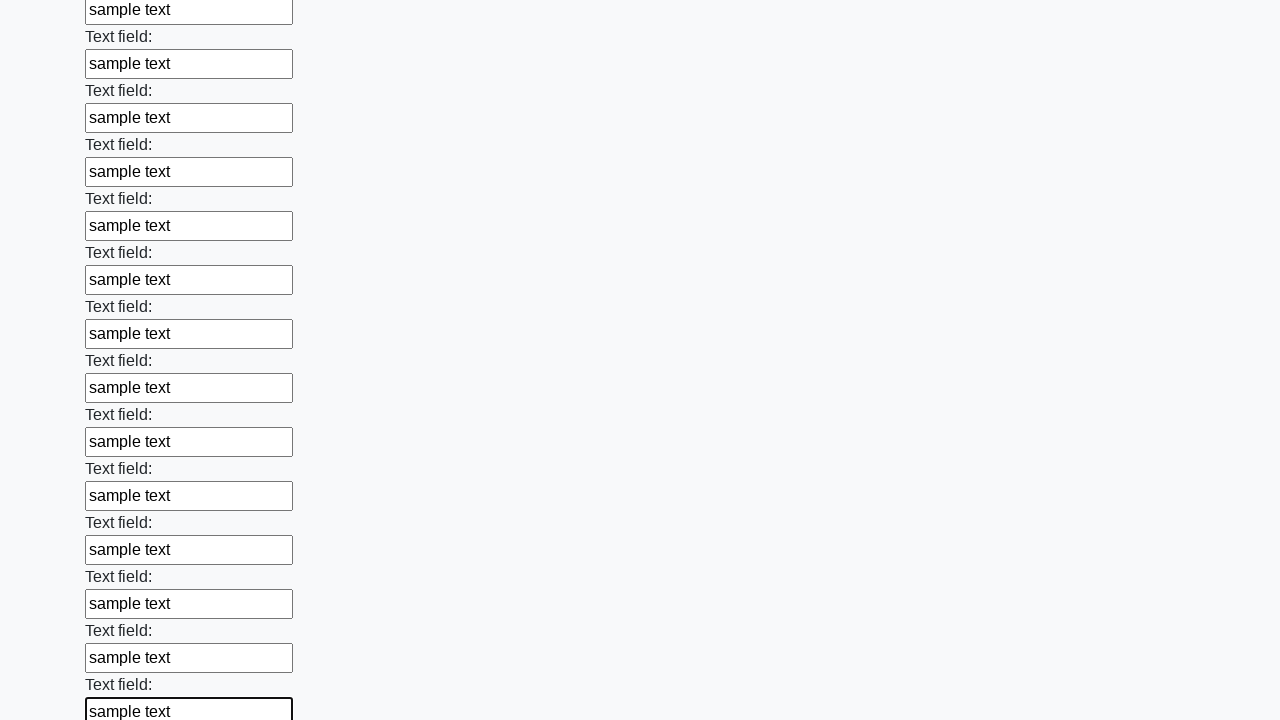

Filled a text field with sample text on input[type='text'] >> nth=57
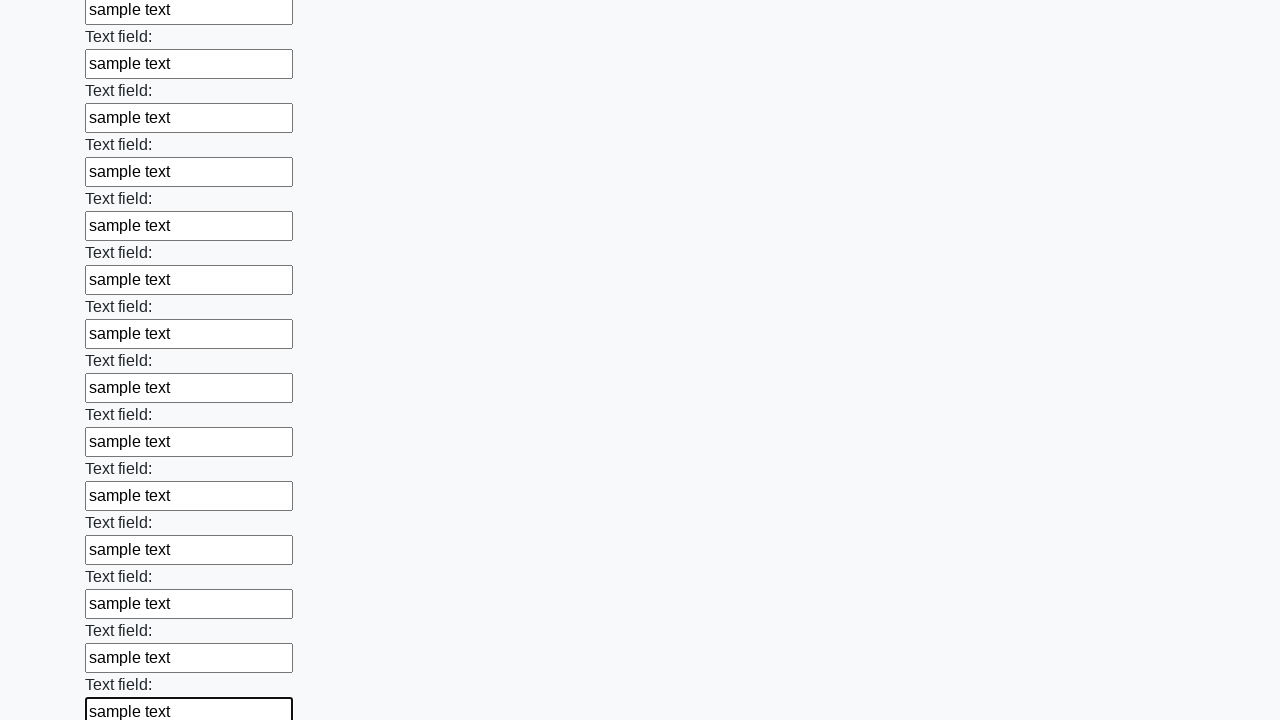

Filled a text field with sample text on input[type='text'] >> nth=58
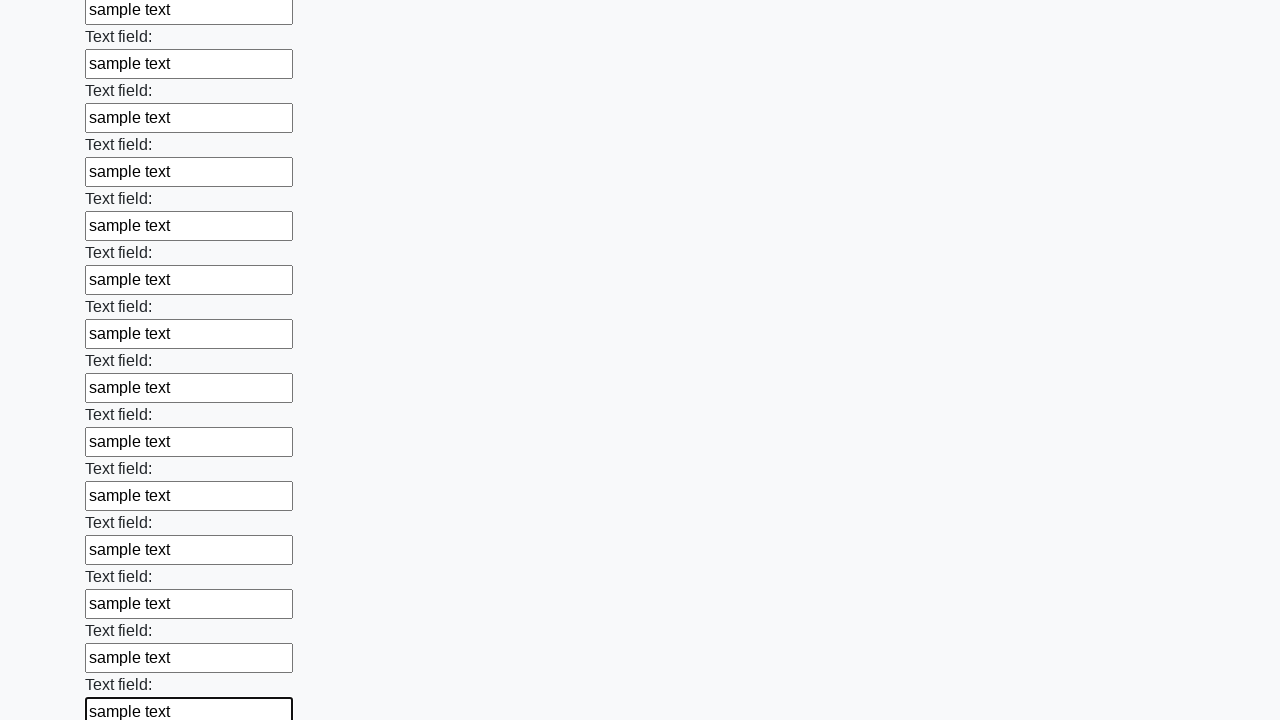

Filled a text field with sample text on input[type='text'] >> nth=59
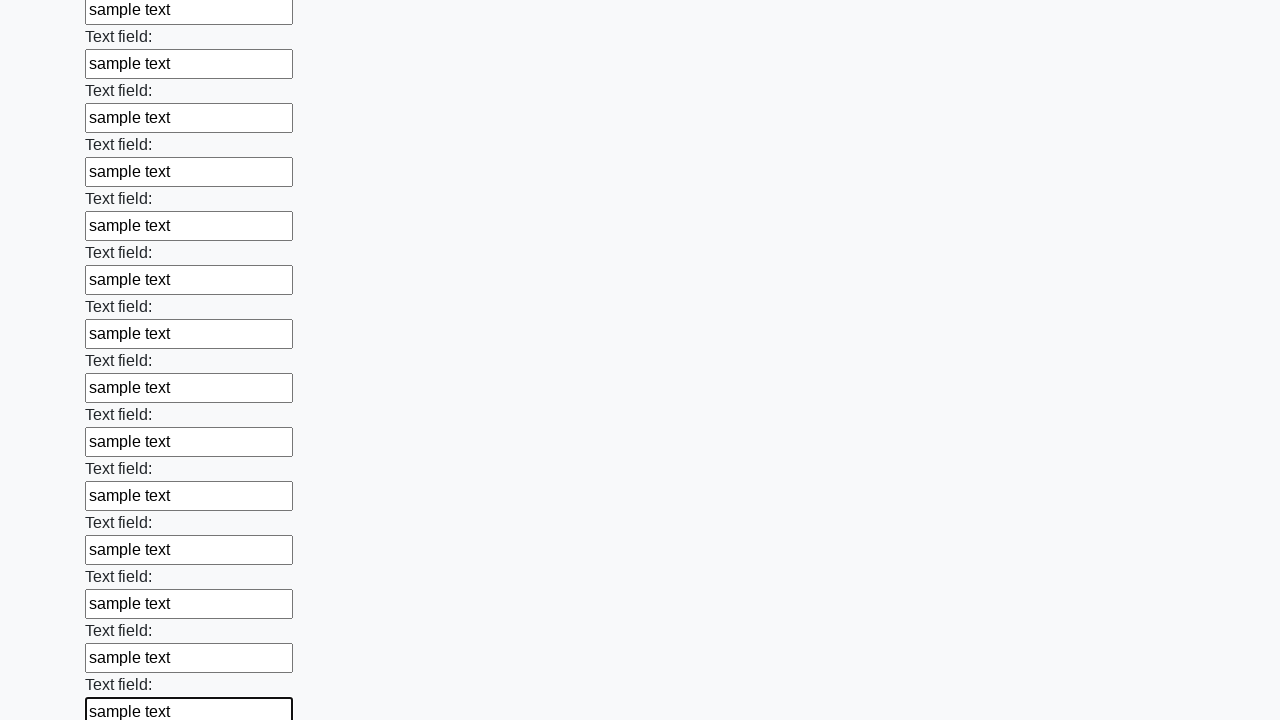

Filled a text field with sample text on input[type='text'] >> nth=60
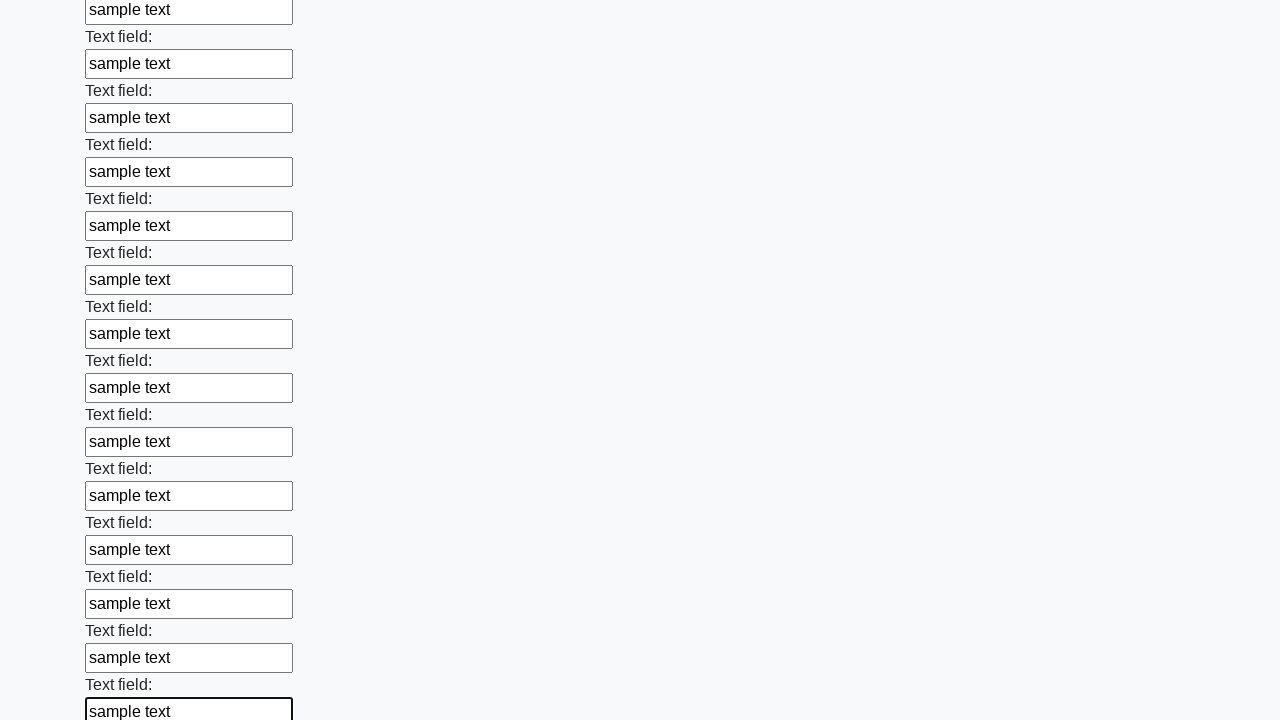

Filled a text field with sample text on input[type='text'] >> nth=61
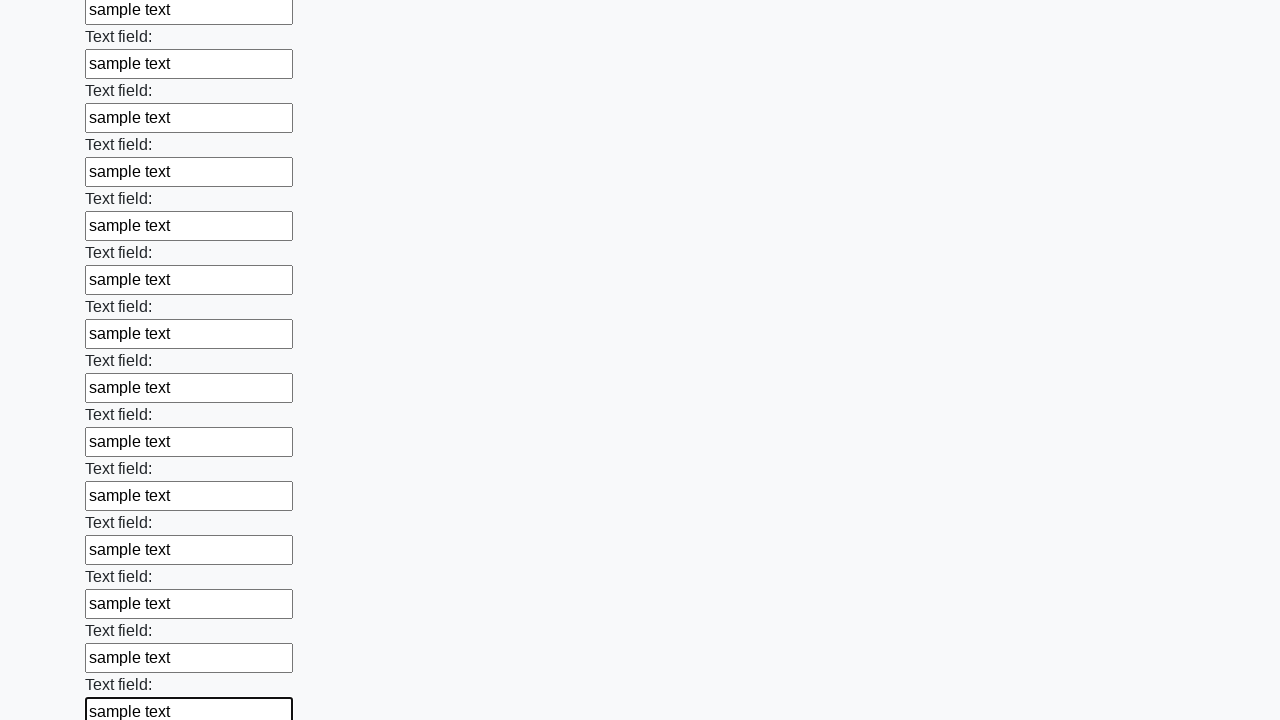

Filled a text field with sample text on input[type='text'] >> nth=62
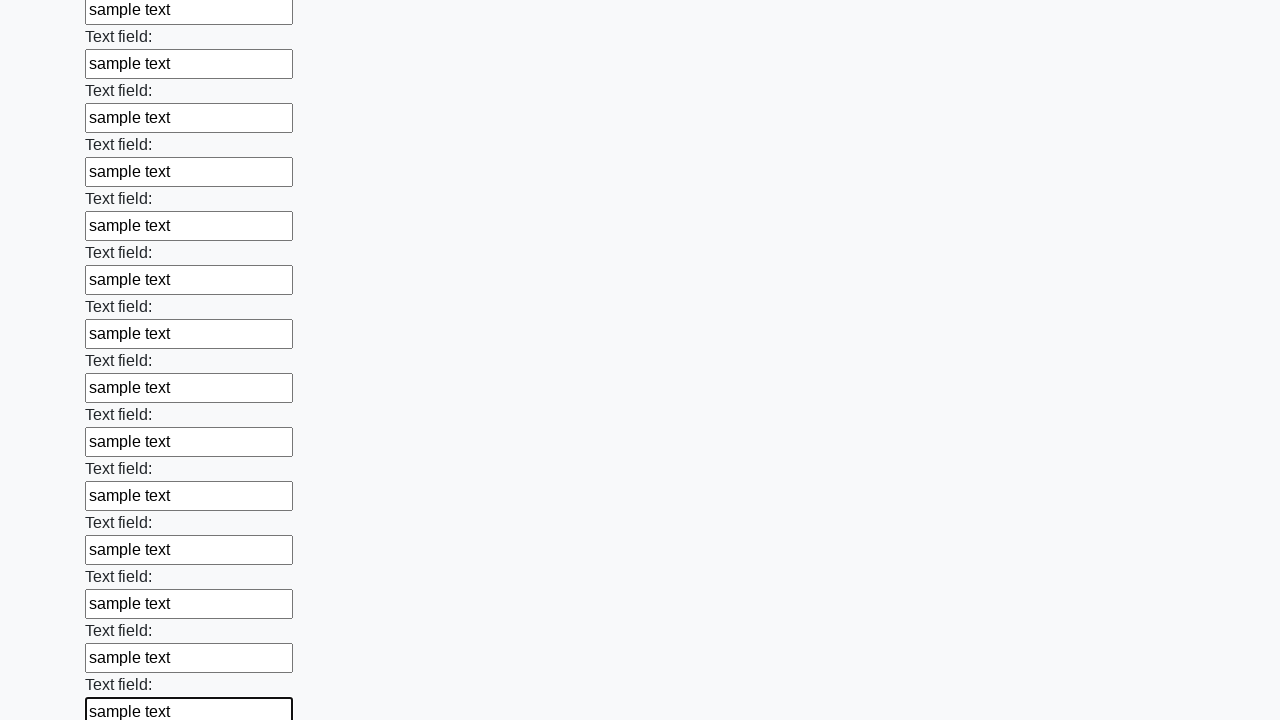

Filled a text field with sample text on input[type='text'] >> nth=63
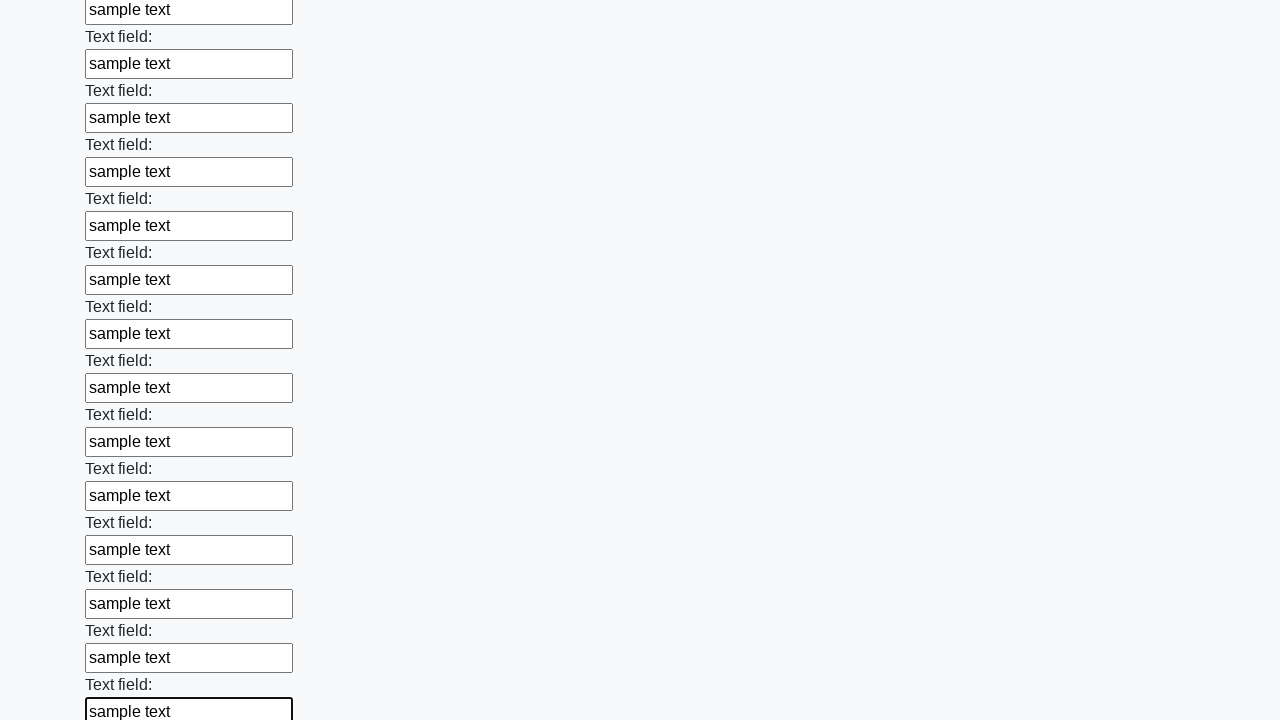

Filled a text field with sample text on input[type='text'] >> nth=64
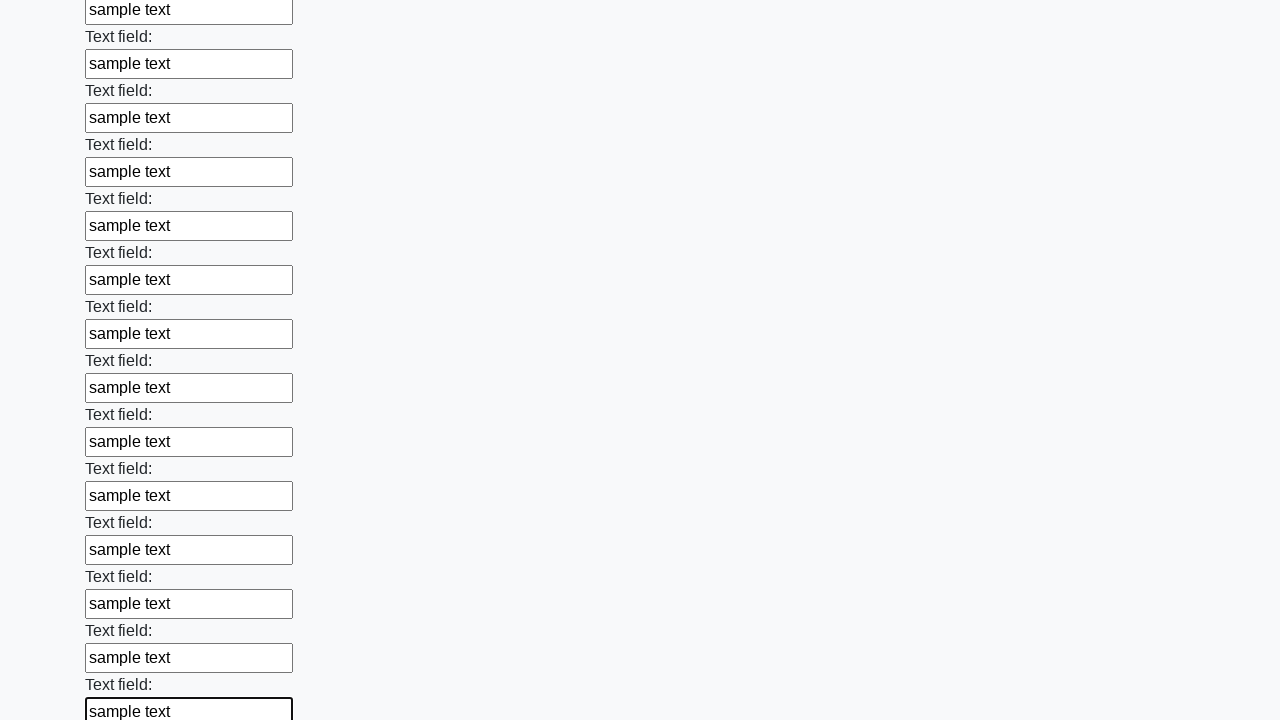

Filled a text field with sample text on input[type='text'] >> nth=65
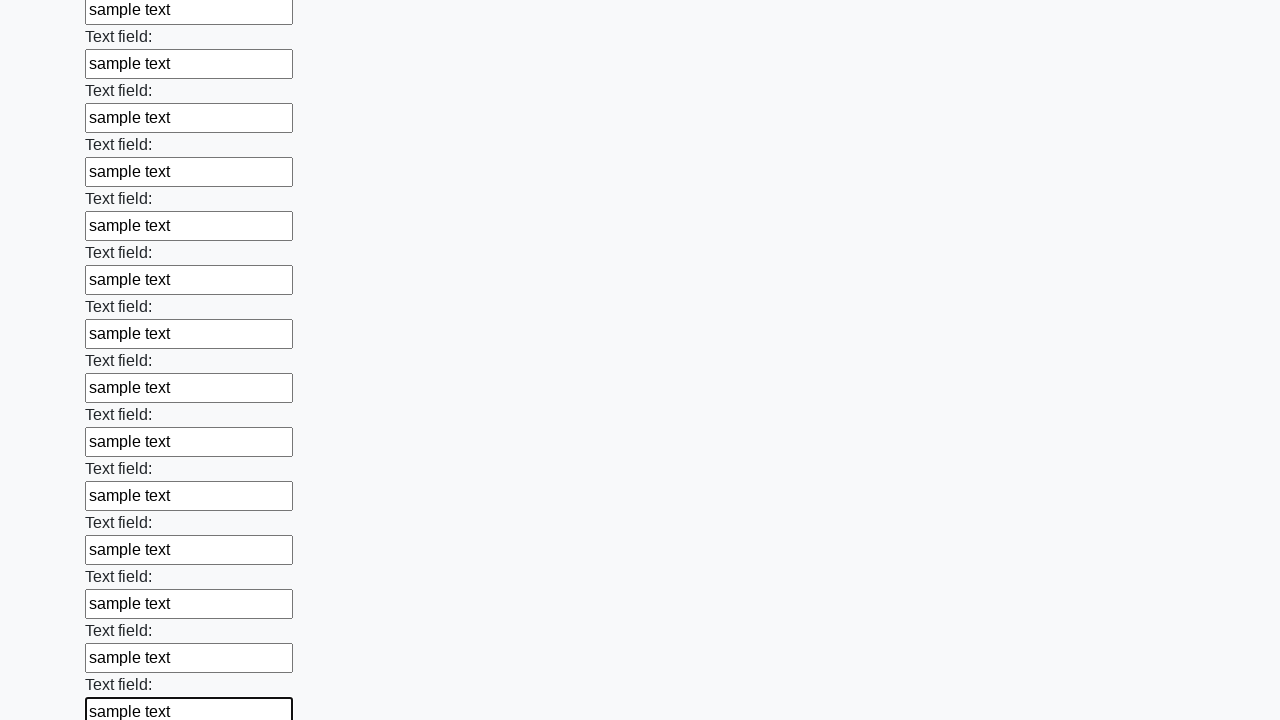

Filled a text field with sample text on input[type='text'] >> nth=66
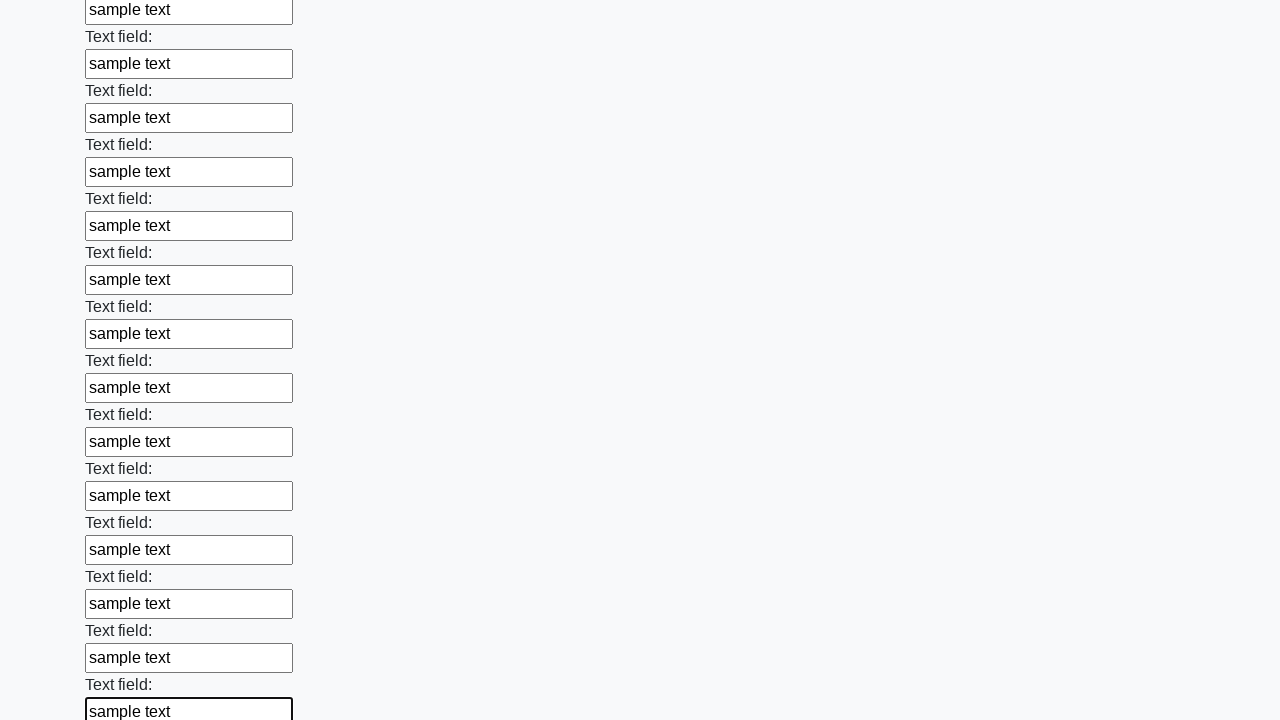

Filled a text field with sample text on input[type='text'] >> nth=67
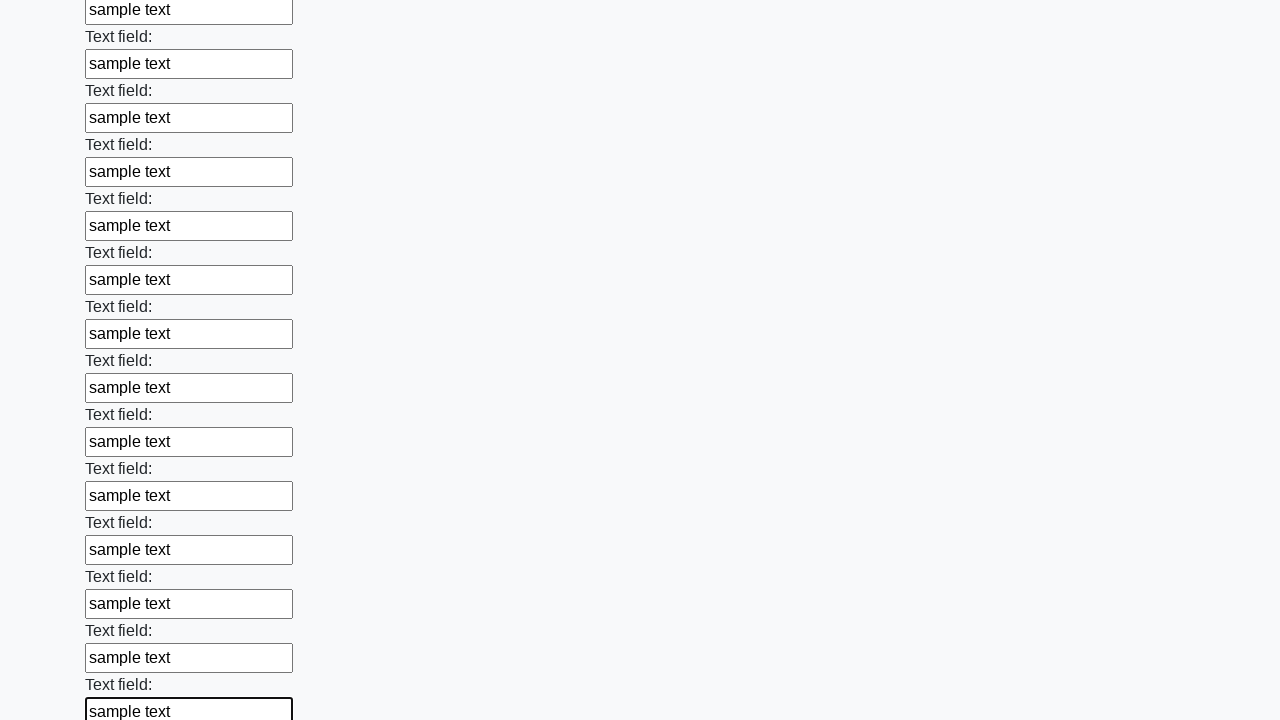

Filled a text field with sample text on input[type='text'] >> nth=68
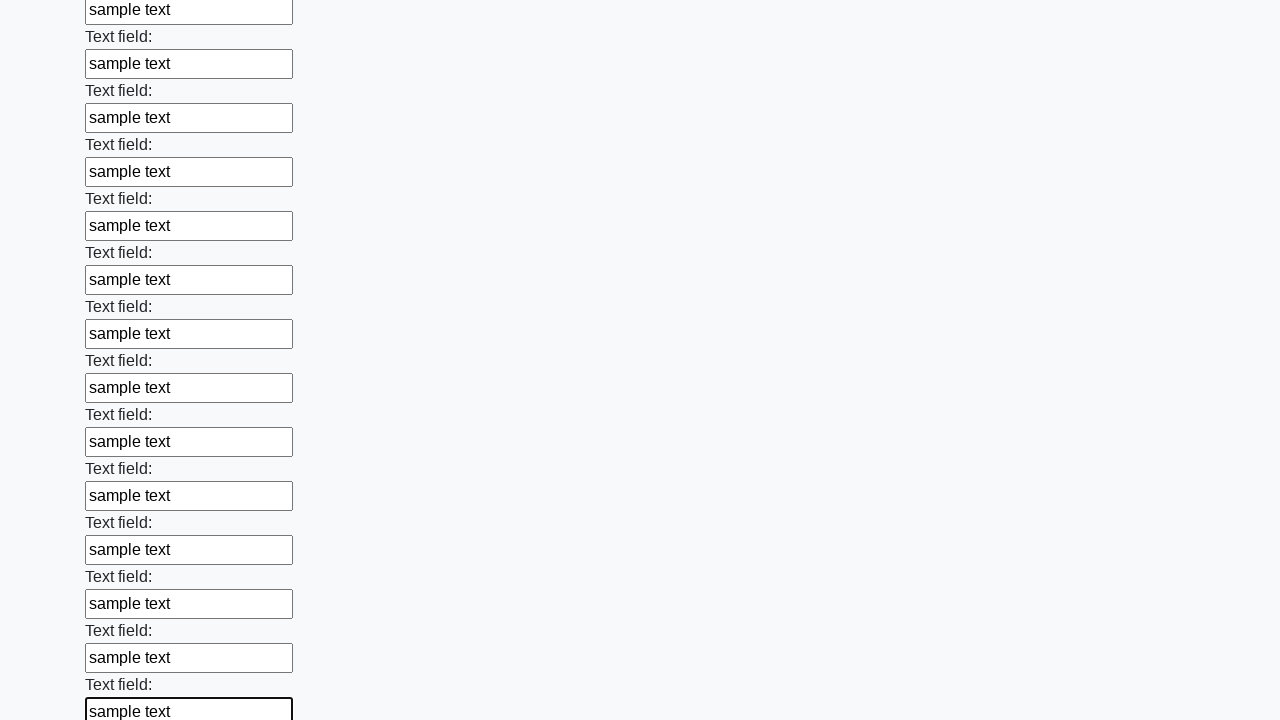

Filled a text field with sample text on input[type='text'] >> nth=69
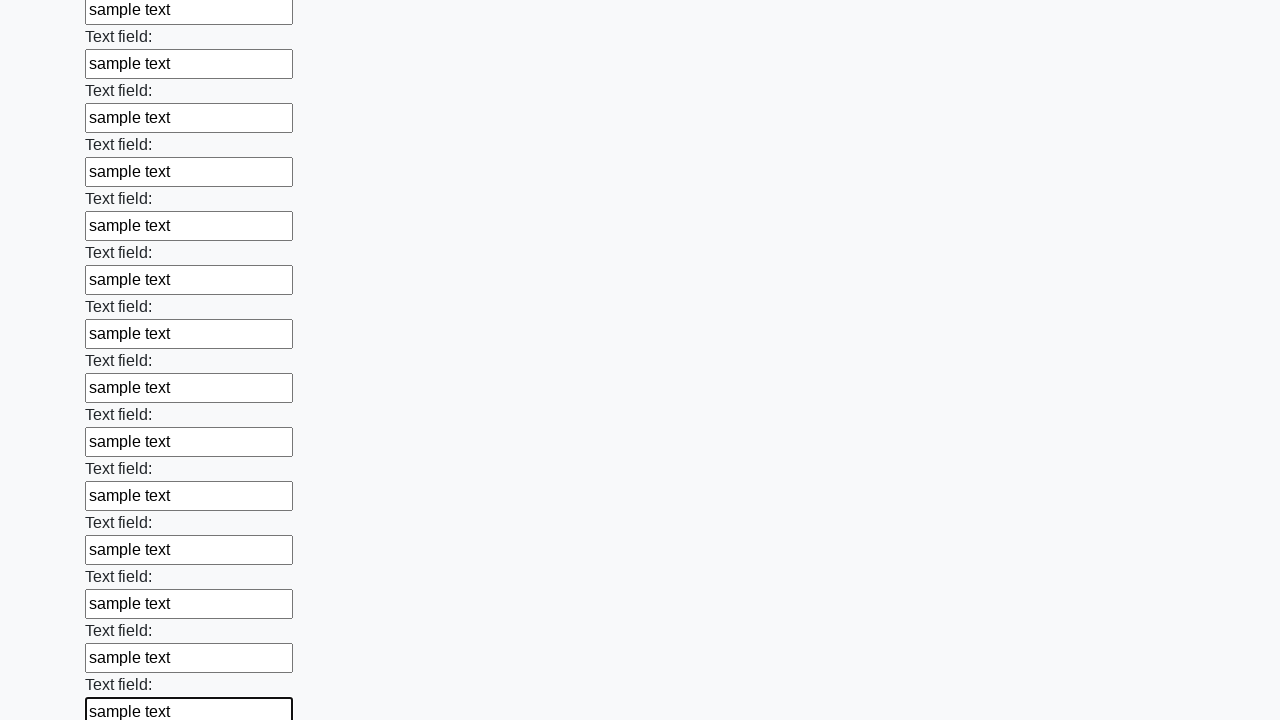

Filled a text field with sample text on input[type='text'] >> nth=70
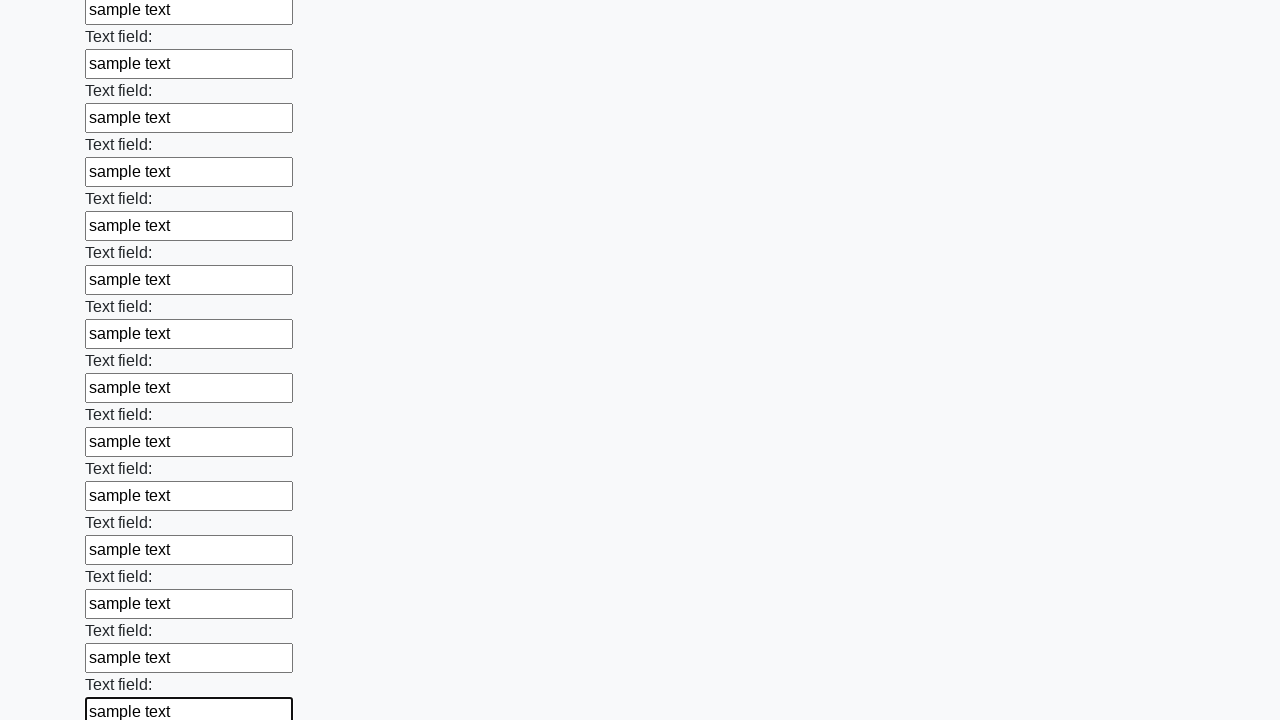

Filled a text field with sample text on input[type='text'] >> nth=71
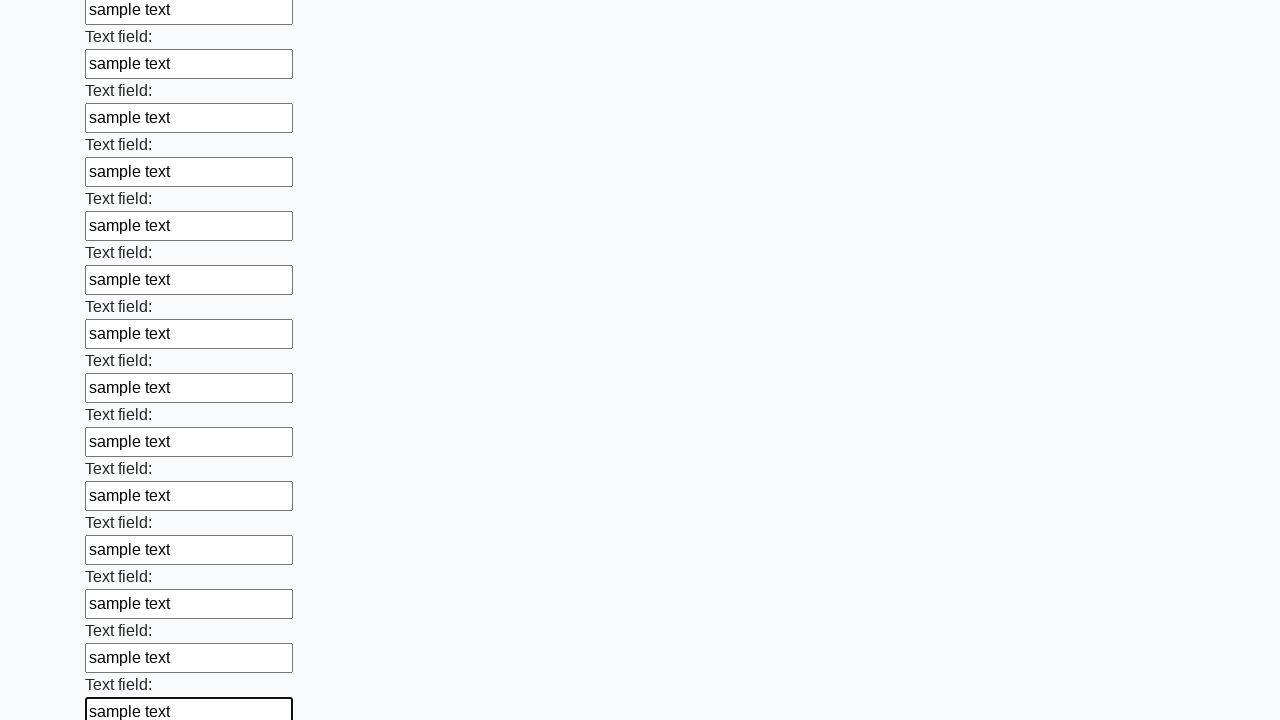

Filled a text field with sample text on input[type='text'] >> nth=72
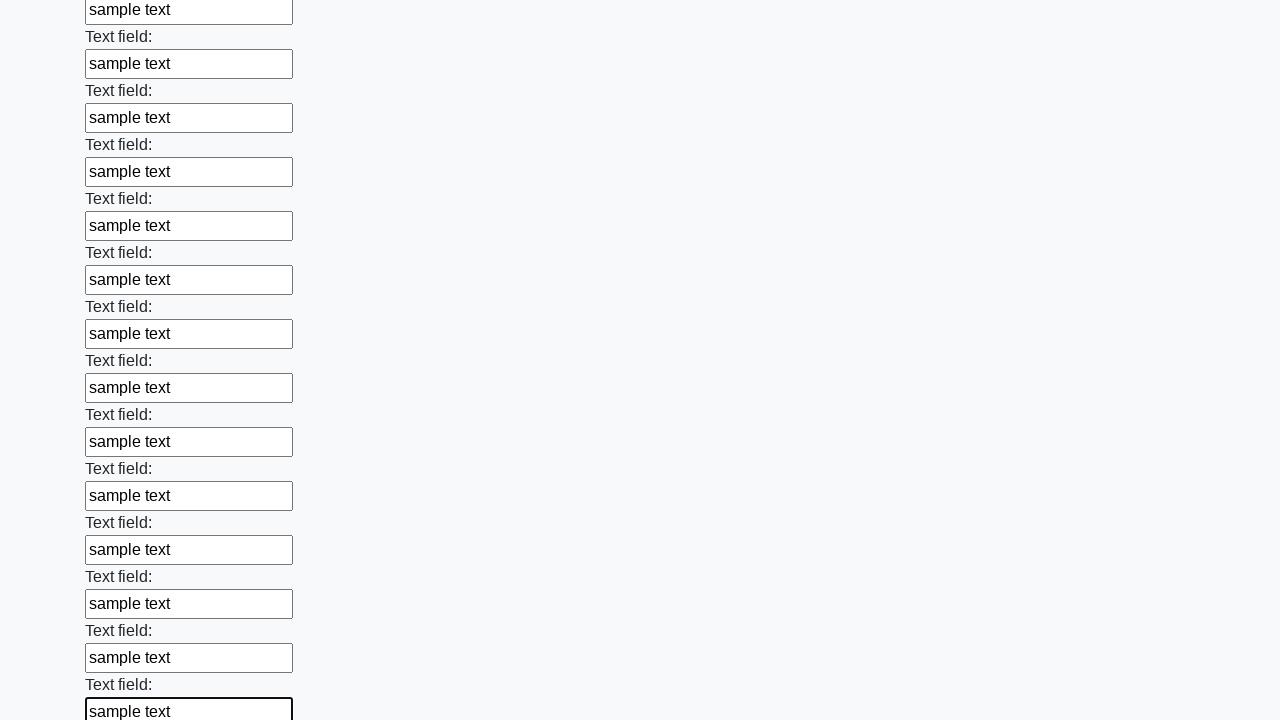

Filled a text field with sample text on input[type='text'] >> nth=73
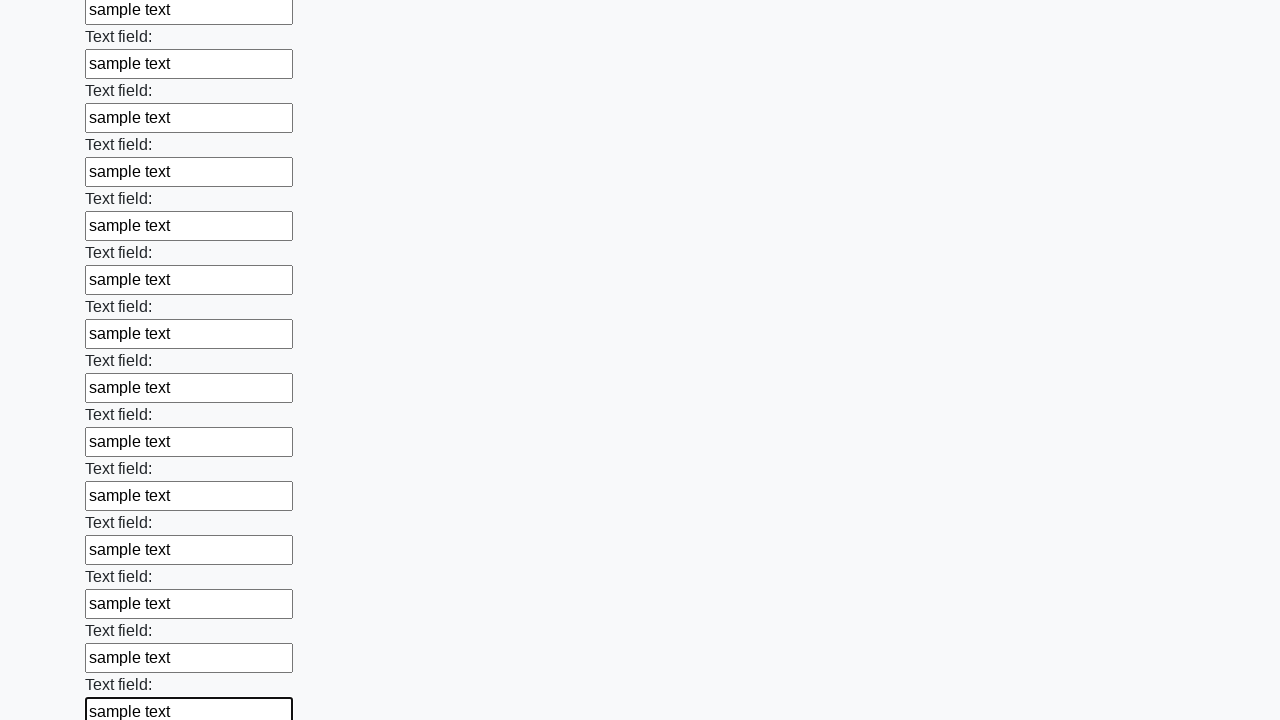

Filled a text field with sample text on input[type='text'] >> nth=74
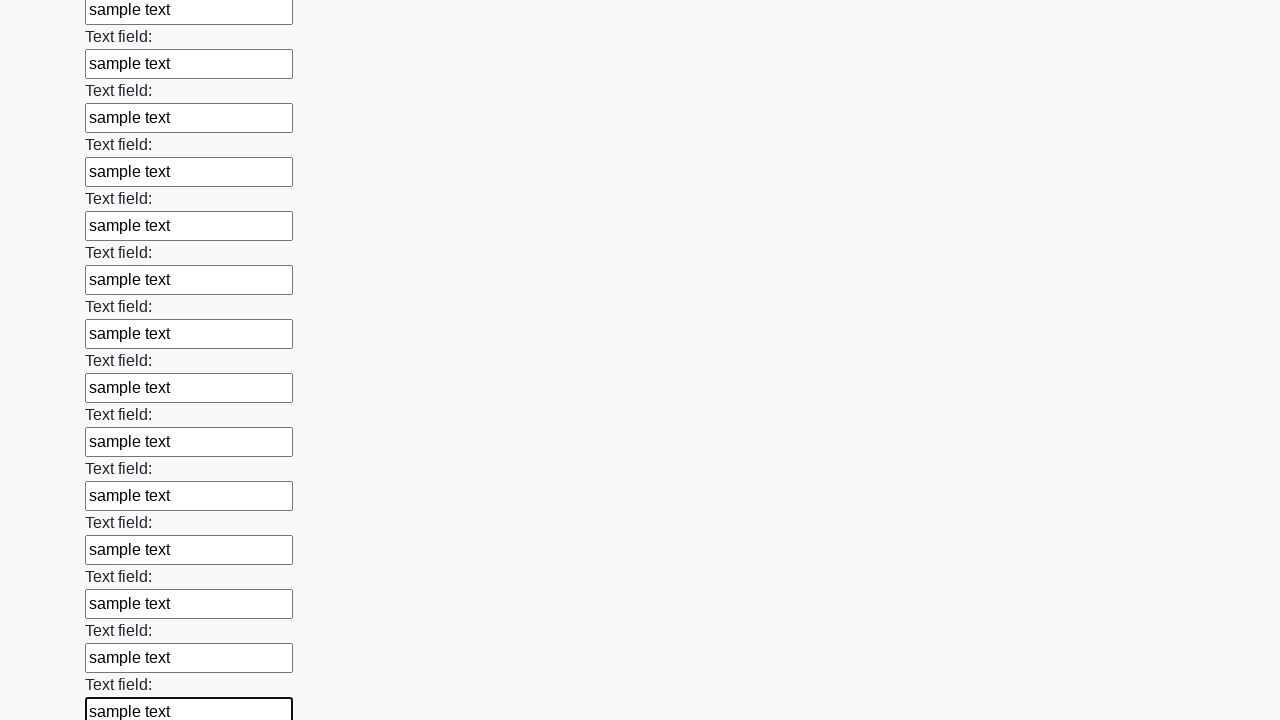

Filled a text field with sample text on input[type='text'] >> nth=75
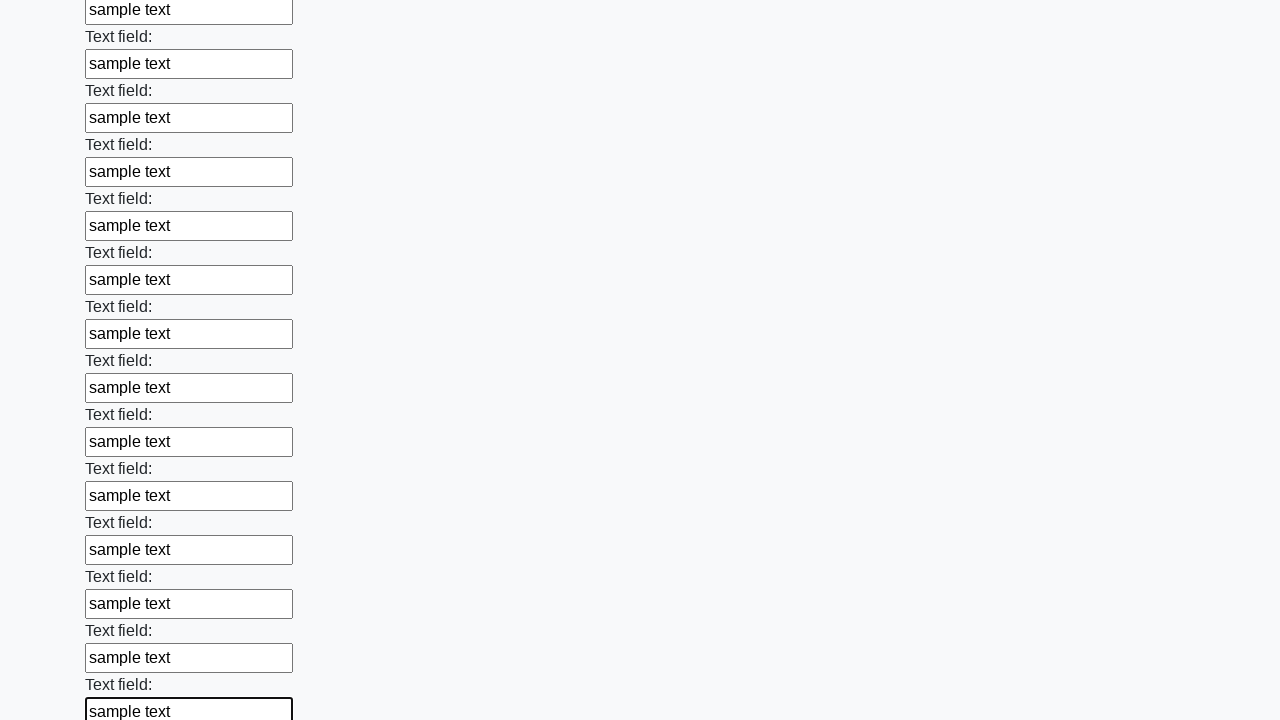

Filled a text field with sample text on input[type='text'] >> nth=76
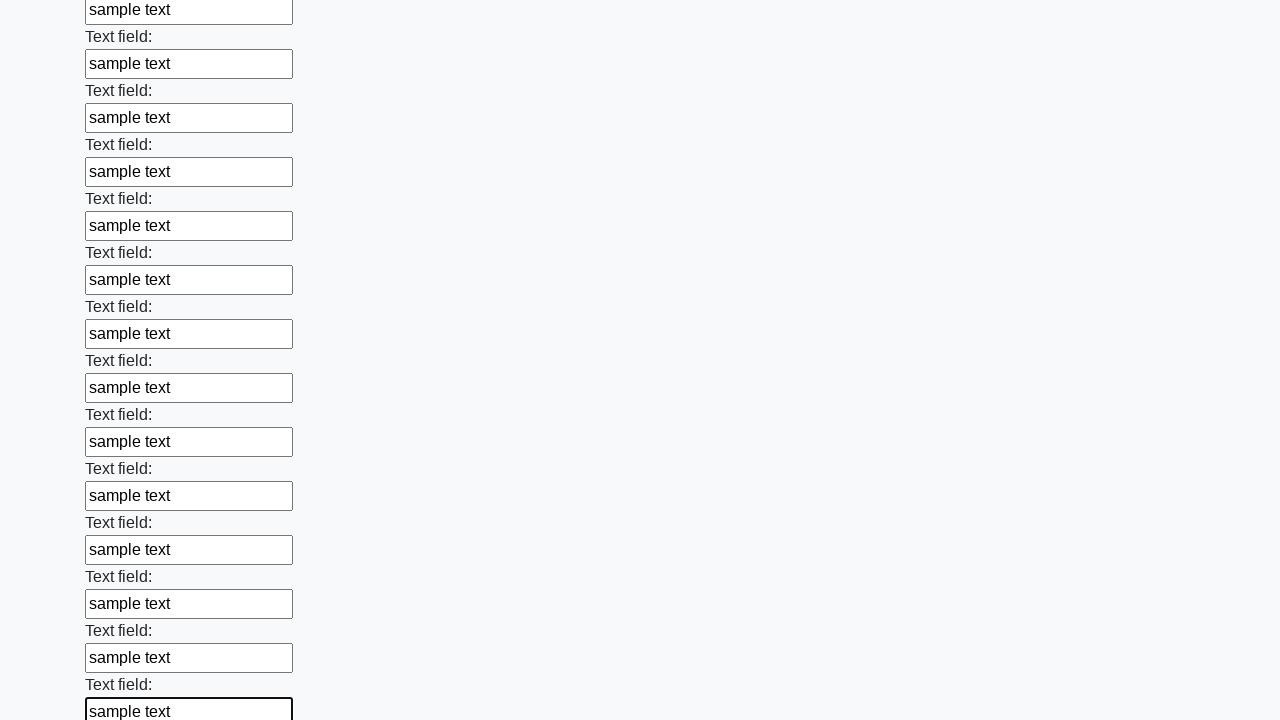

Filled a text field with sample text on input[type='text'] >> nth=77
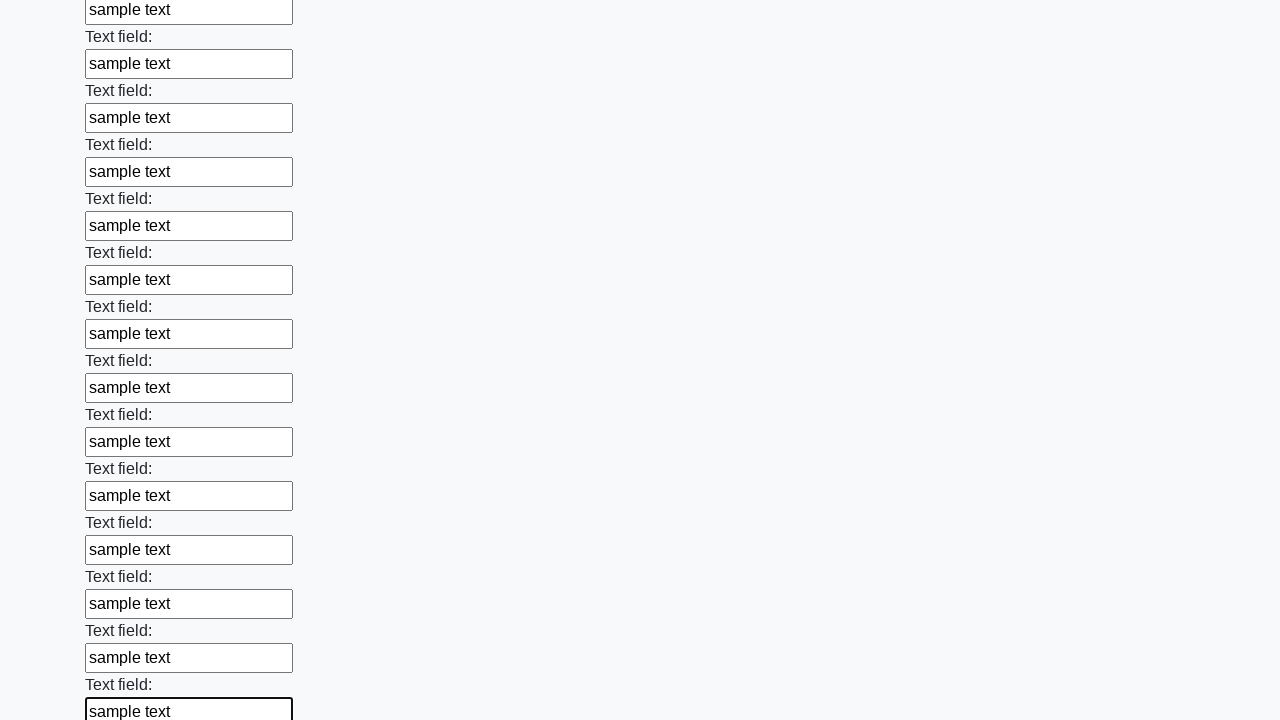

Filled a text field with sample text on input[type='text'] >> nth=78
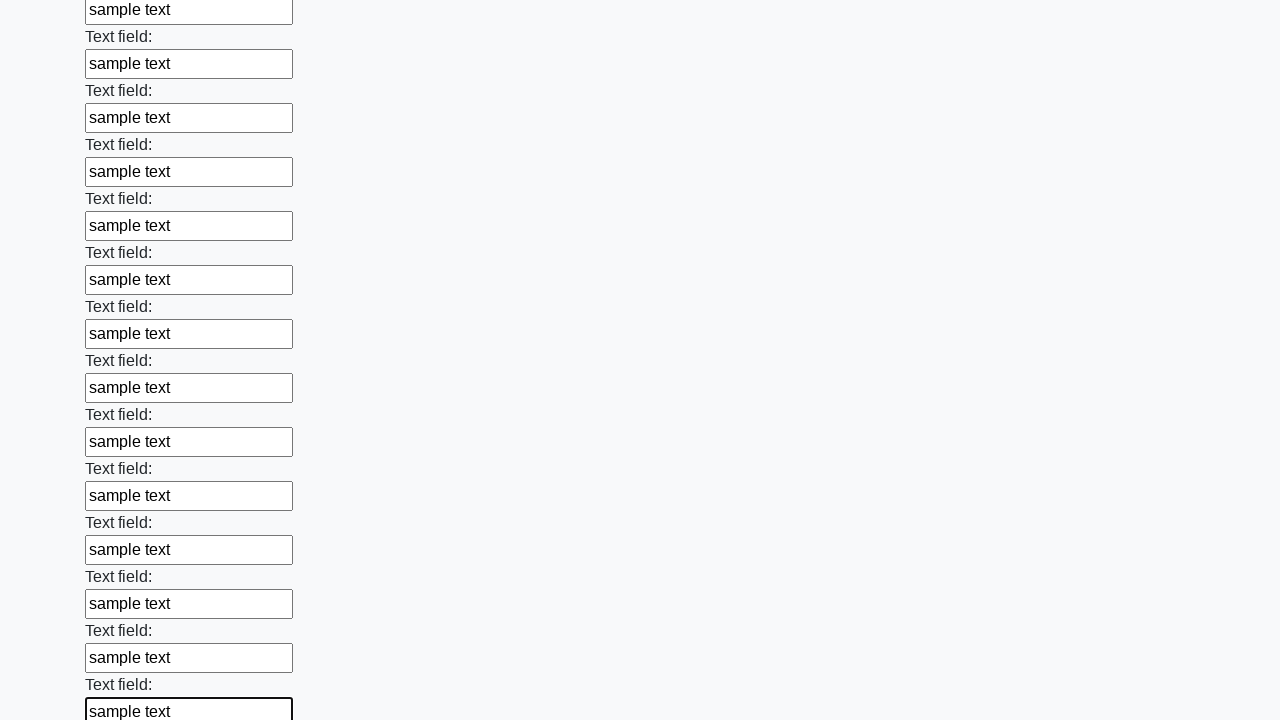

Filled a text field with sample text on input[type='text'] >> nth=79
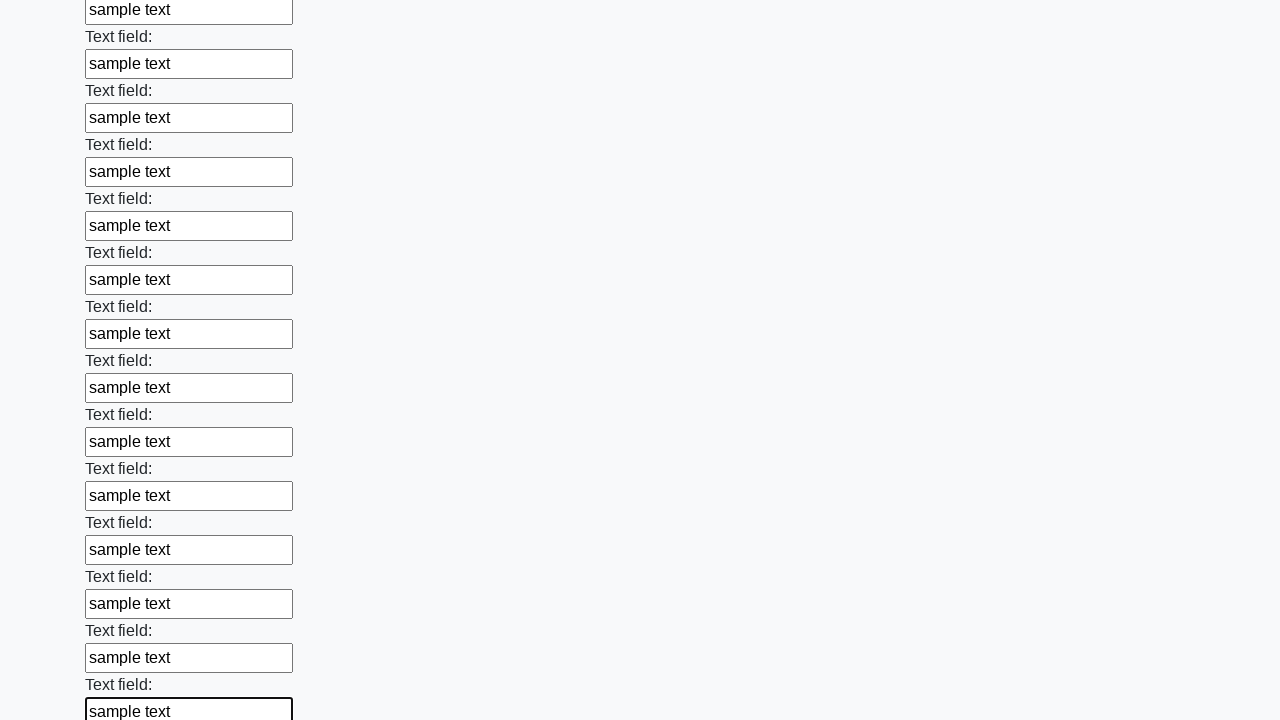

Filled a text field with sample text on input[type='text'] >> nth=80
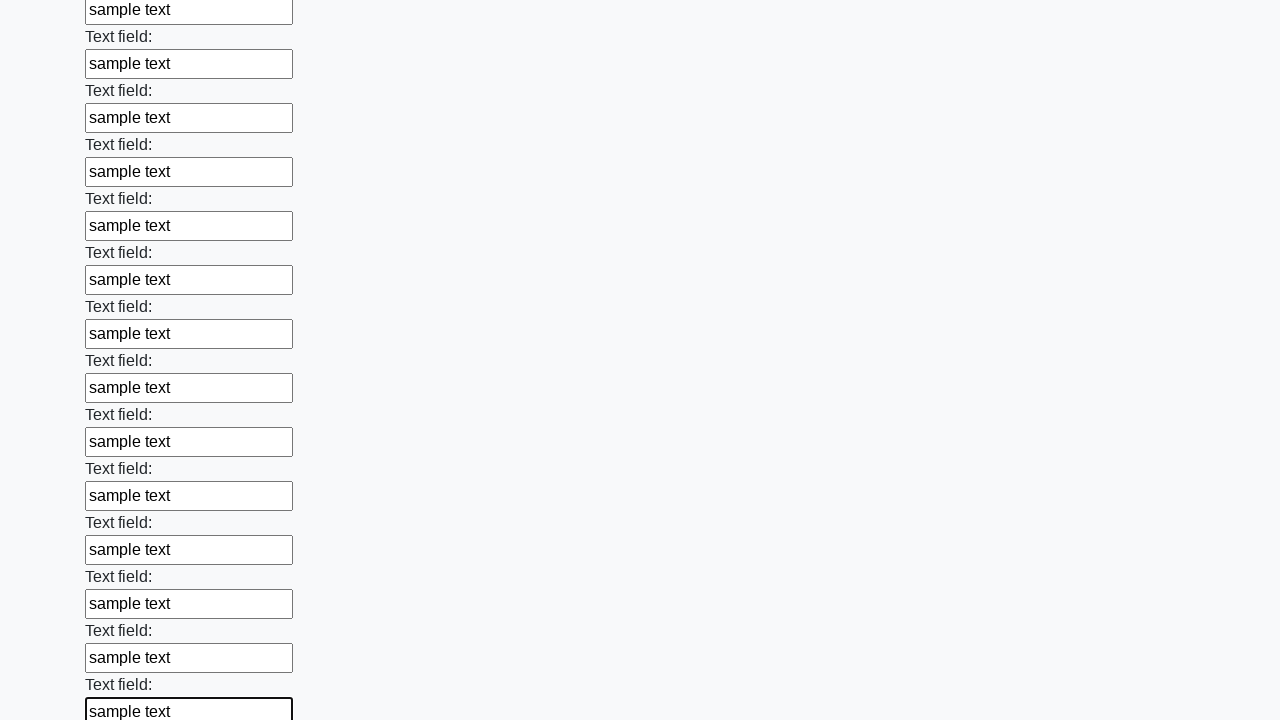

Filled a text field with sample text on input[type='text'] >> nth=81
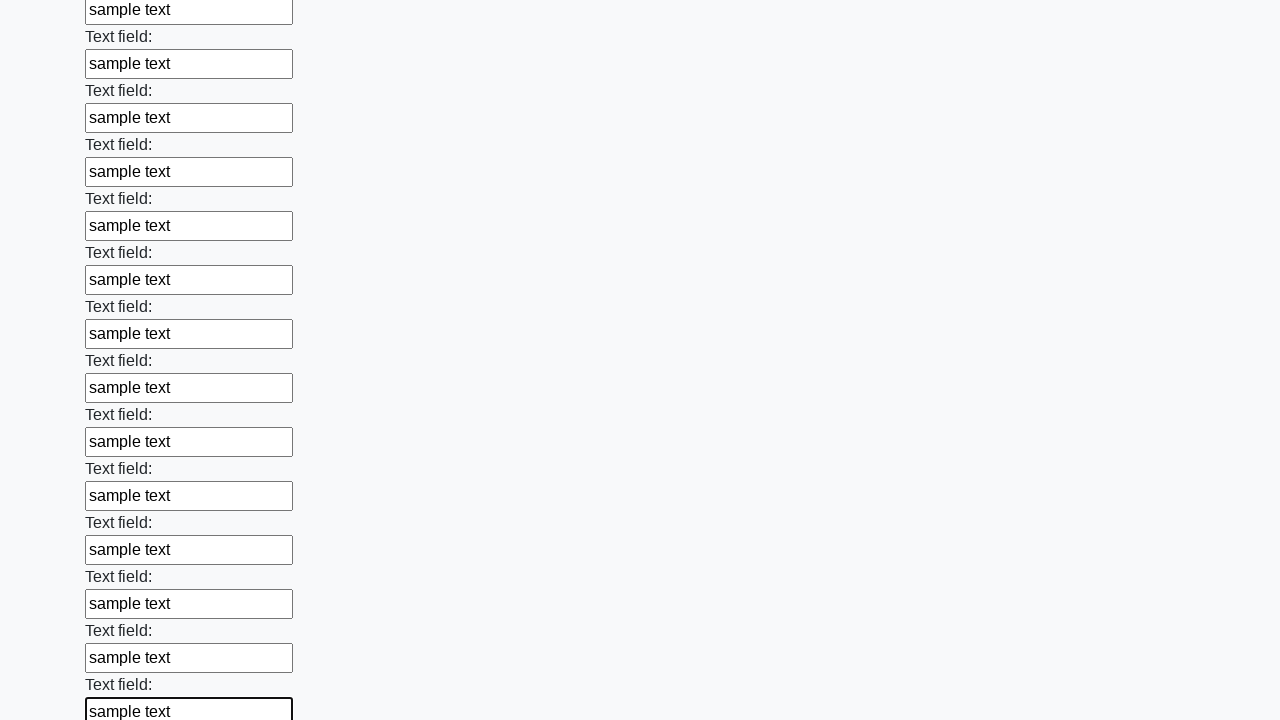

Filled a text field with sample text on input[type='text'] >> nth=82
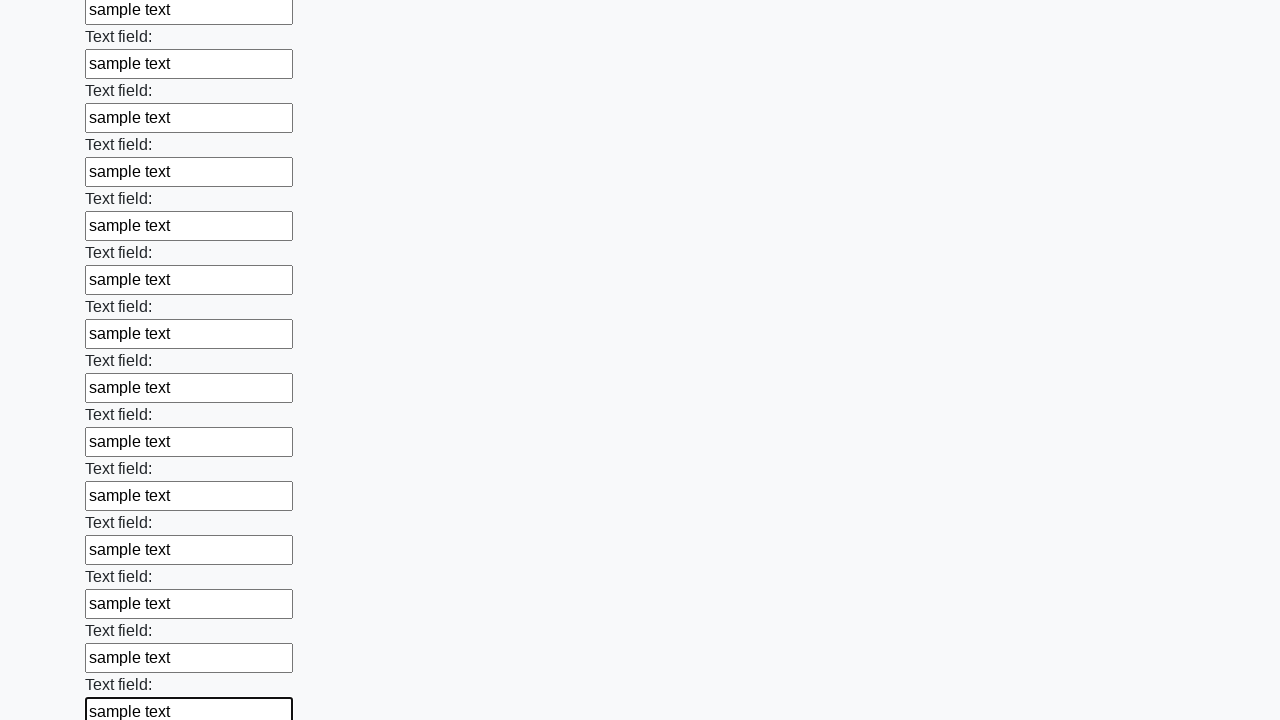

Filled a text field with sample text on input[type='text'] >> nth=83
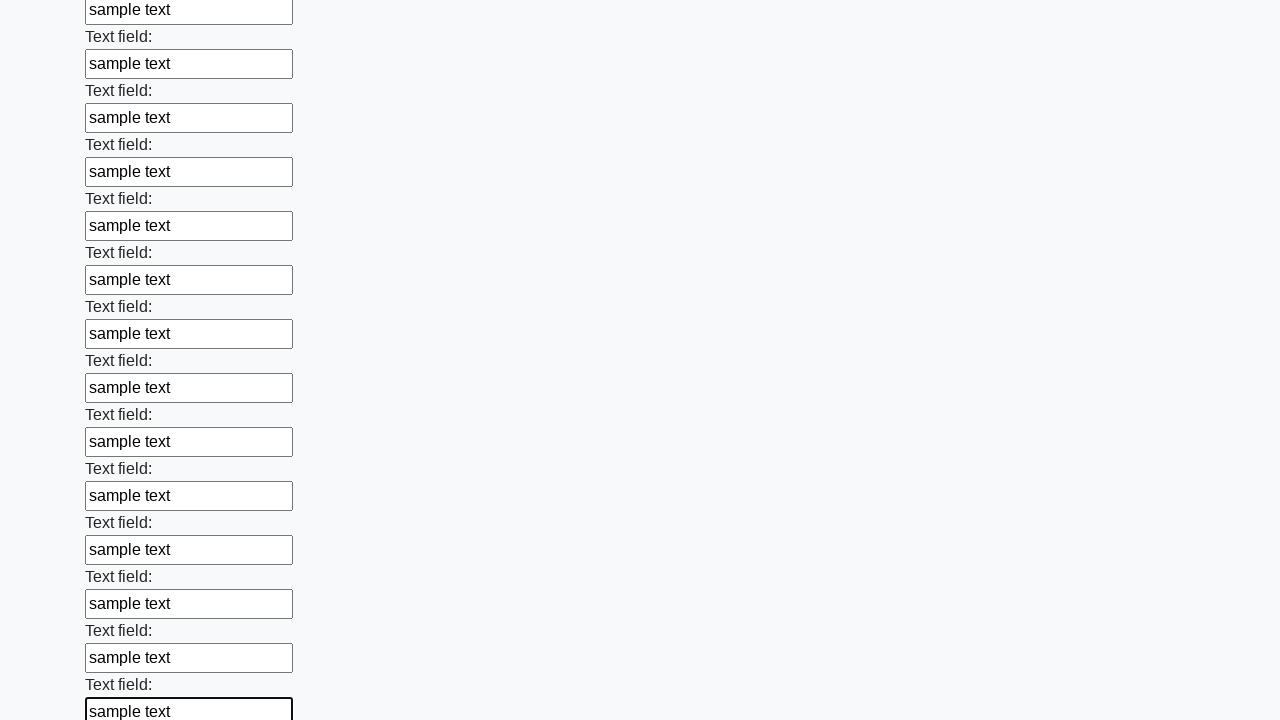

Filled a text field with sample text on input[type='text'] >> nth=84
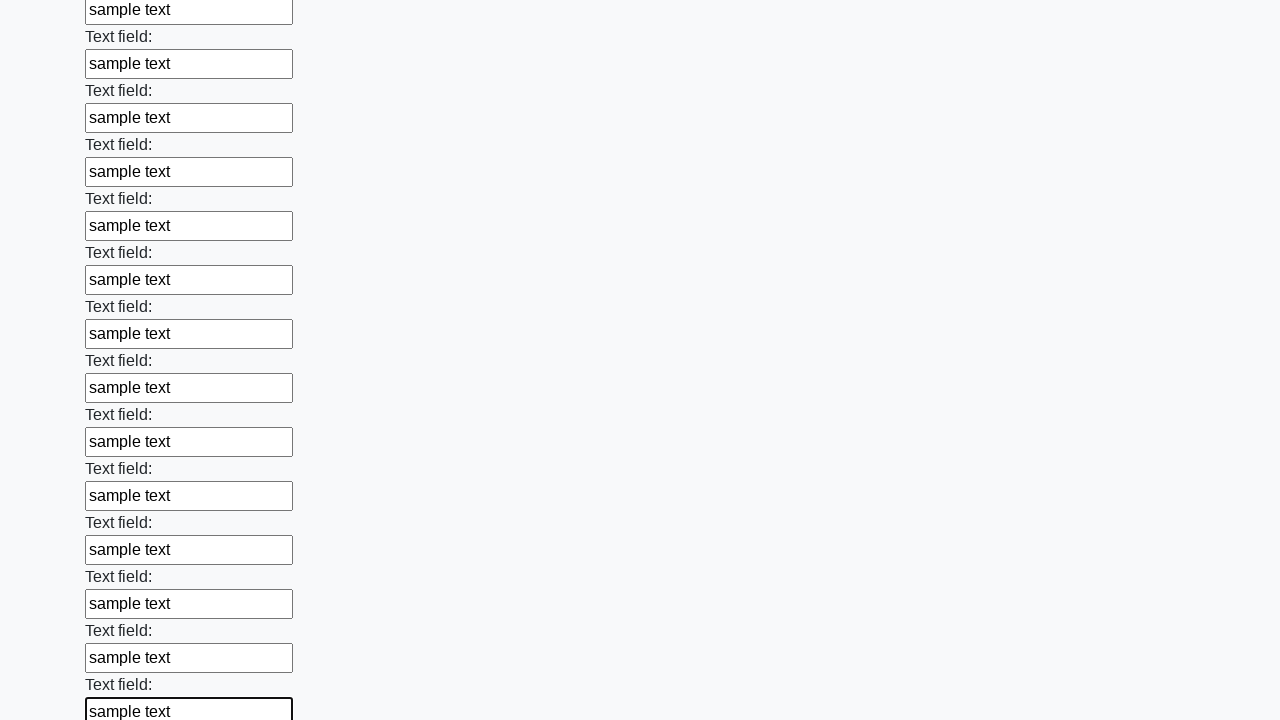

Filled a text field with sample text on input[type='text'] >> nth=85
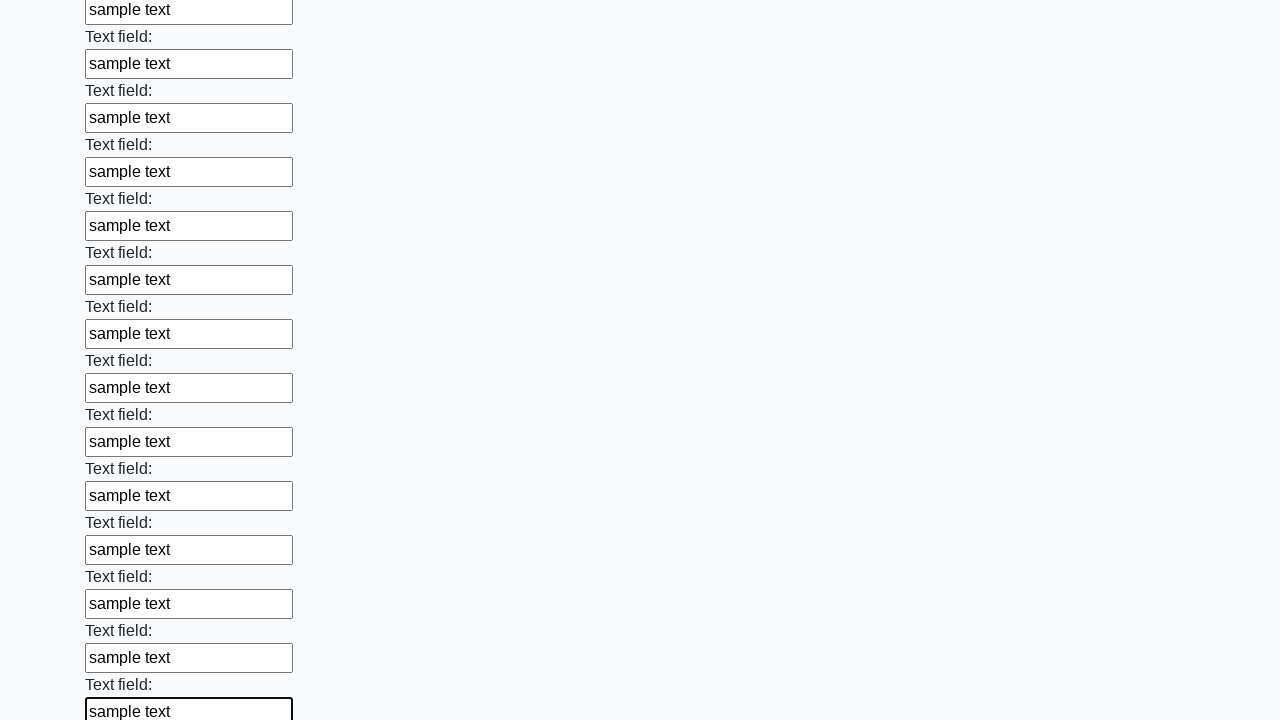

Filled a text field with sample text on input[type='text'] >> nth=86
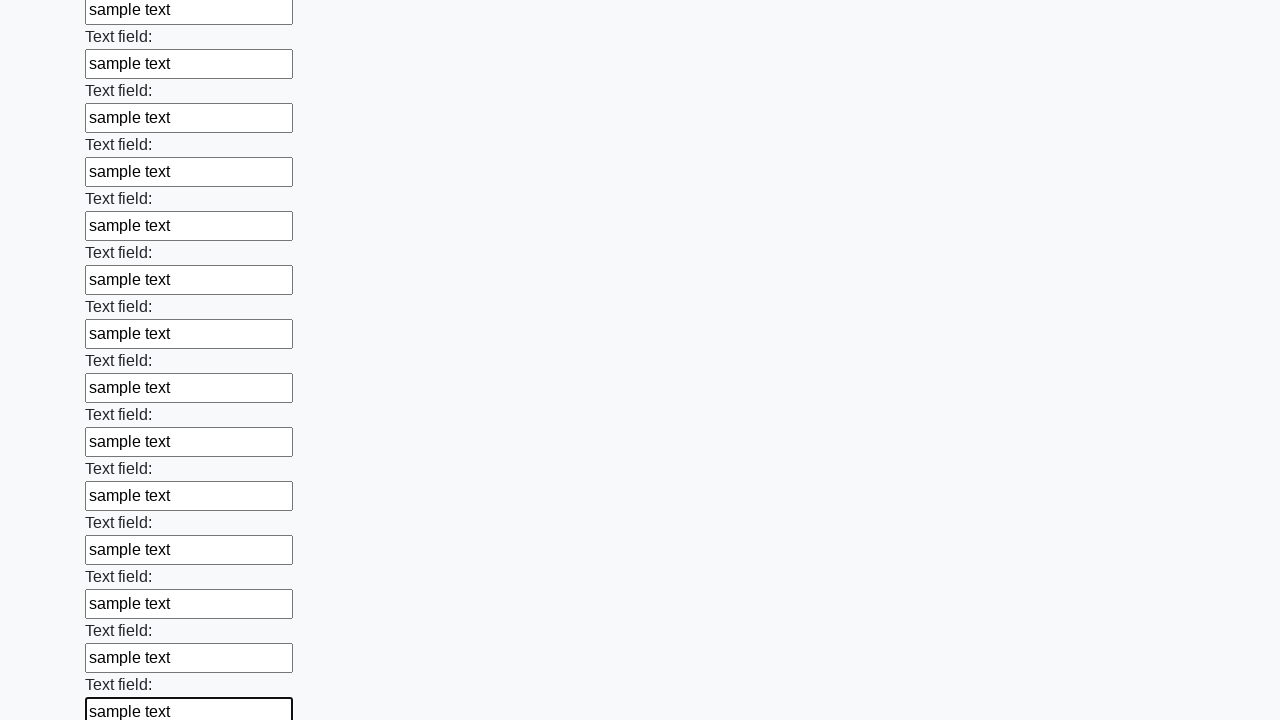

Filled a text field with sample text on input[type='text'] >> nth=87
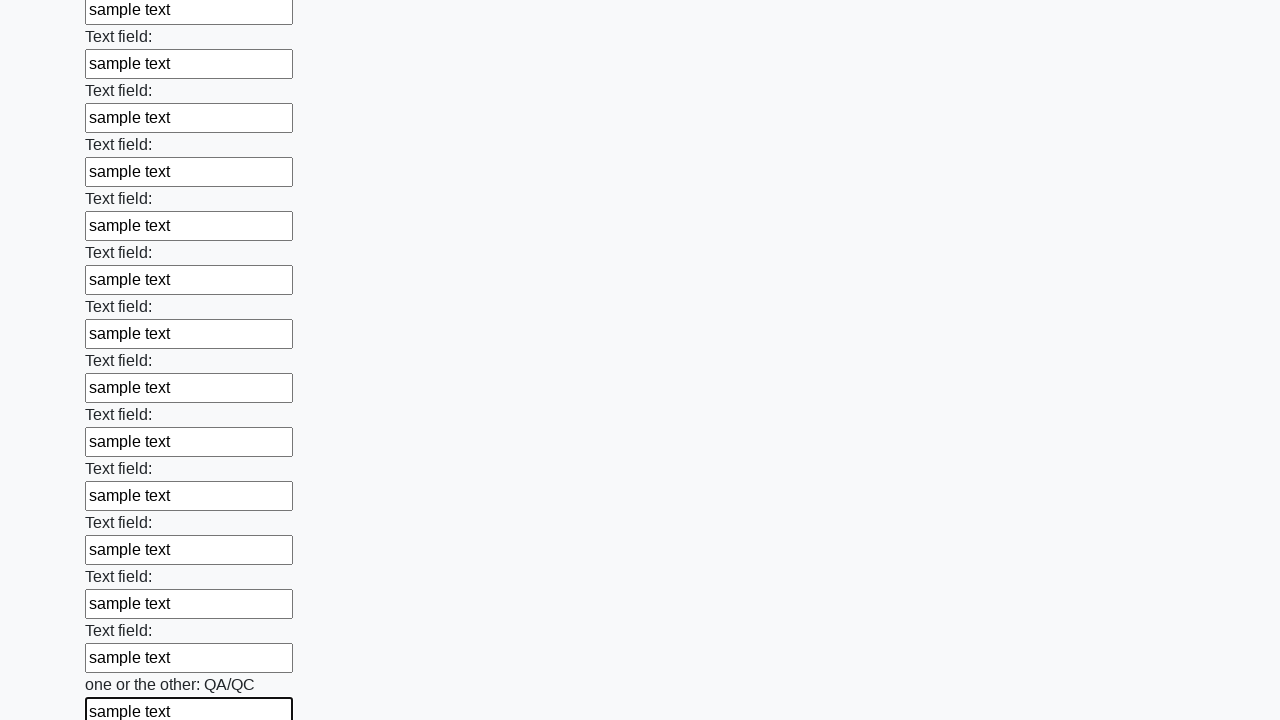

Filled a text field with sample text on input[type='text'] >> nth=88
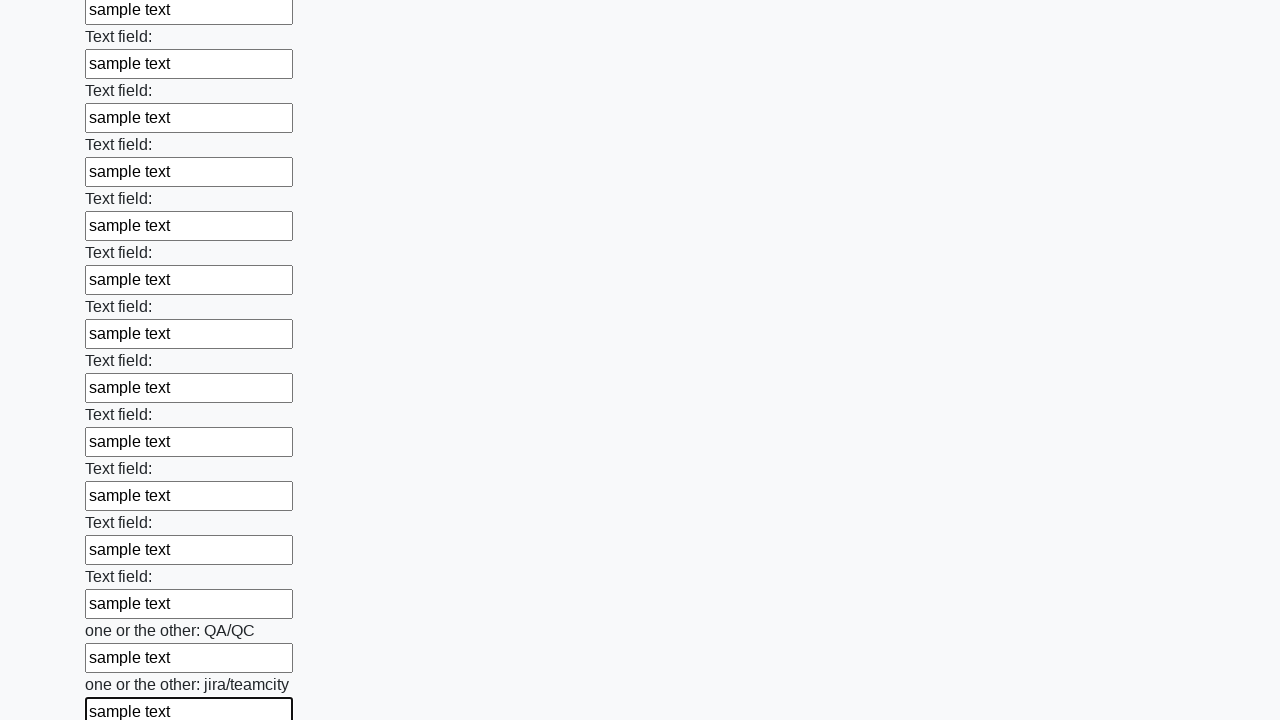

Filled a text field with sample text on input[type='text'] >> nth=89
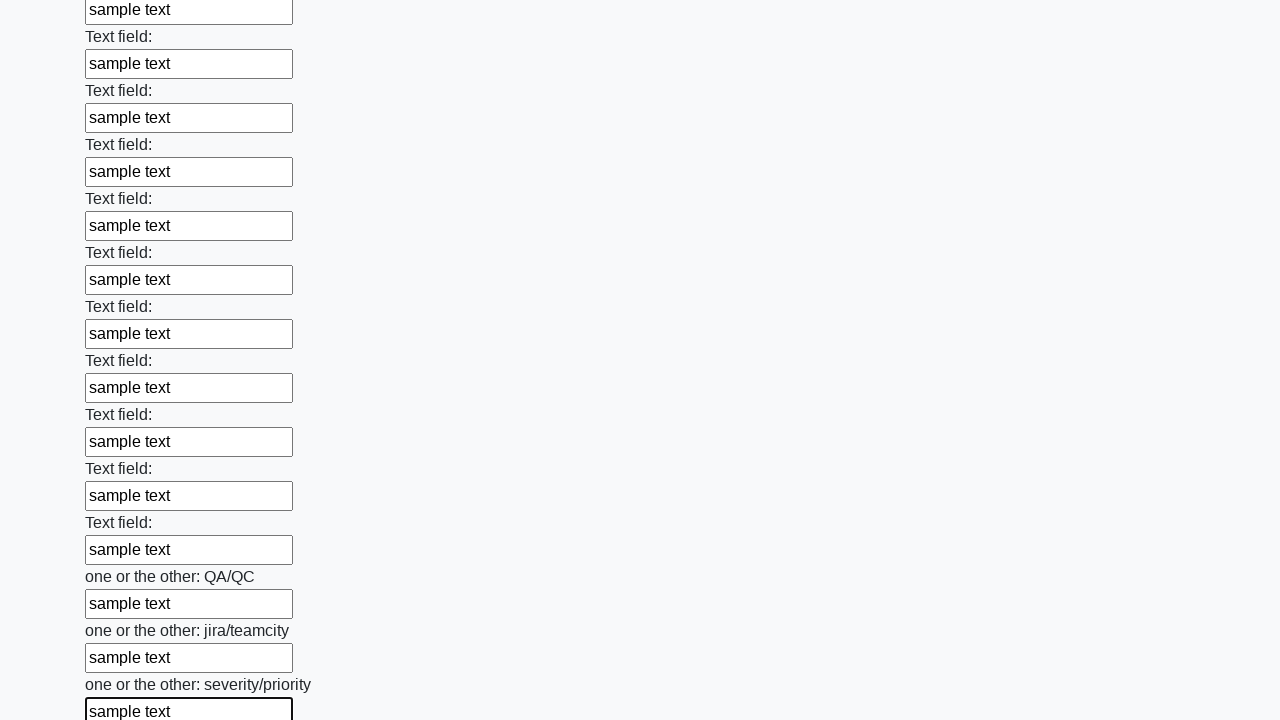

Filled a text field with sample text on input[type='text'] >> nth=90
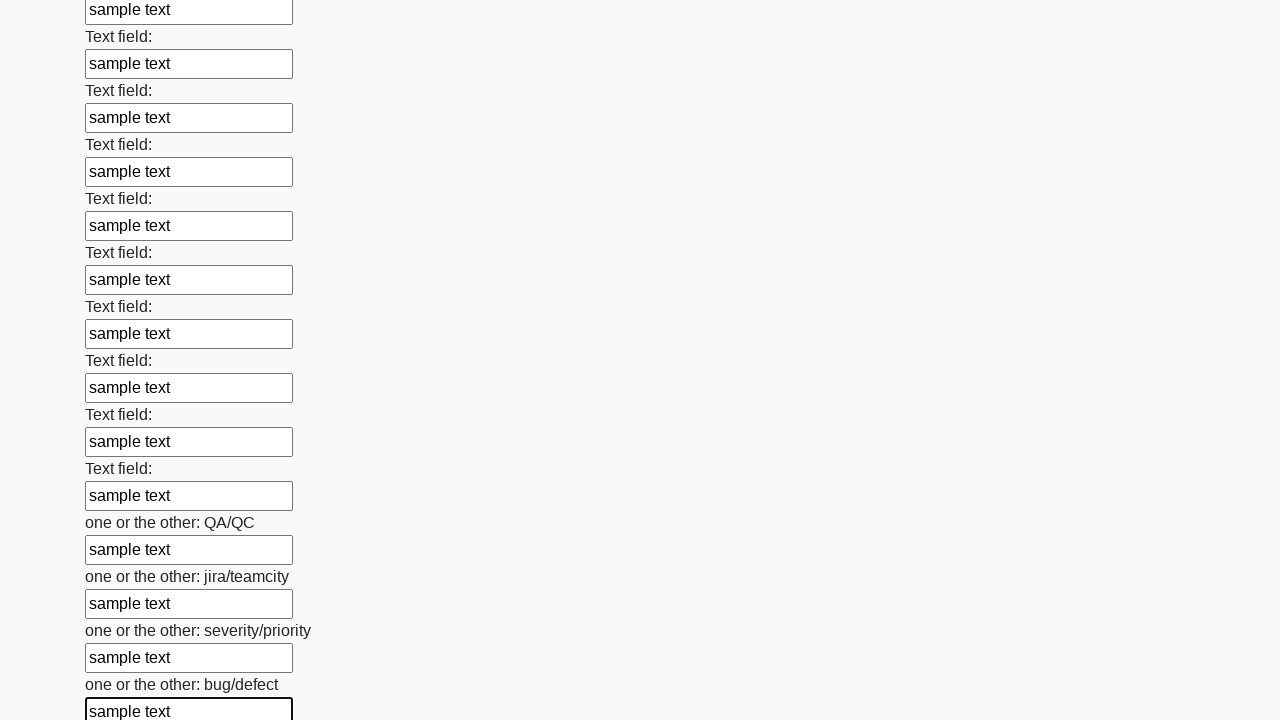

Filled a text field with sample text on input[type='text'] >> nth=91
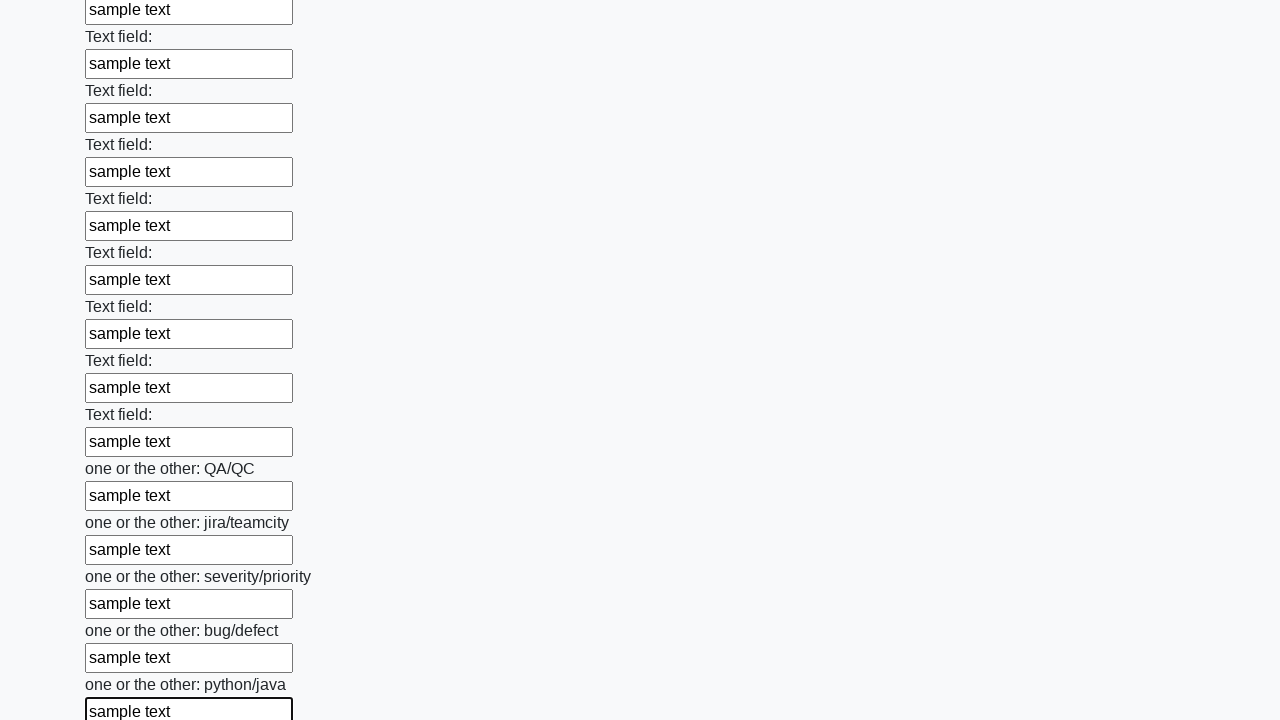

Filled a text field with sample text on input[type='text'] >> nth=92
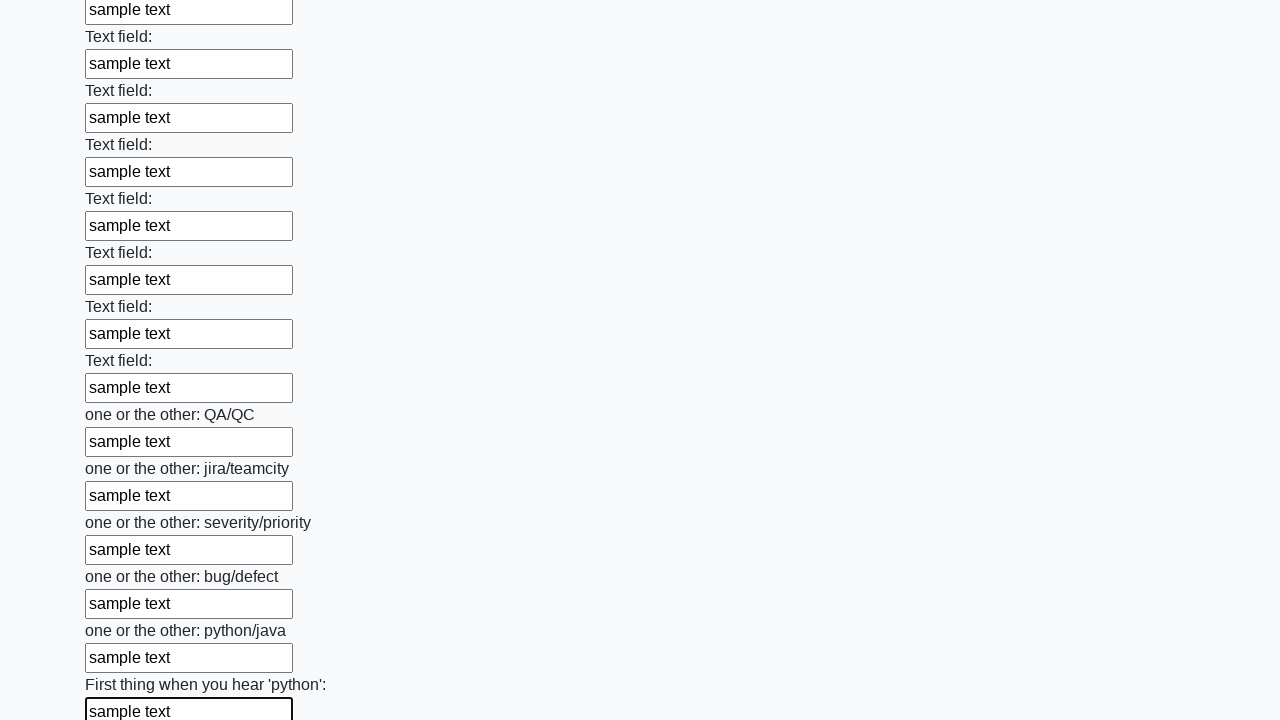

Filled a text field with sample text on input[type='text'] >> nth=93
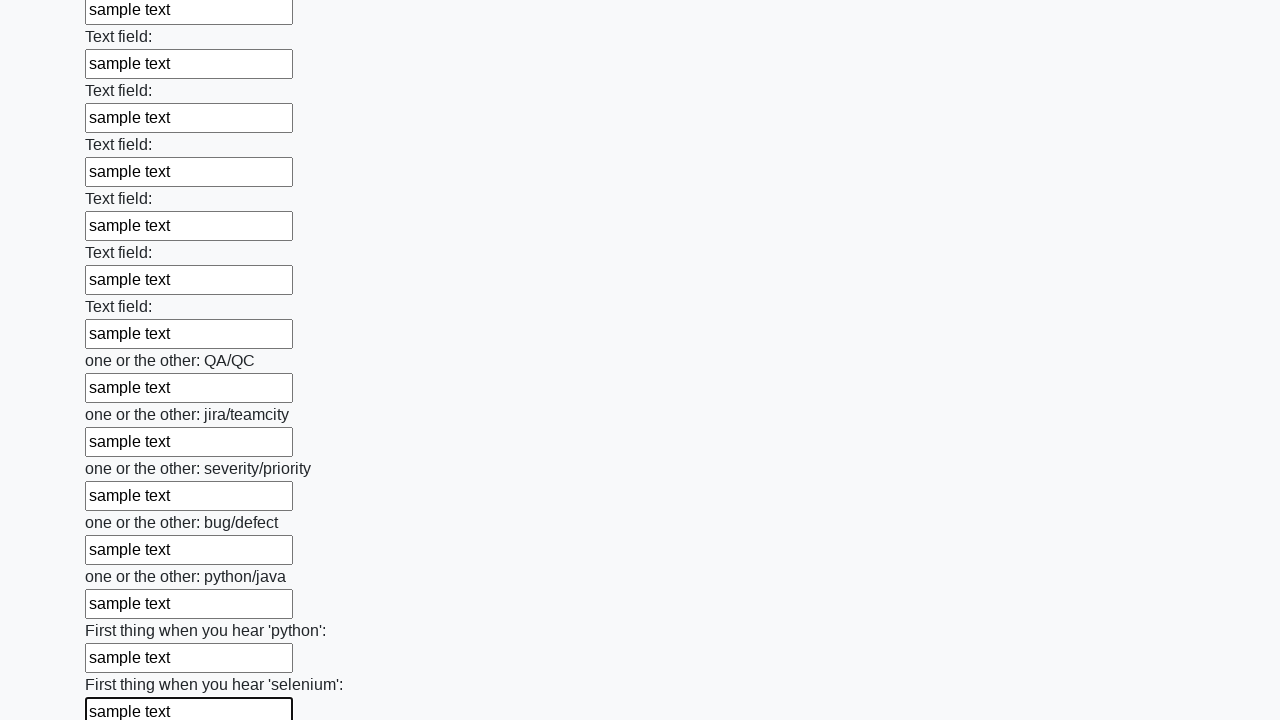

Filled a text field with sample text on input[type='text'] >> nth=94
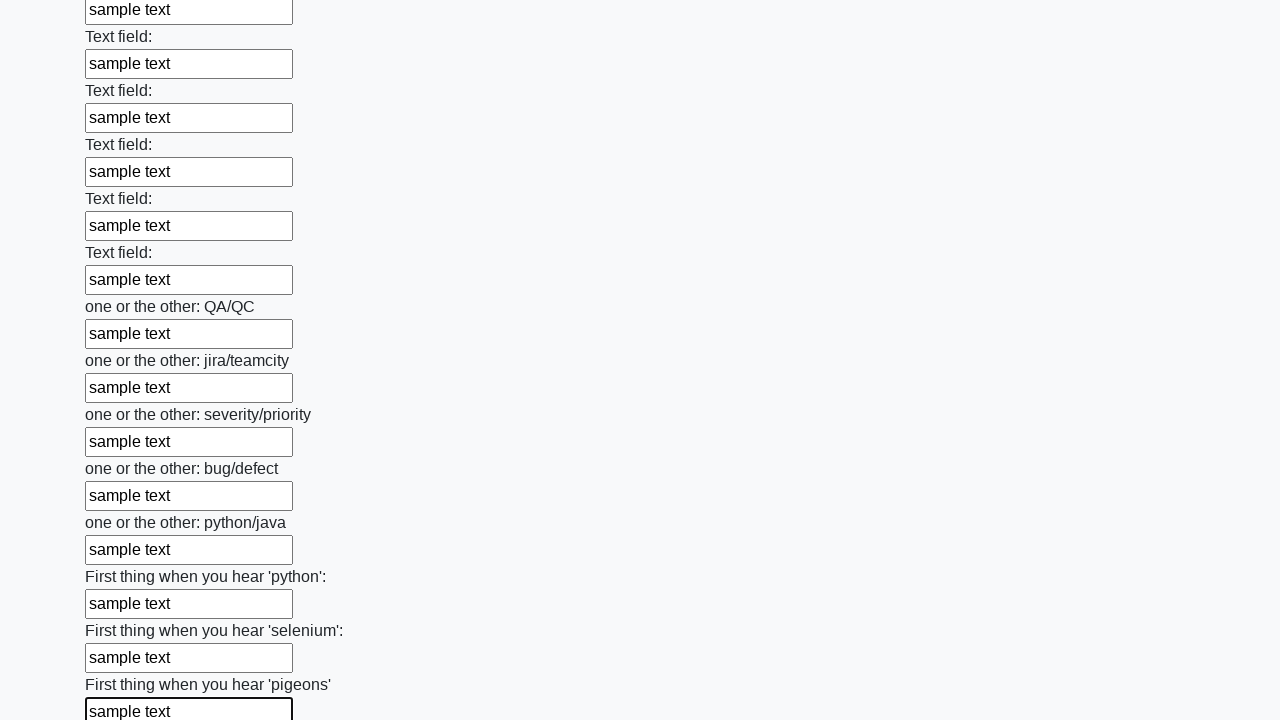

Filled a text field with sample text on input[type='text'] >> nth=95
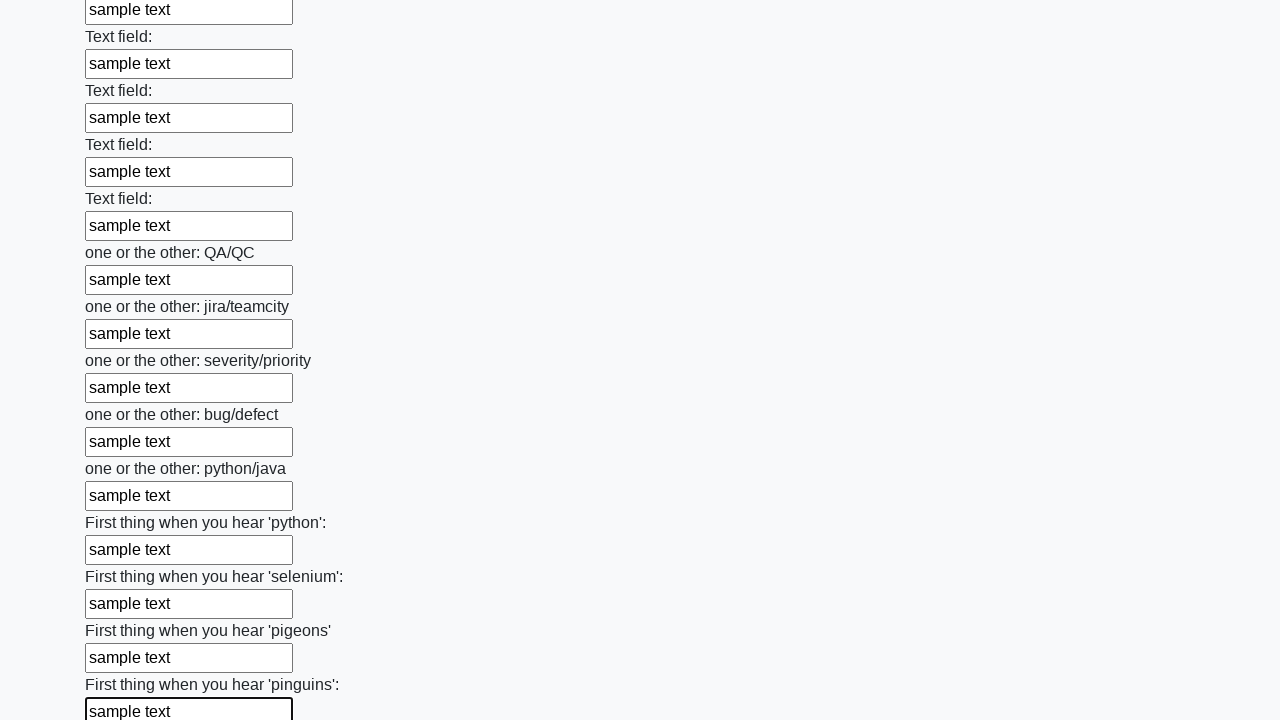

Filled a text field with sample text on input[type='text'] >> nth=96
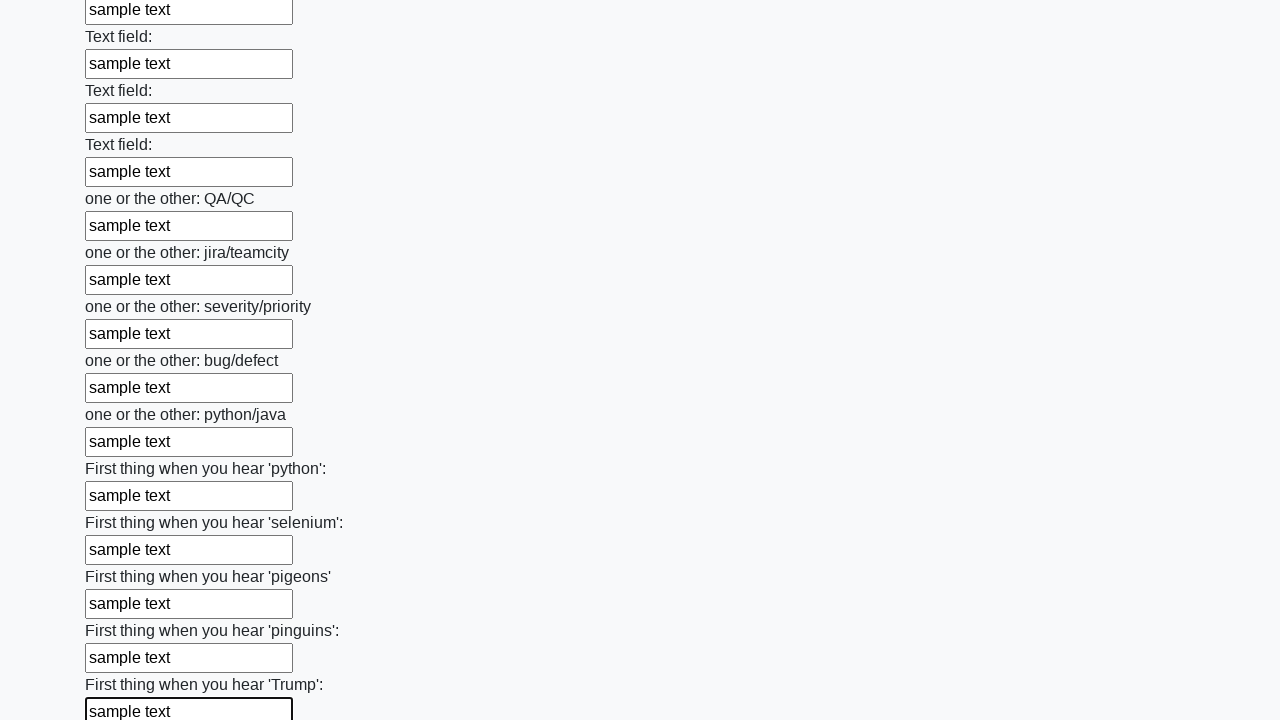

Filled a text field with sample text on input[type='text'] >> nth=97
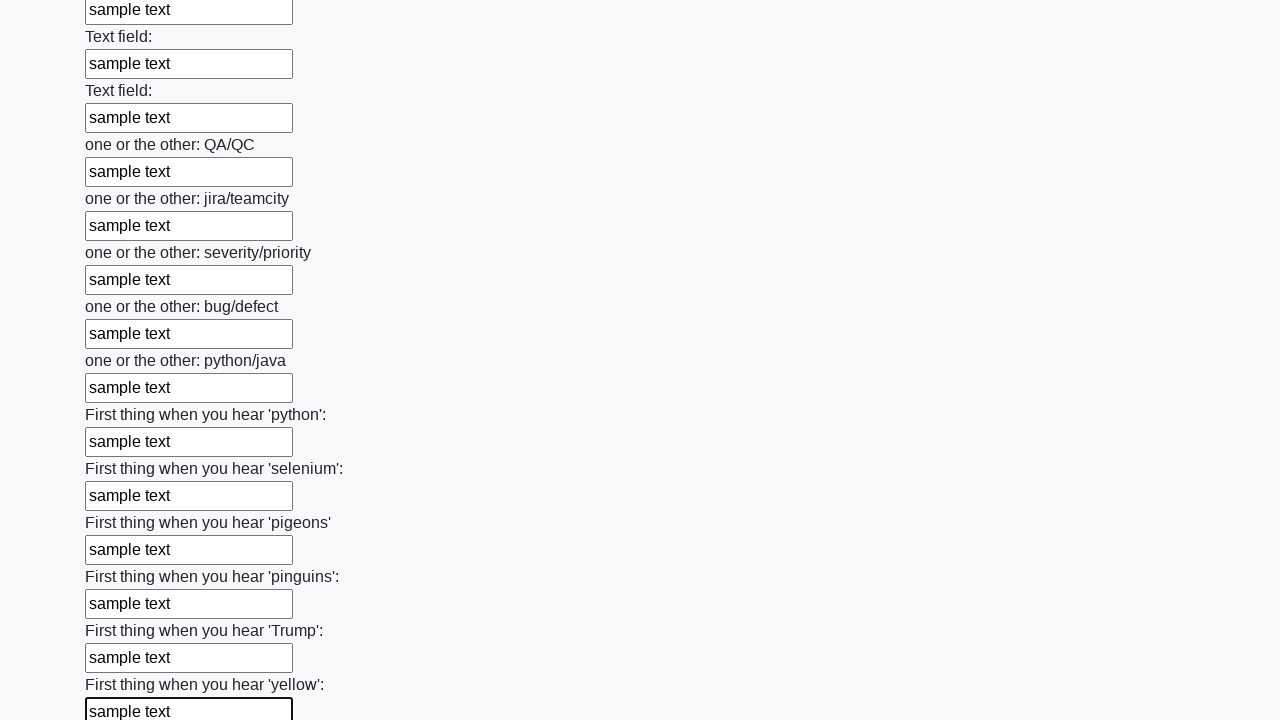

Filled a text field with sample text on input[type='text'] >> nth=98
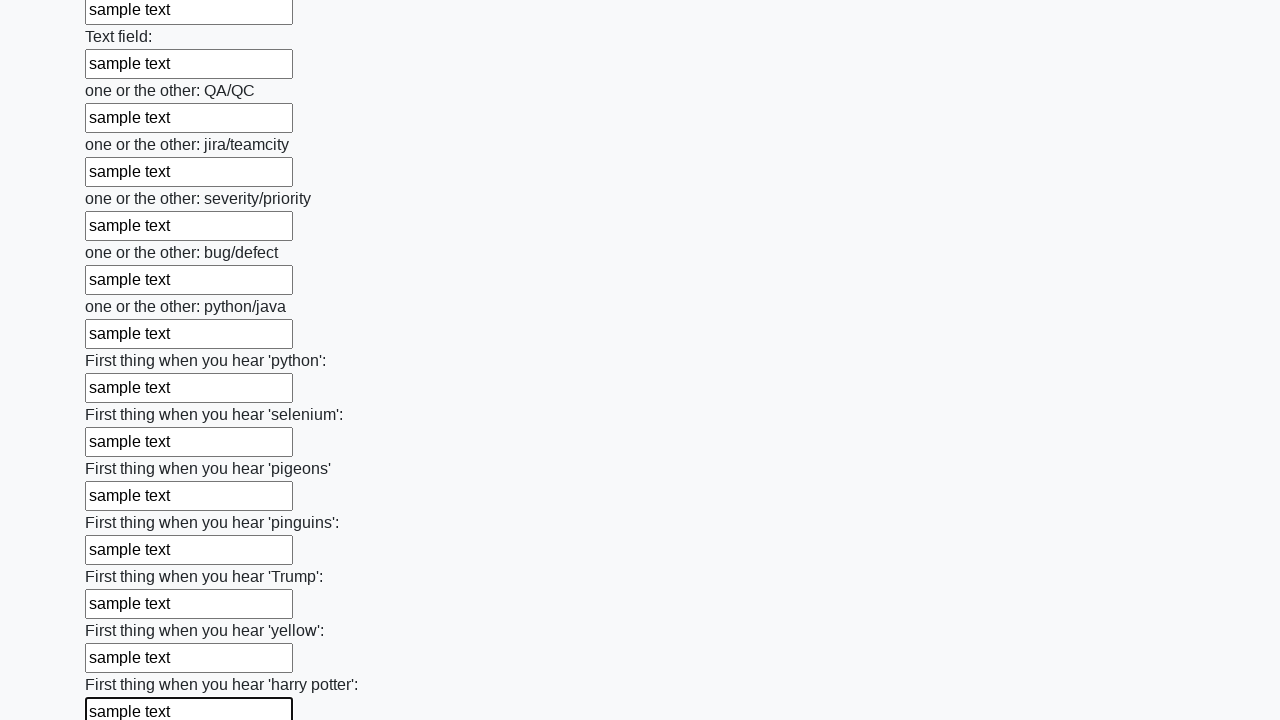

Filled a text field with sample text on input[type='text'] >> nth=99
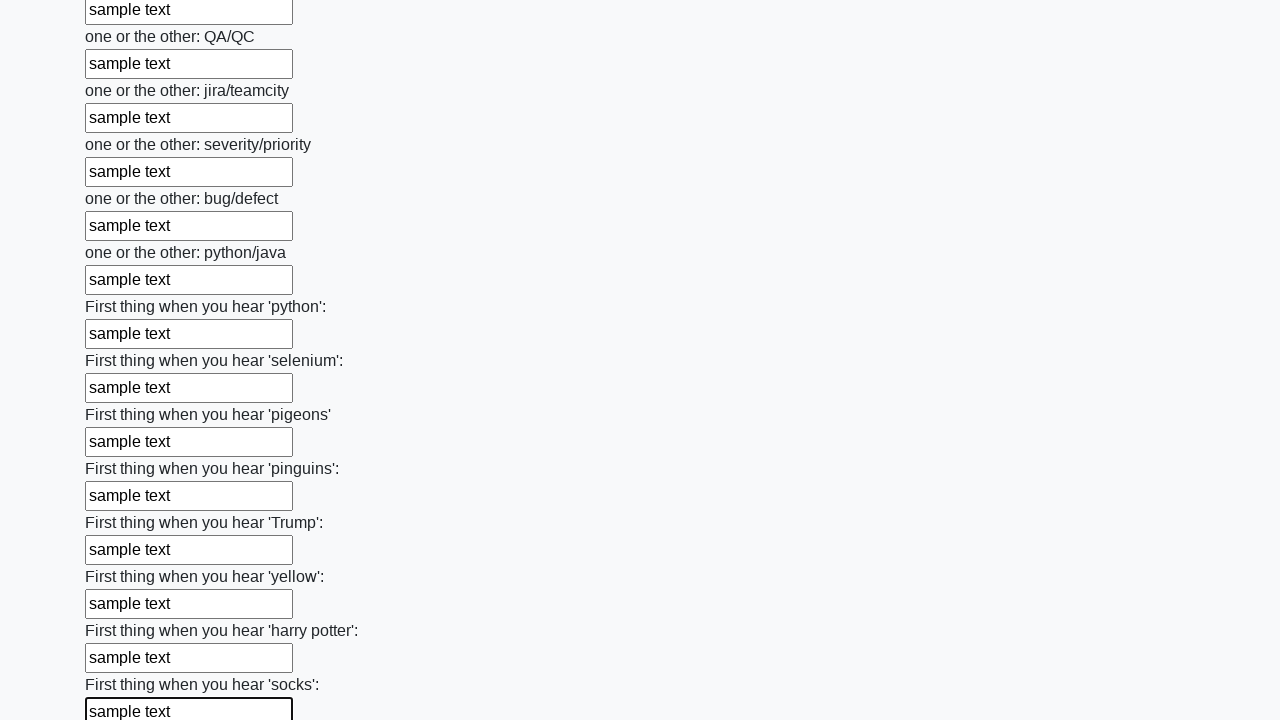

Clicked the submit button at (123, 611) on .btn
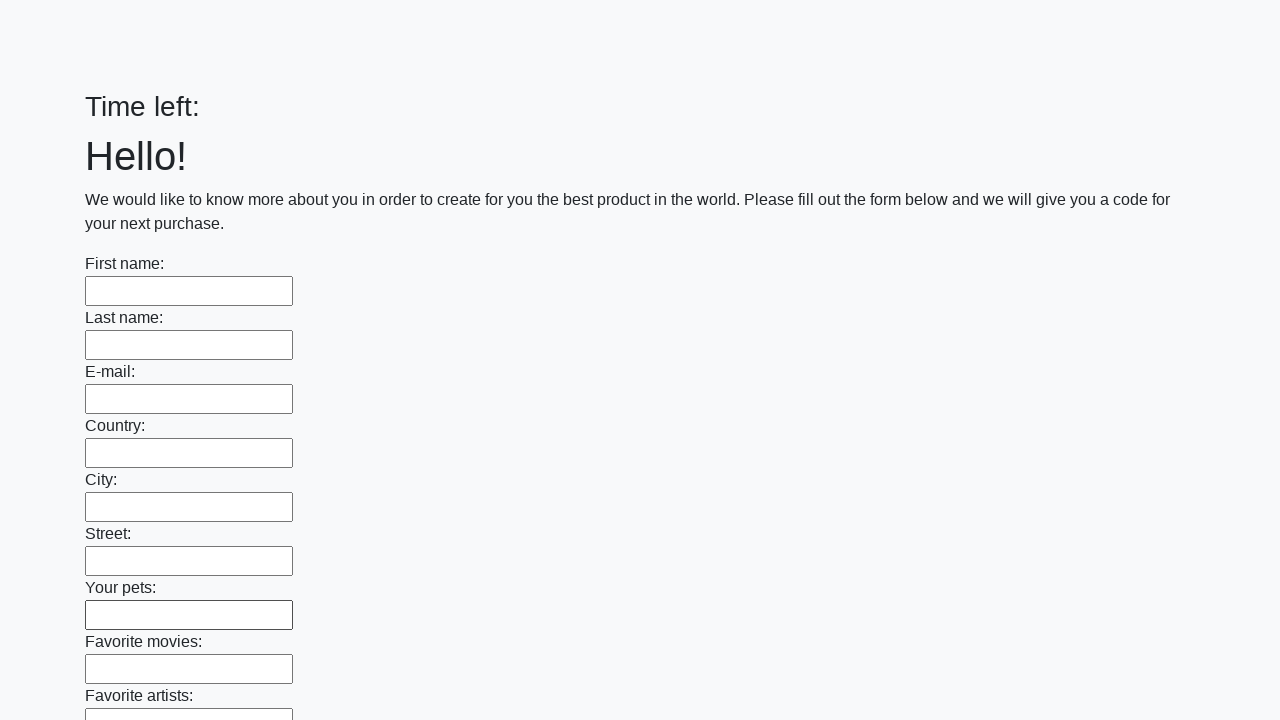

Waited for form submission to process
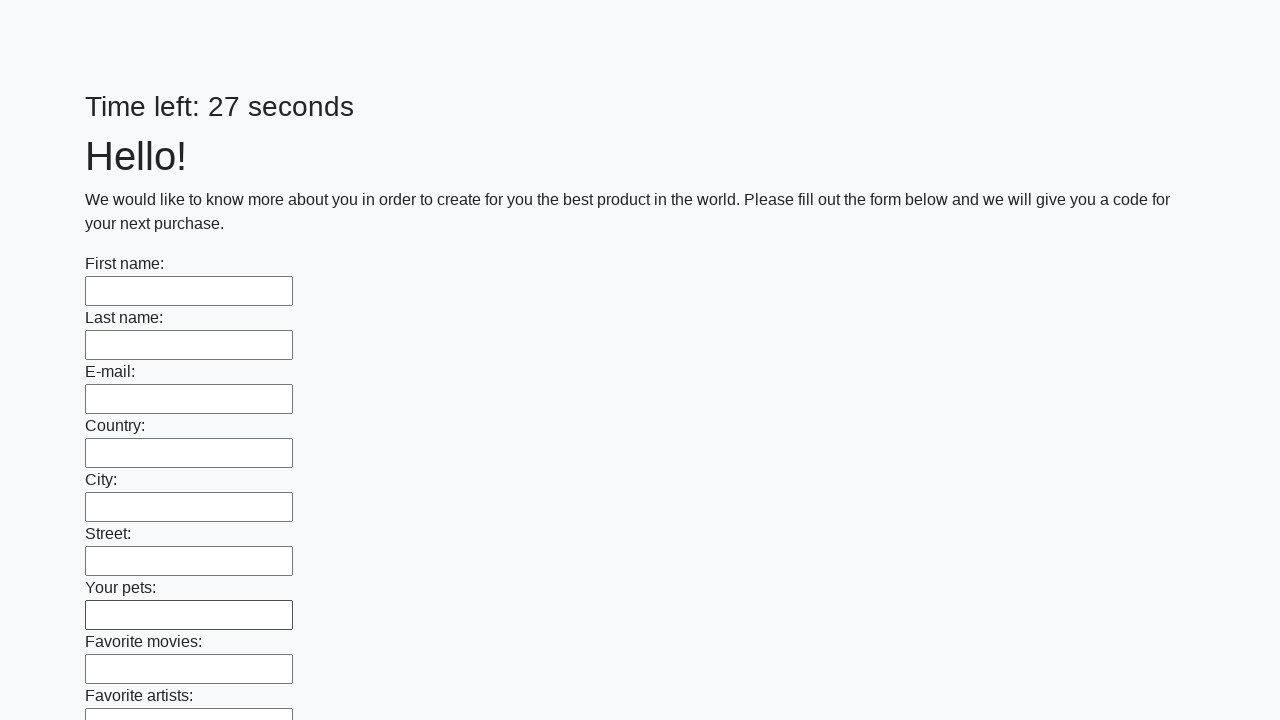

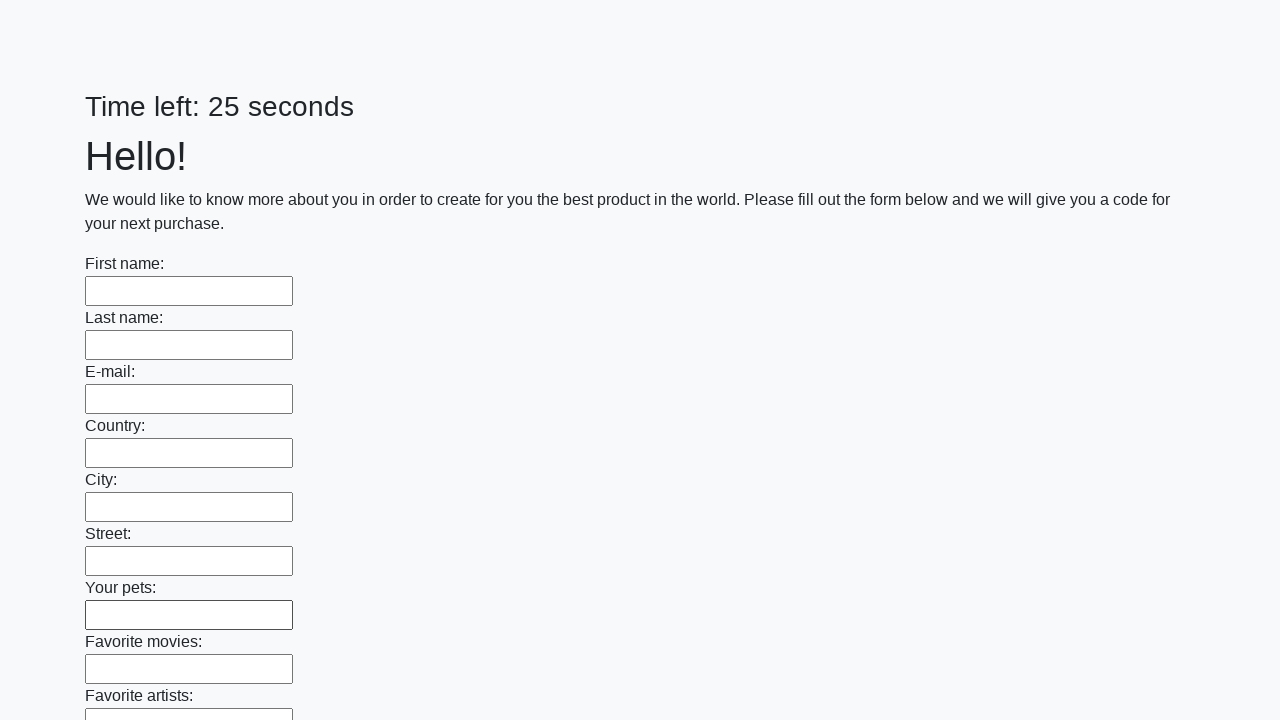